Tests selecting and unselecting all checkboxes on a form page by iterating through each checkbox, checking them all, verifying they are selected, then unchecking them all.

Starting URL: https://automationfc.github.io/multiple-fields/

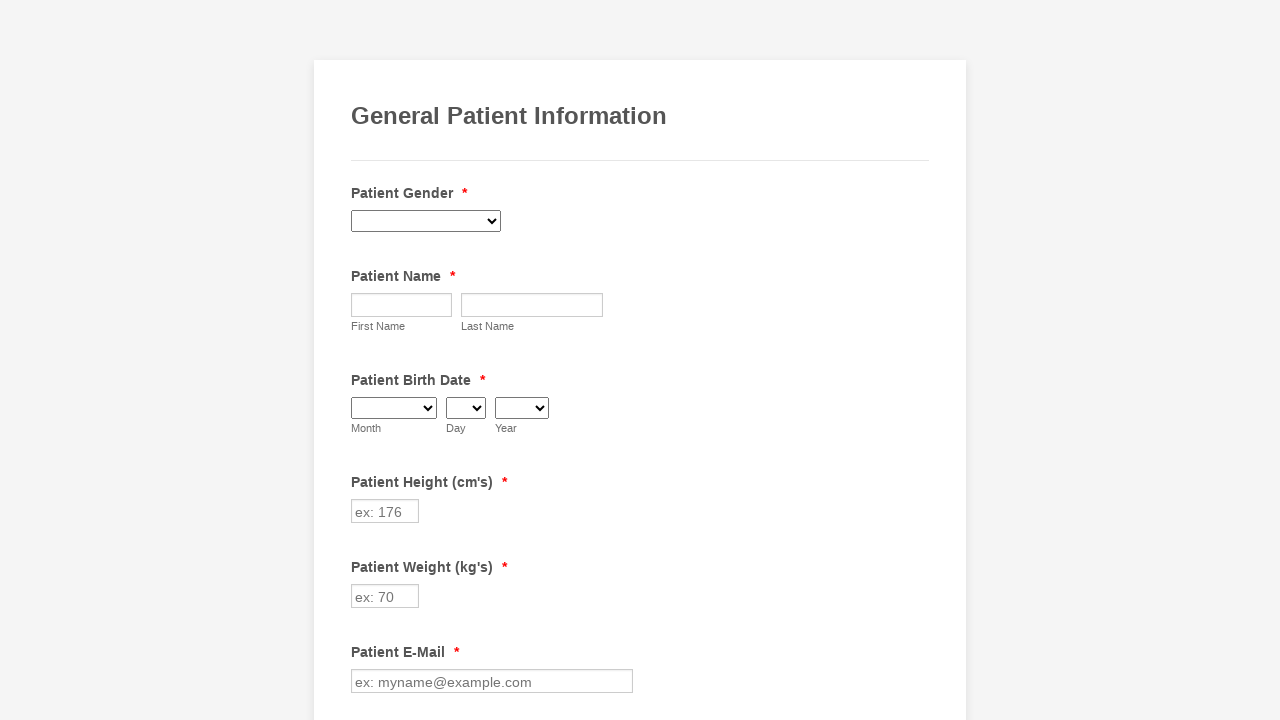

Located all checkboxes on the form page
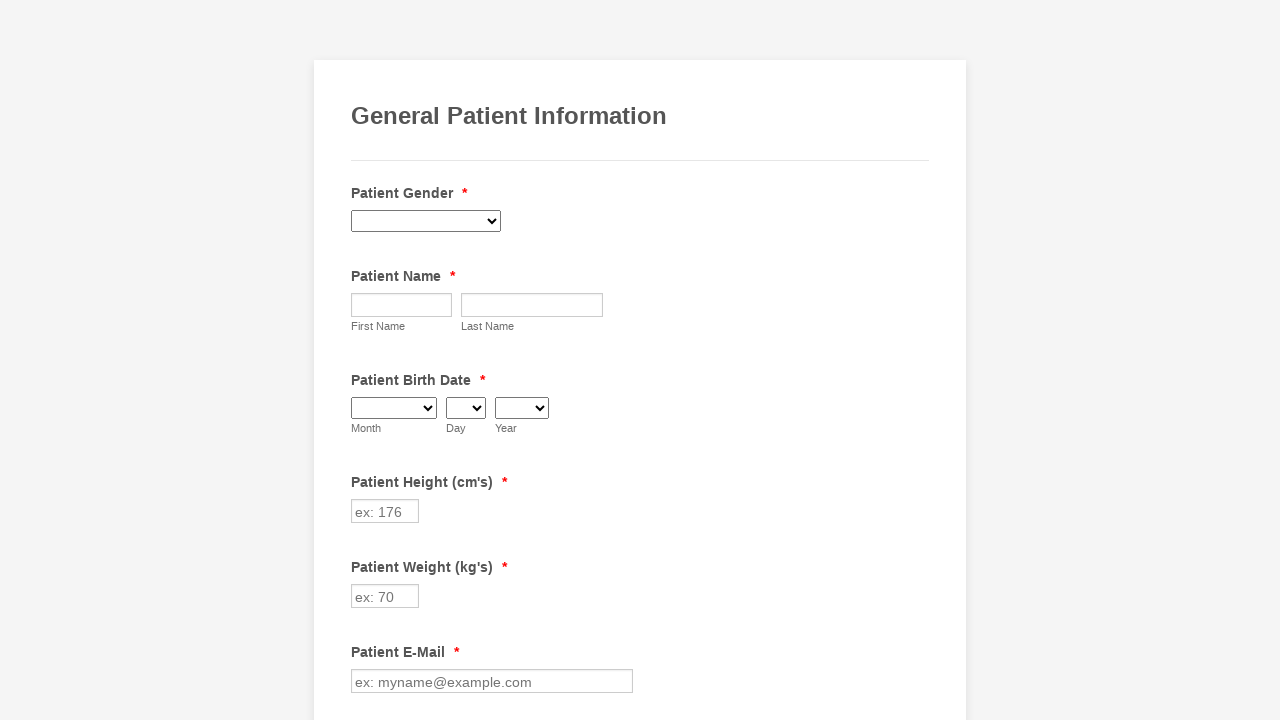

Checked checkbox 1 of 29 at (362, 360) on input[type='checkbox'] >> nth=0
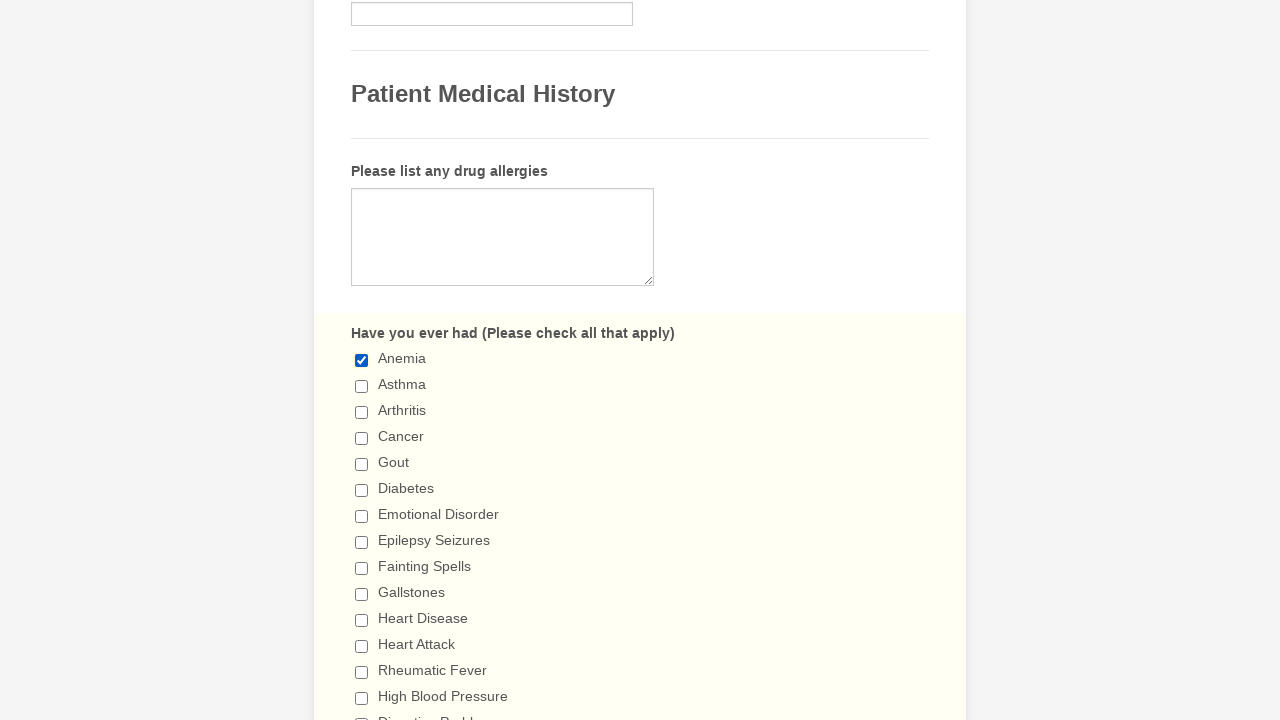

Checked checkbox 2 of 29 at (362, 386) on input[type='checkbox'] >> nth=1
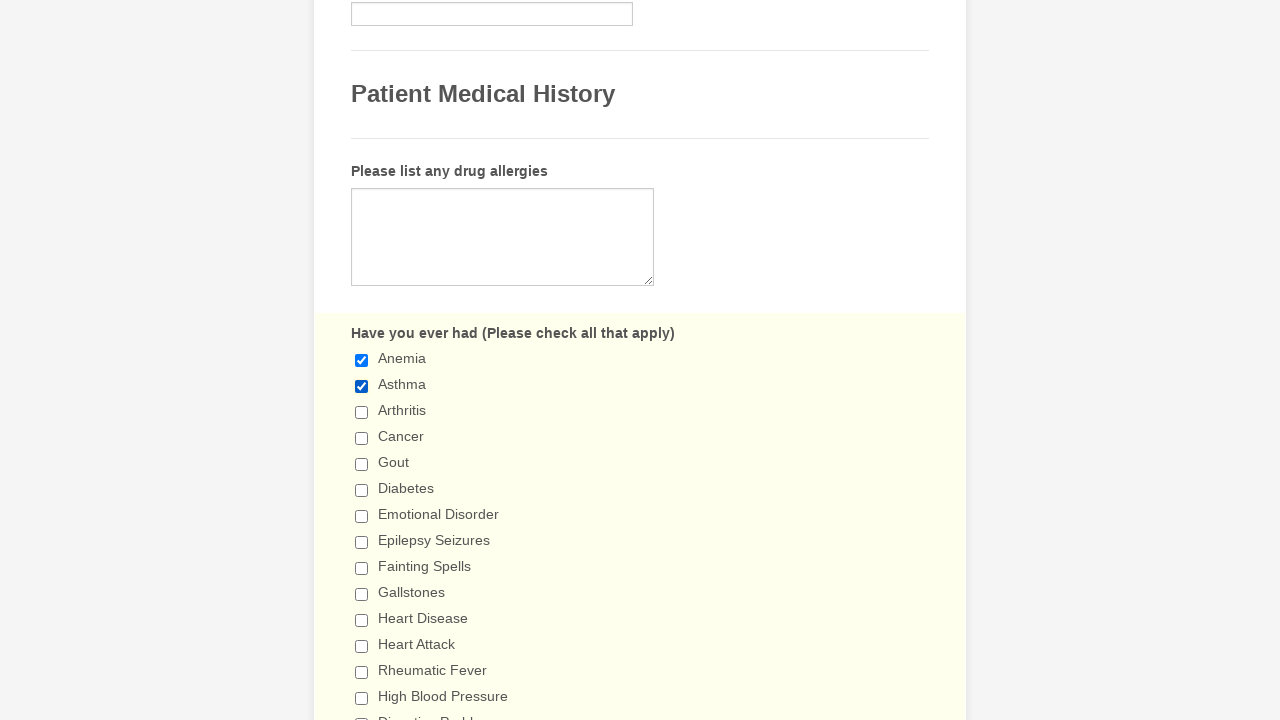

Checked checkbox 3 of 29 at (362, 412) on input[type='checkbox'] >> nth=2
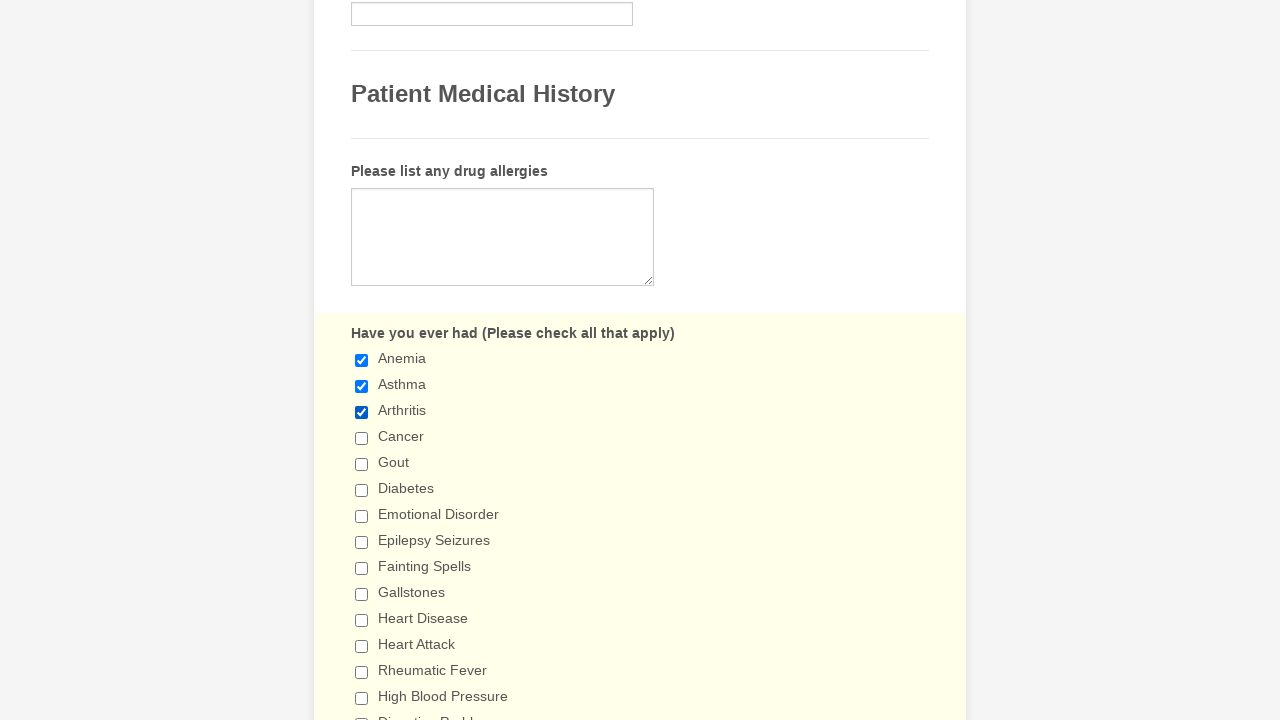

Checked checkbox 4 of 29 at (362, 438) on input[type='checkbox'] >> nth=3
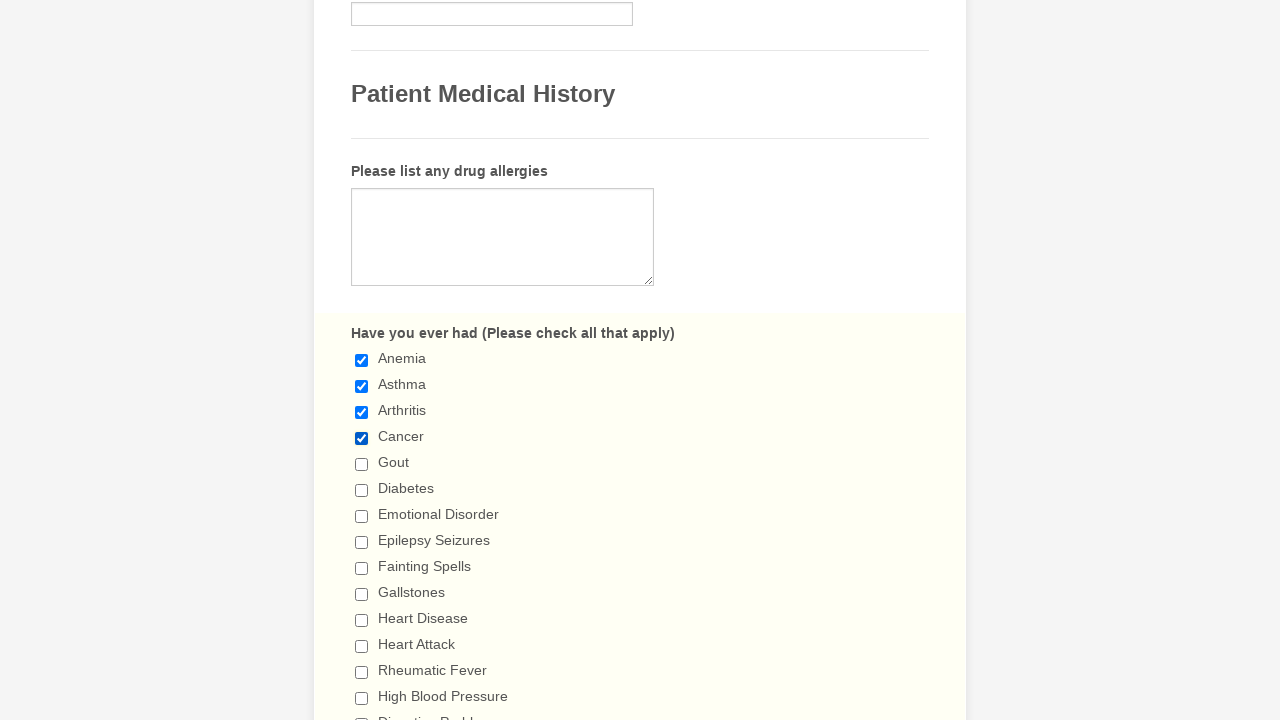

Checked checkbox 5 of 29 at (362, 464) on input[type='checkbox'] >> nth=4
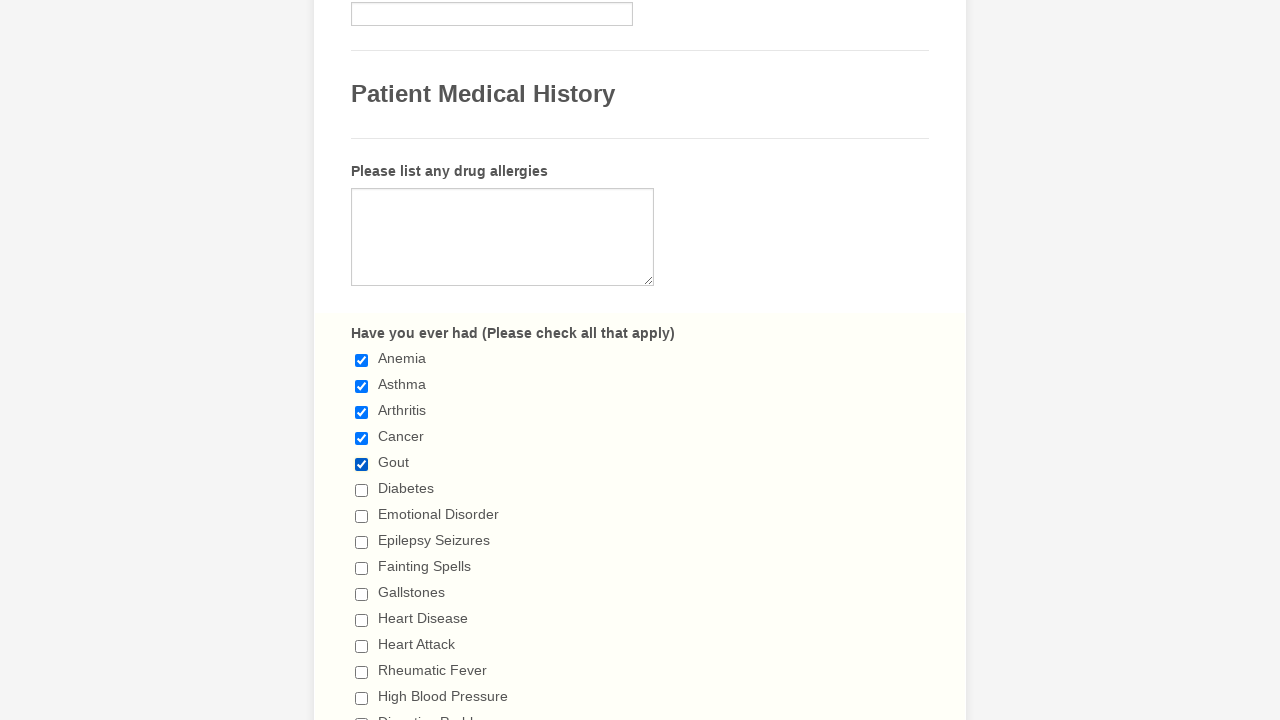

Checked checkbox 6 of 29 at (362, 490) on input[type='checkbox'] >> nth=5
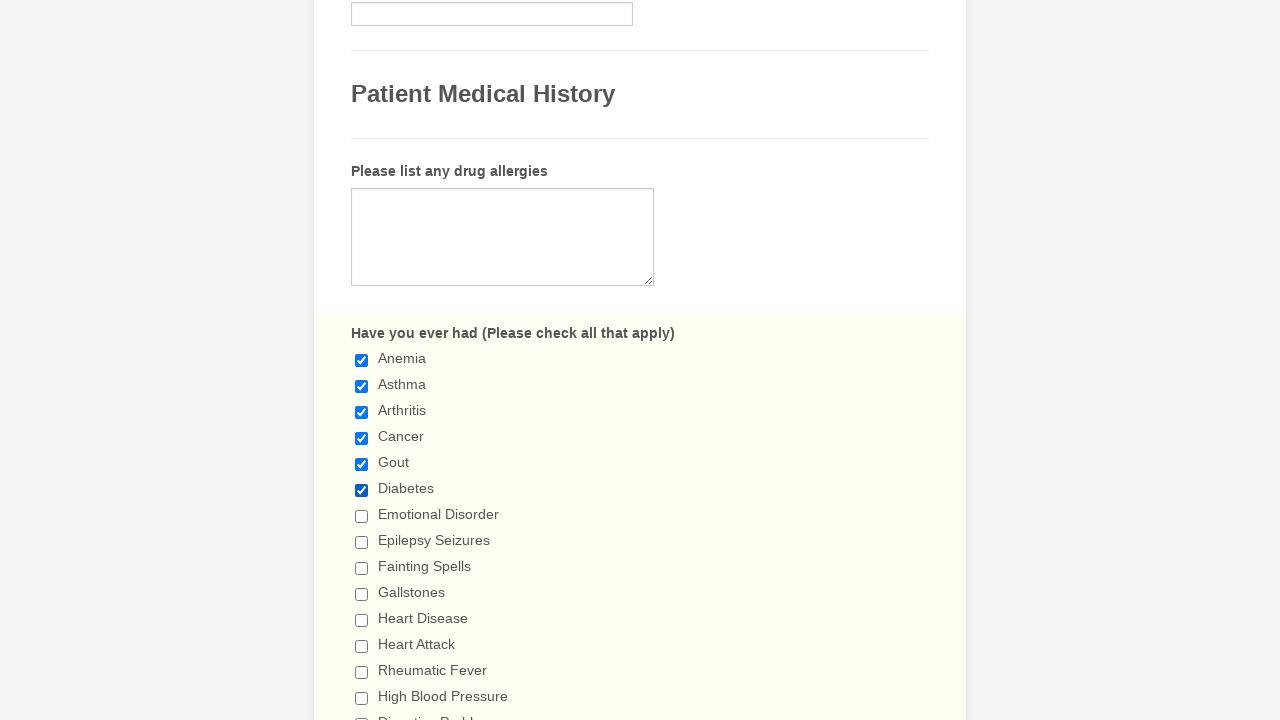

Checked checkbox 7 of 29 at (362, 516) on input[type='checkbox'] >> nth=6
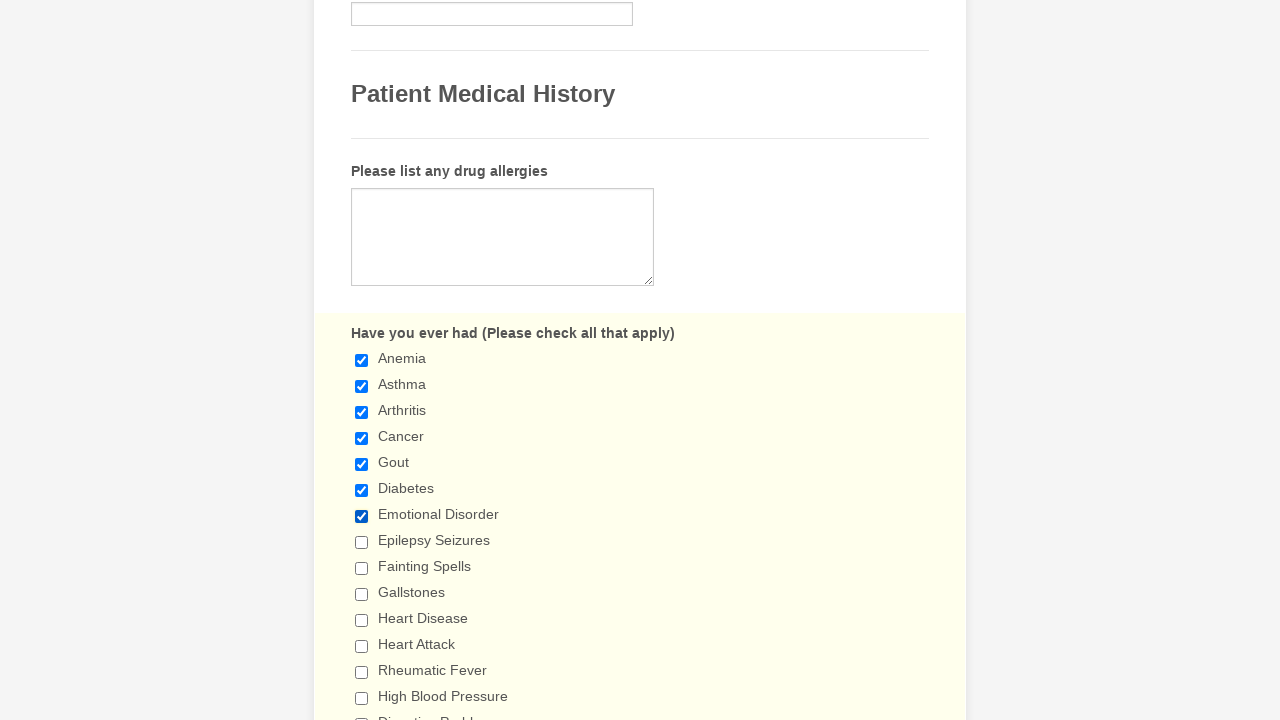

Checked checkbox 8 of 29 at (362, 542) on input[type='checkbox'] >> nth=7
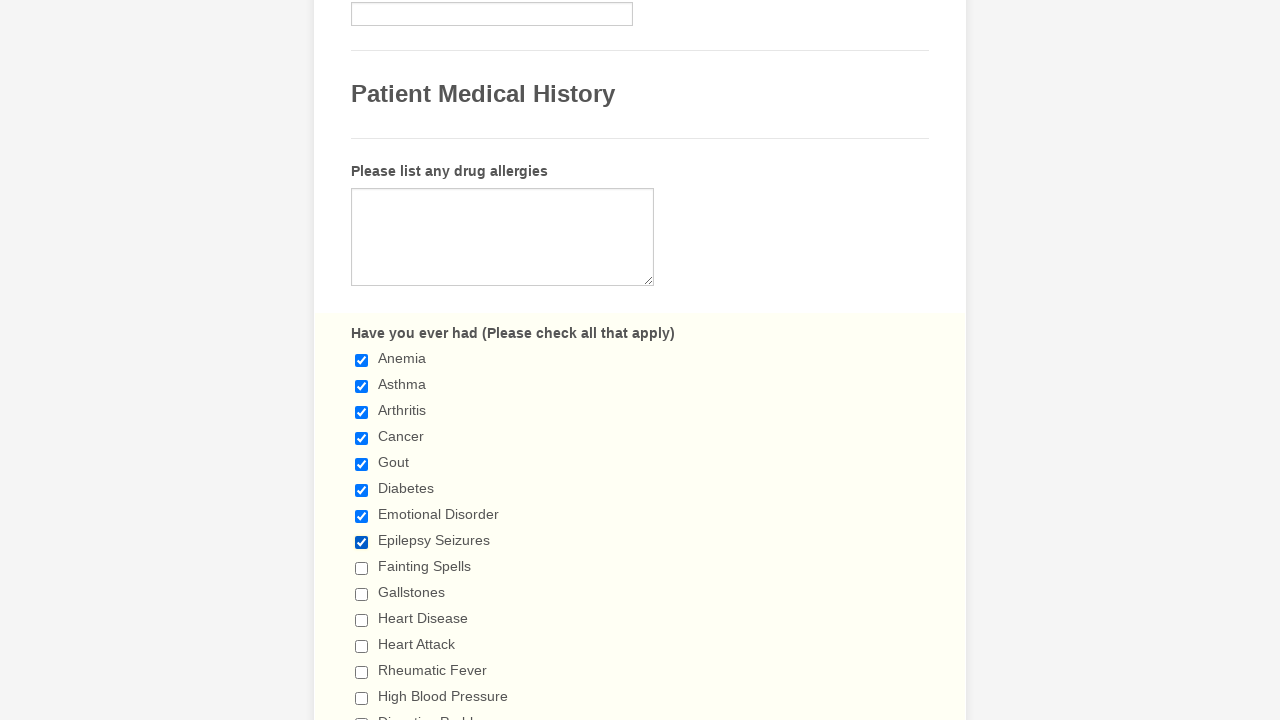

Checked checkbox 9 of 29 at (362, 568) on input[type='checkbox'] >> nth=8
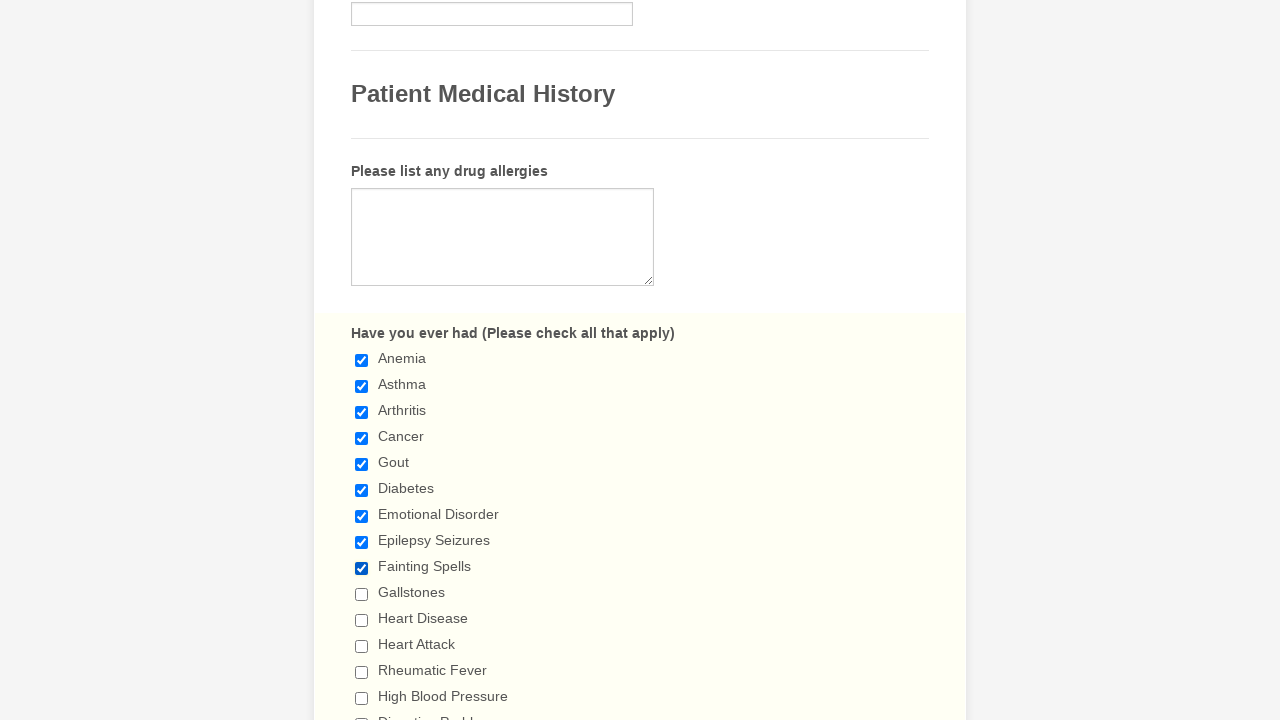

Checked checkbox 10 of 29 at (362, 594) on input[type='checkbox'] >> nth=9
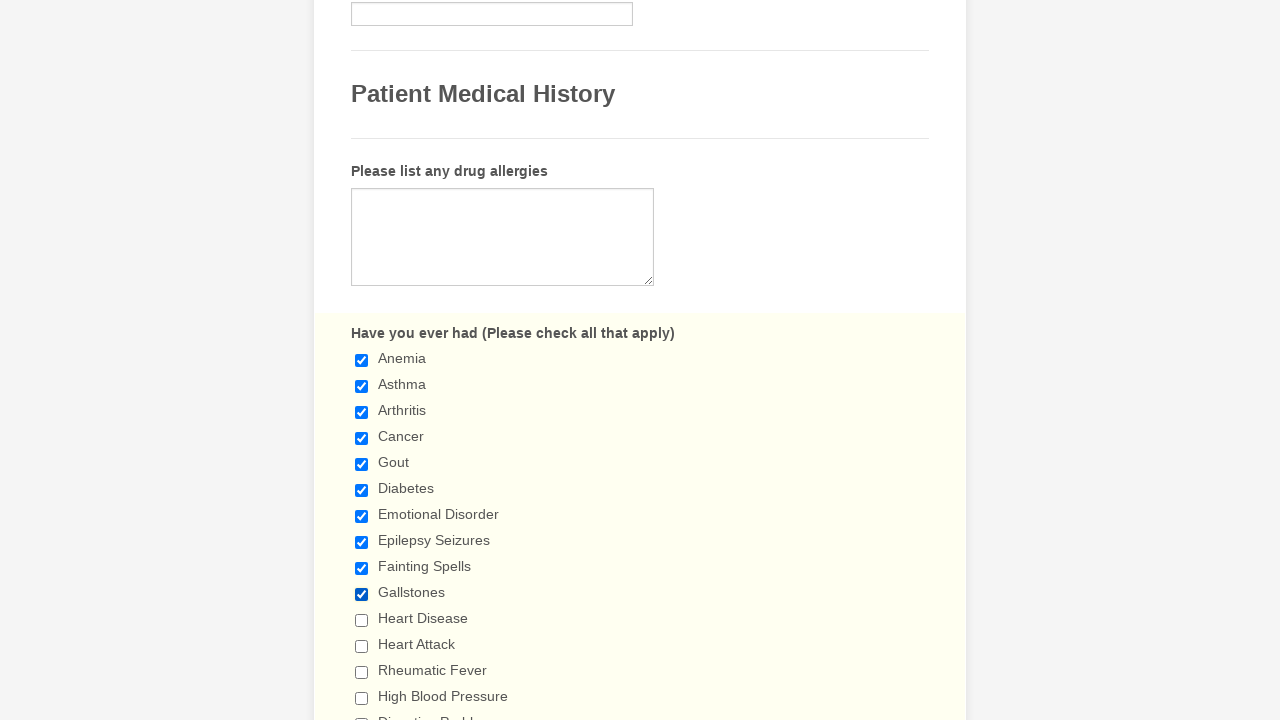

Checked checkbox 11 of 29 at (362, 620) on input[type='checkbox'] >> nth=10
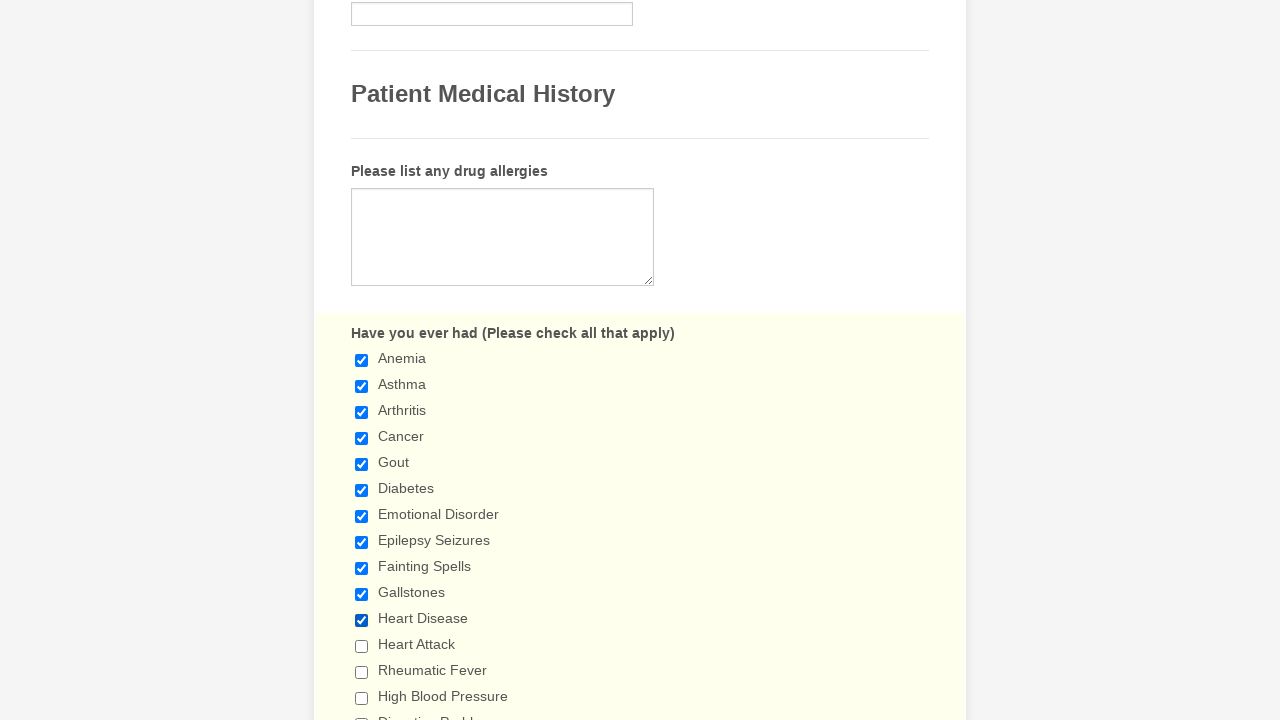

Checked checkbox 12 of 29 at (362, 646) on input[type='checkbox'] >> nth=11
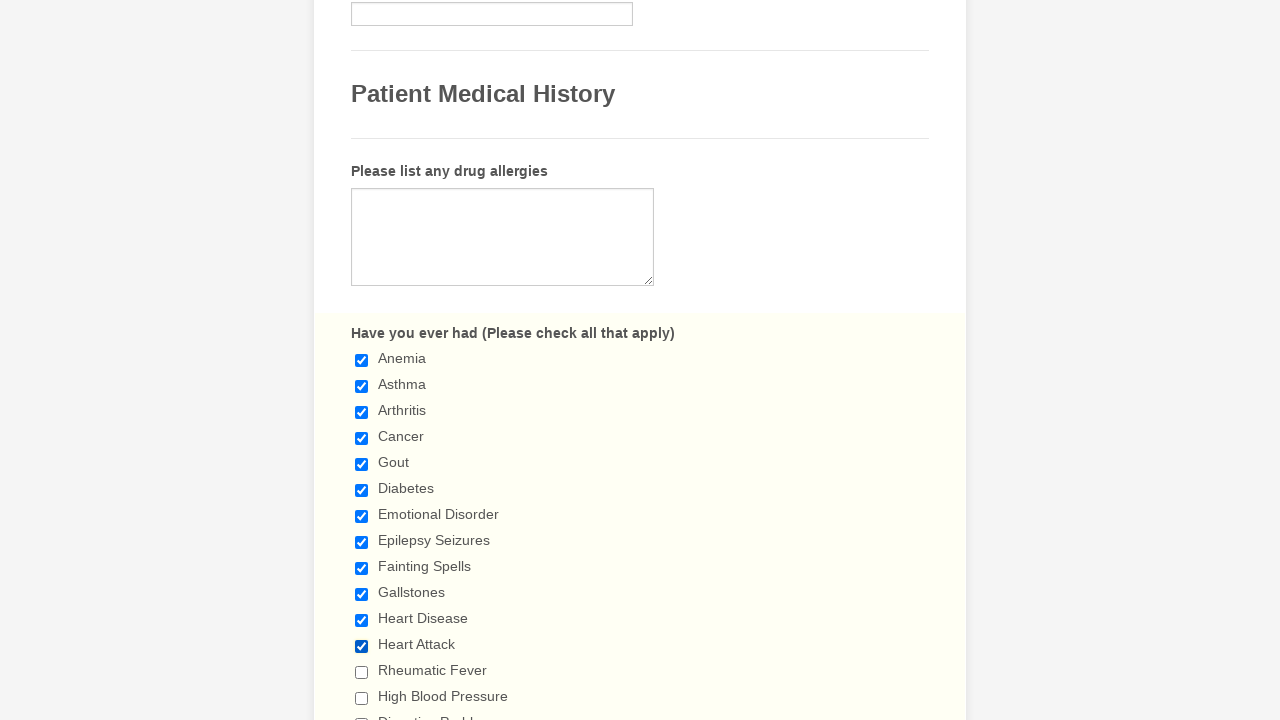

Checked checkbox 13 of 29 at (362, 672) on input[type='checkbox'] >> nth=12
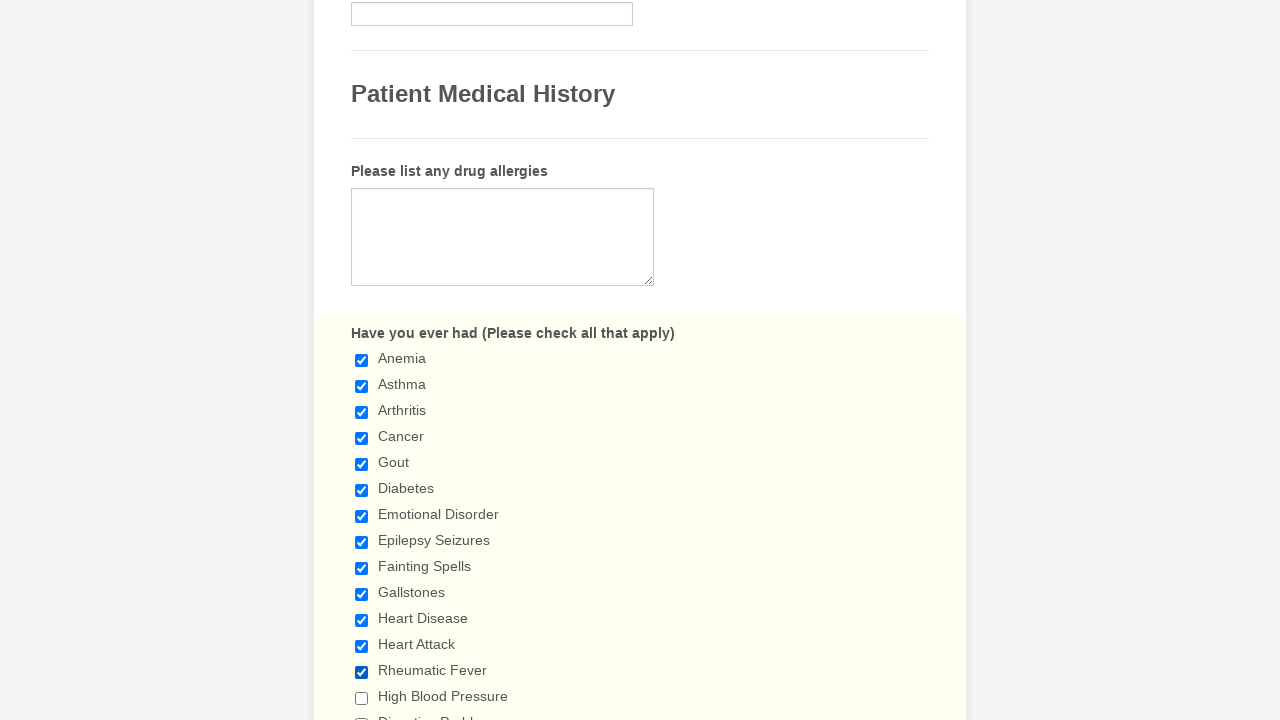

Checked checkbox 14 of 29 at (362, 698) on input[type='checkbox'] >> nth=13
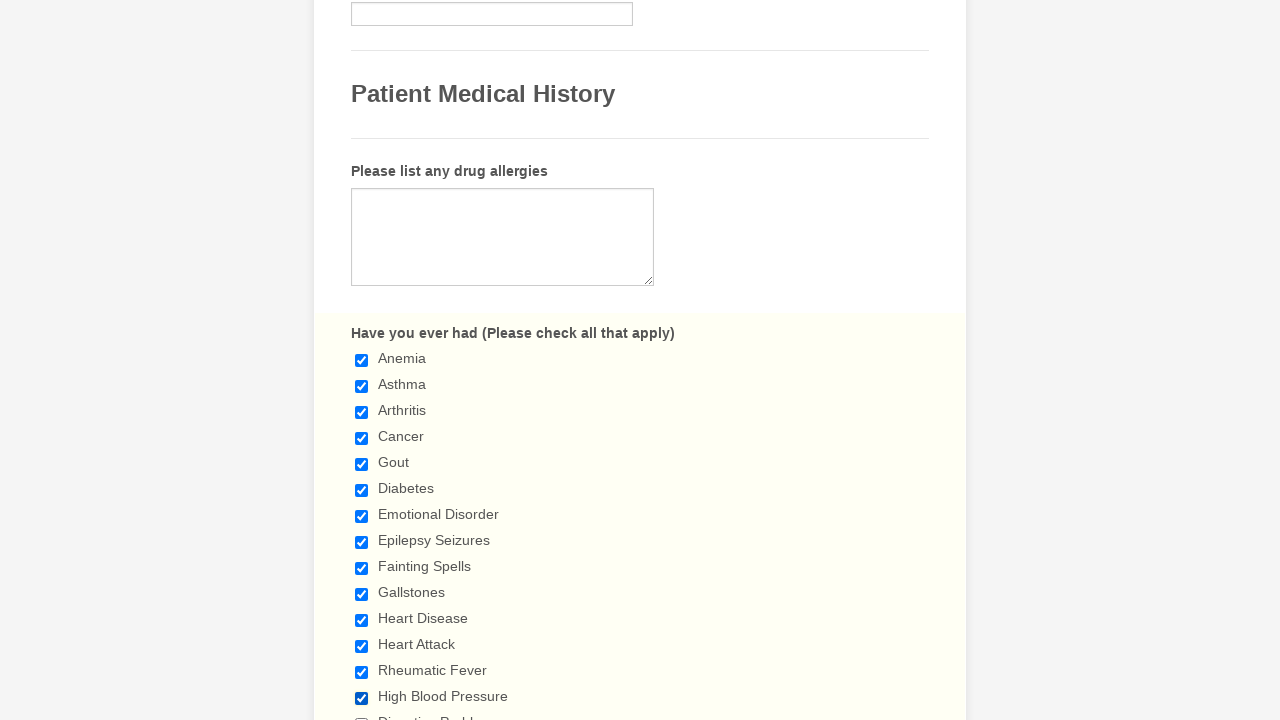

Checked checkbox 15 of 29 at (362, 714) on input[type='checkbox'] >> nth=14
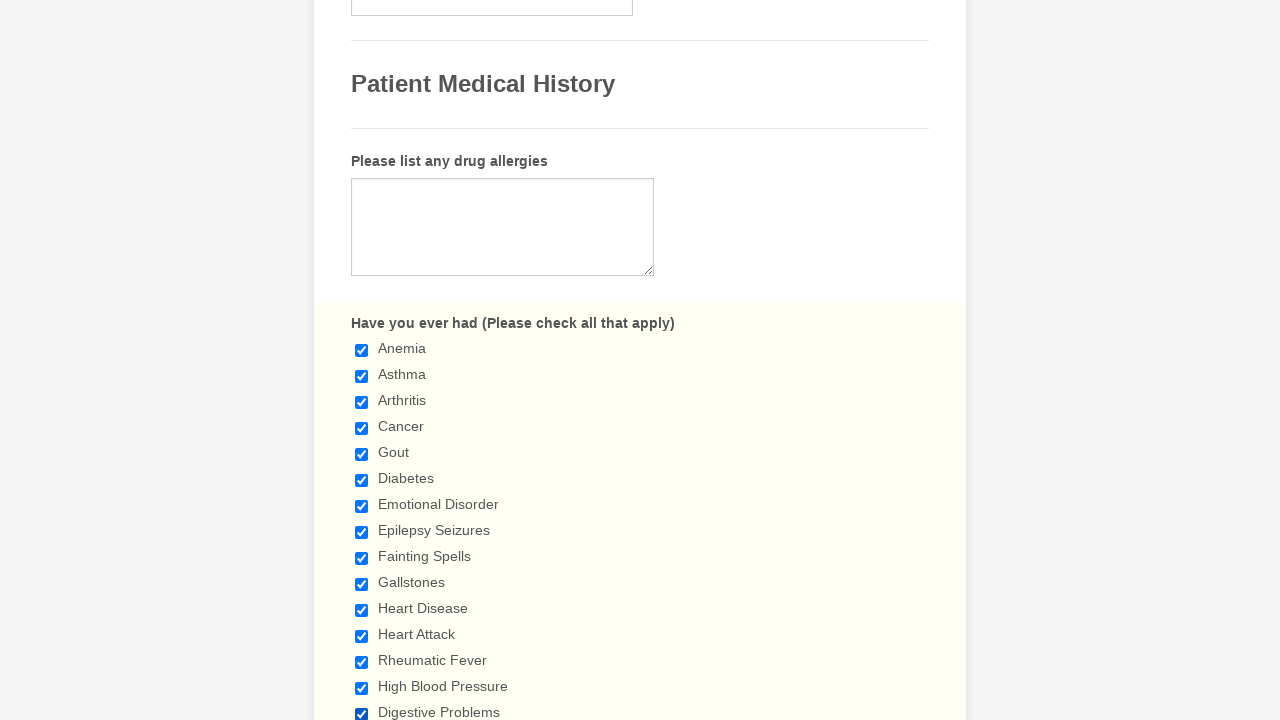

Checked checkbox 16 of 29 at (362, 360) on input[type='checkbox'] >> nth=15
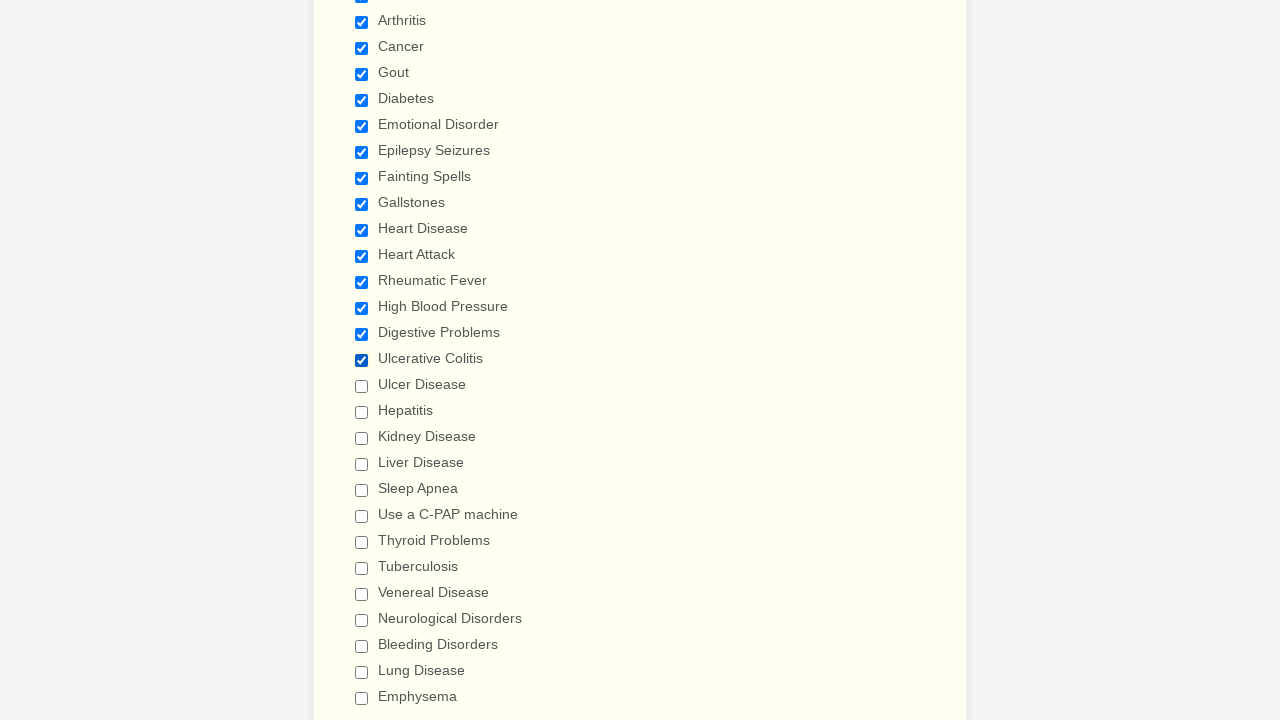

Checked checkbox 17 of 29 at (362, 386) on input[type='checkbox'] >> nth=16
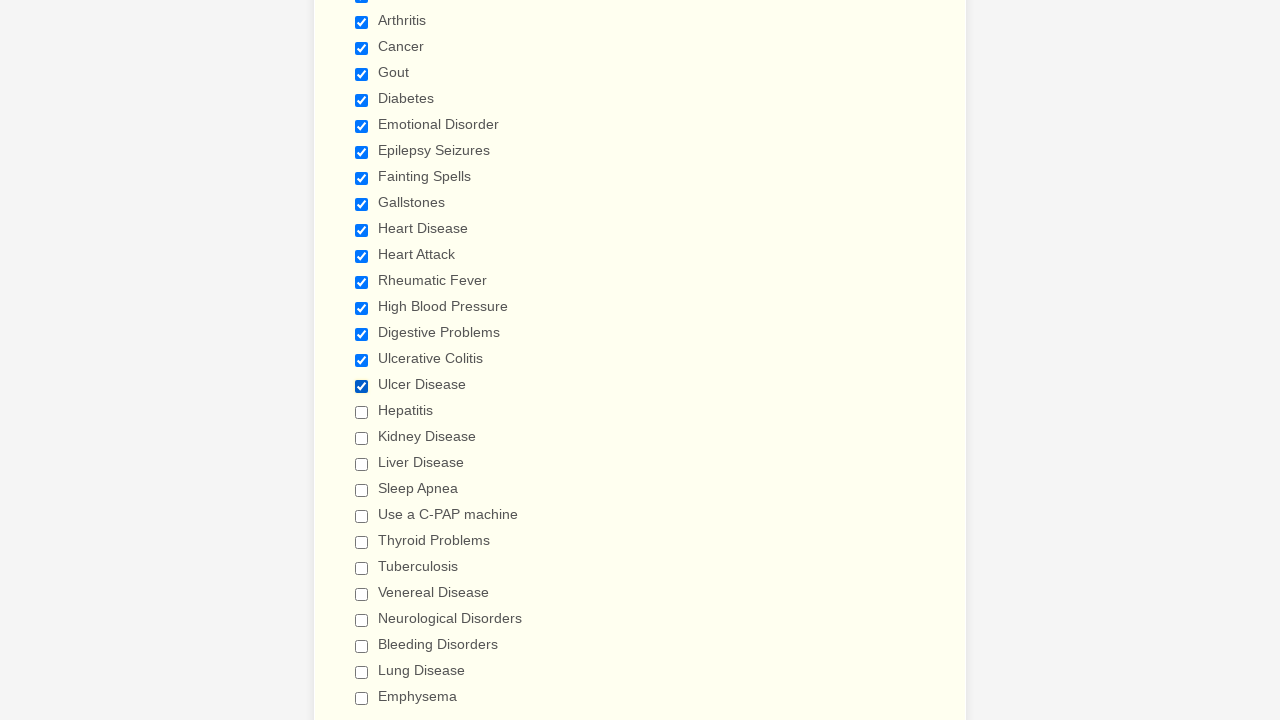

Checked checkbox 18 of 29 at (362, 412) on input[type='checkbox'] >> nth=17
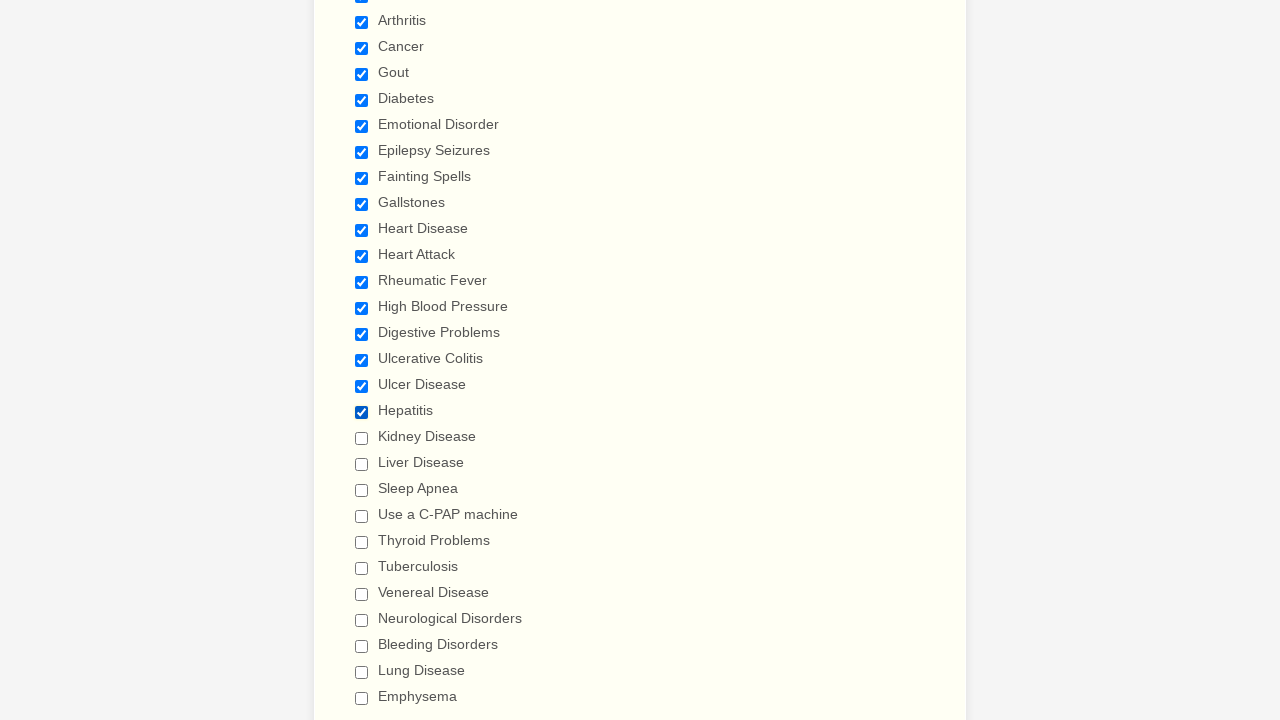

Checked checkbox 19 of 29 at (362, 438) on input[type='checkbox'] >> nth=18
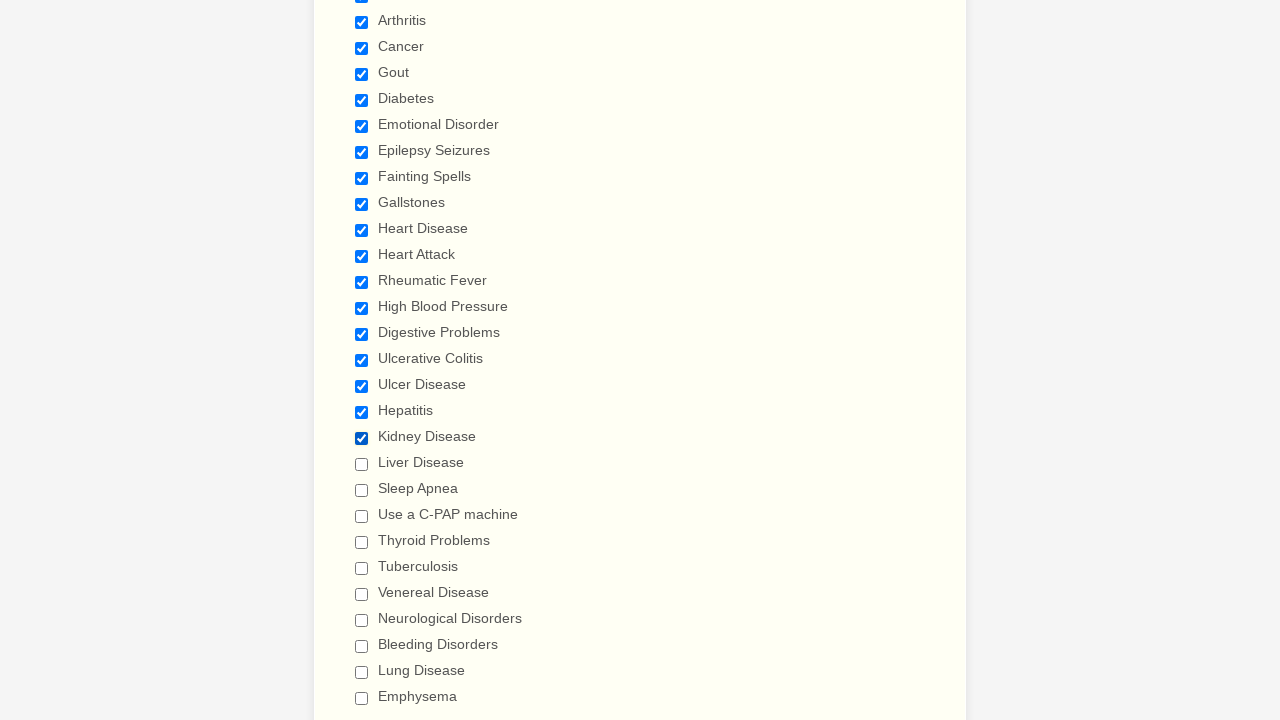

Checked checkbox 20 of 29 at (362, 464) on input[type='checkbox'] >> nth=19
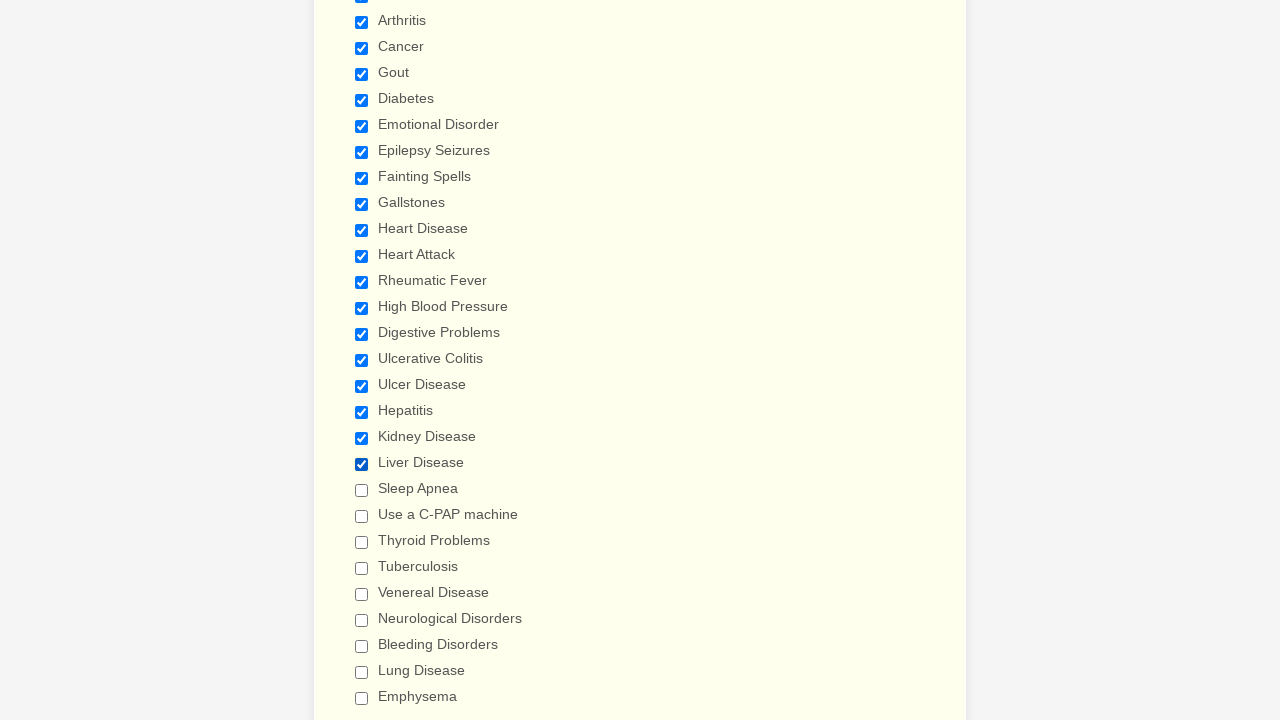

Checked checkbox 21 of 29 at (362, 490) on input[type='checkbox'] >> nth=20
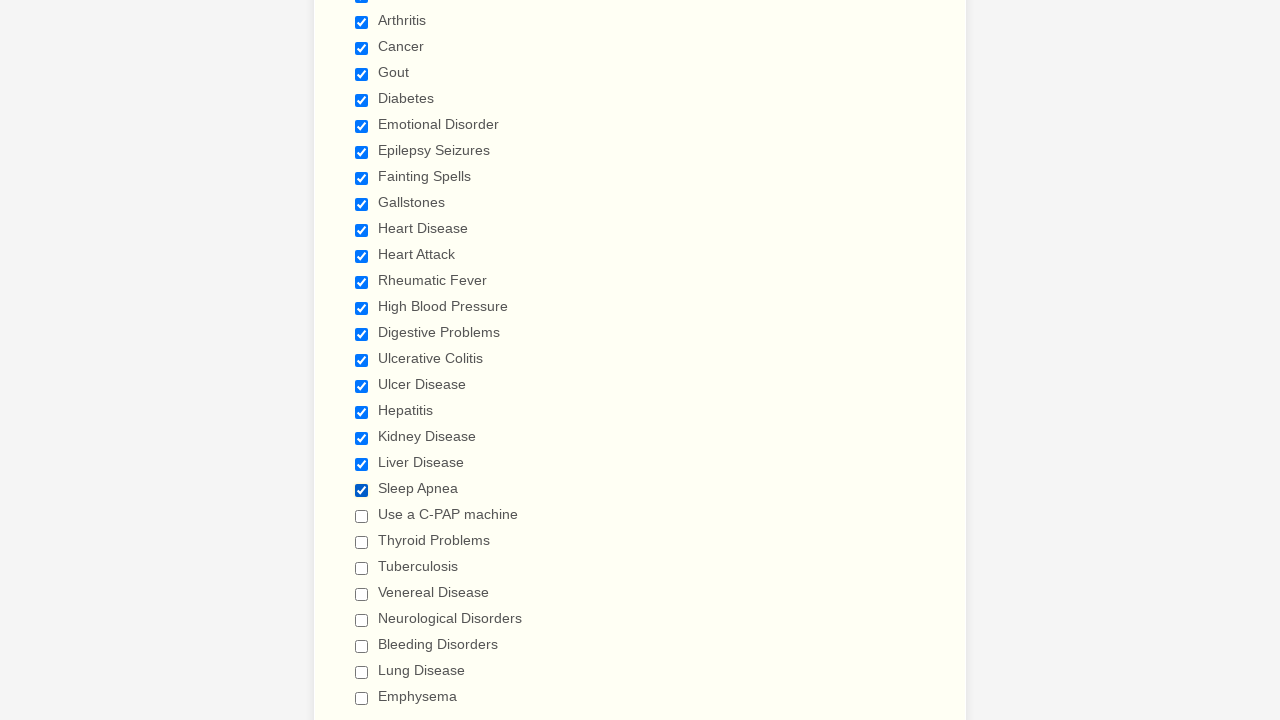

Checked checkbox 22 of 29 at (362, 516) on input[type='checkbox'] >> nth=21
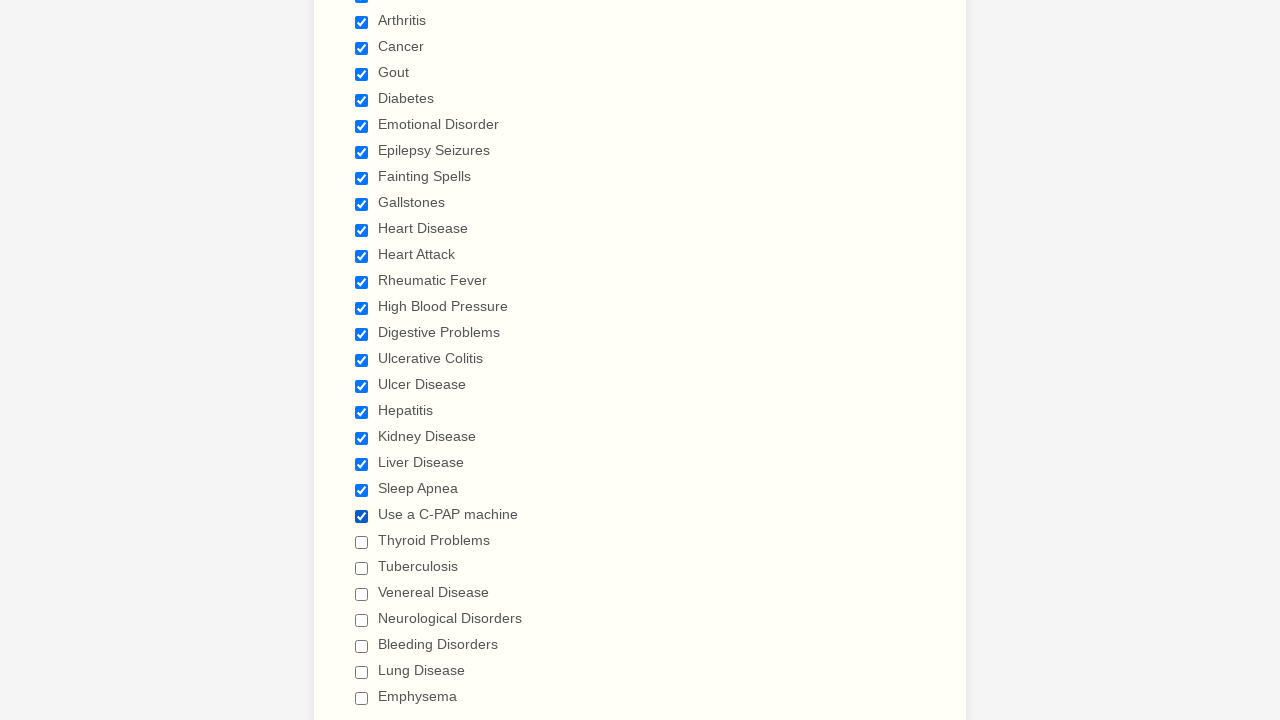

Checked checkbox 23 of 29 at (362, 542) on input[type='checkbox'] >> nth=22
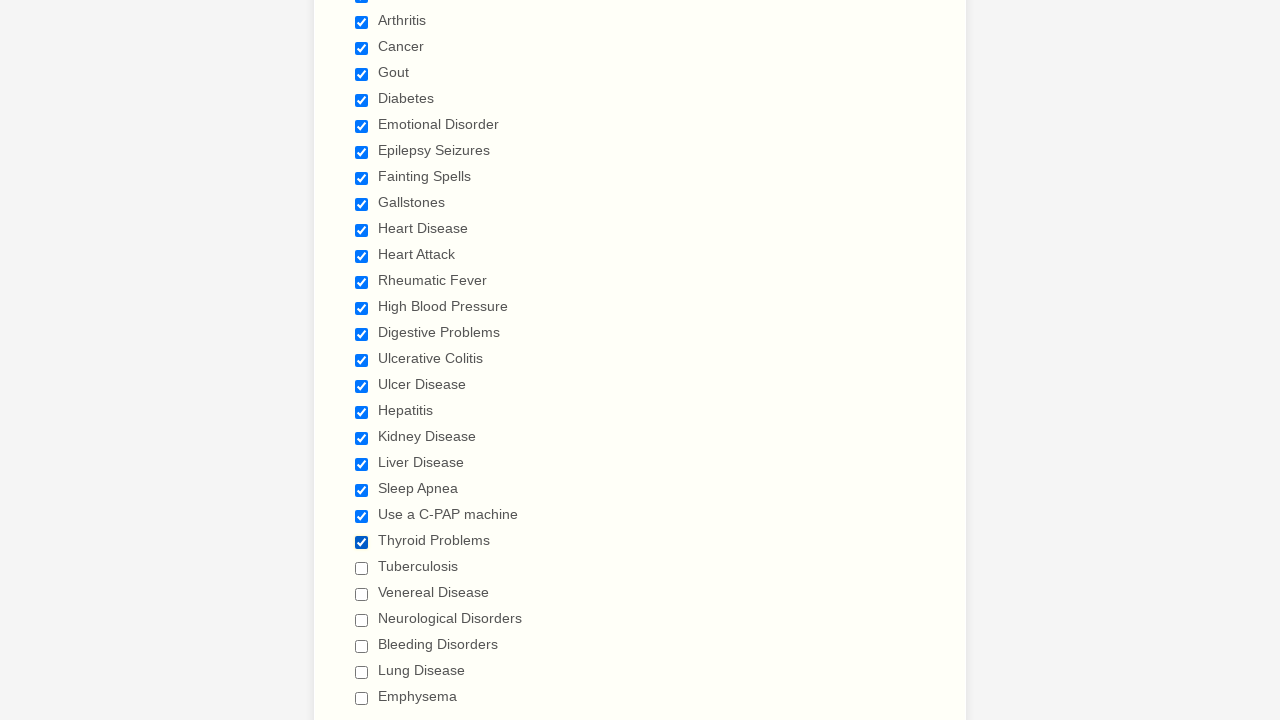

Checked checkbox 24 of 29 at (362, 568) on input[type='checkbox'] >> nth=23
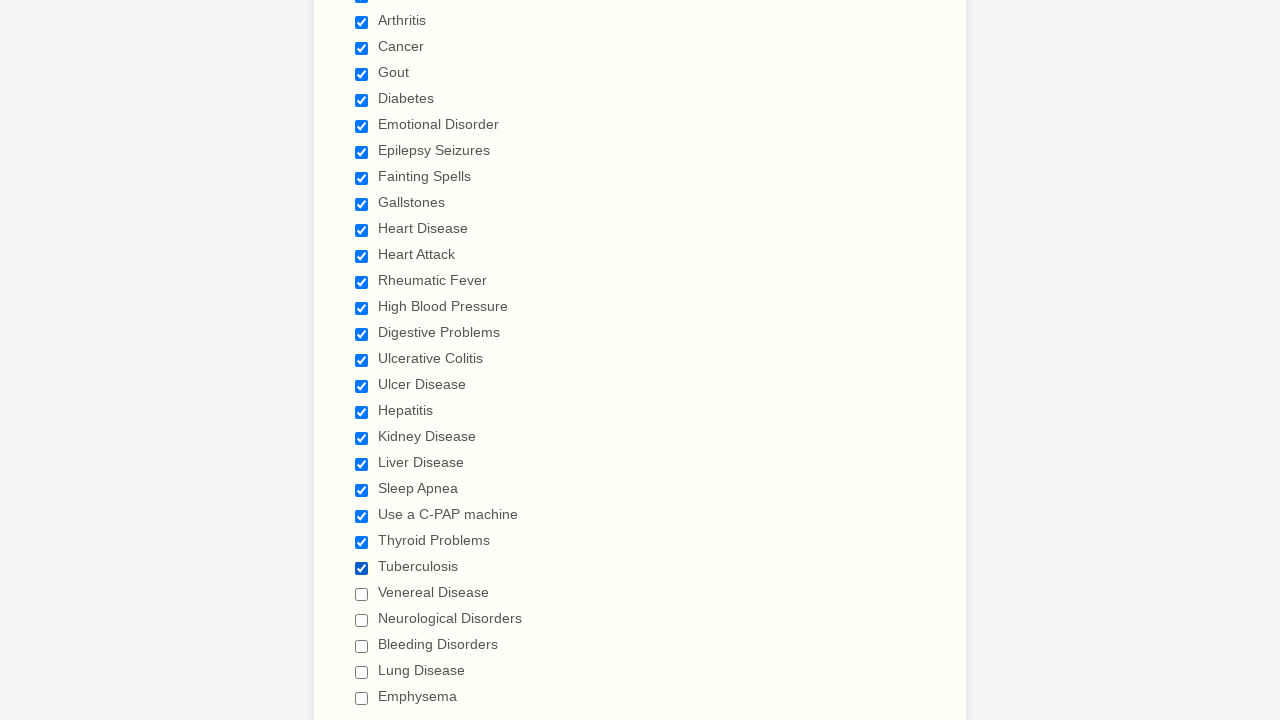

Checked checkbox 25 of 29 at (362, 594) on input[type='checkbox'] >> nth=24
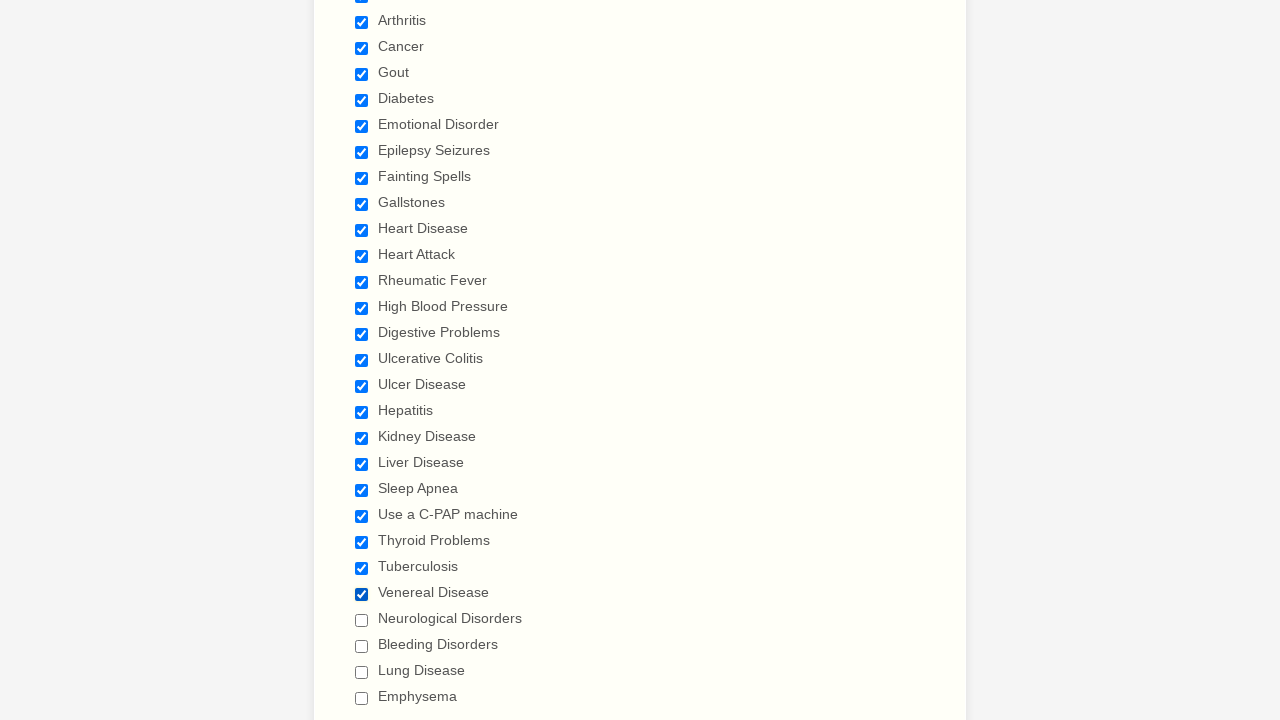

Checked checkbox 26 of 29 at (362, 620) on input[type='checkbox'] >> nth=25
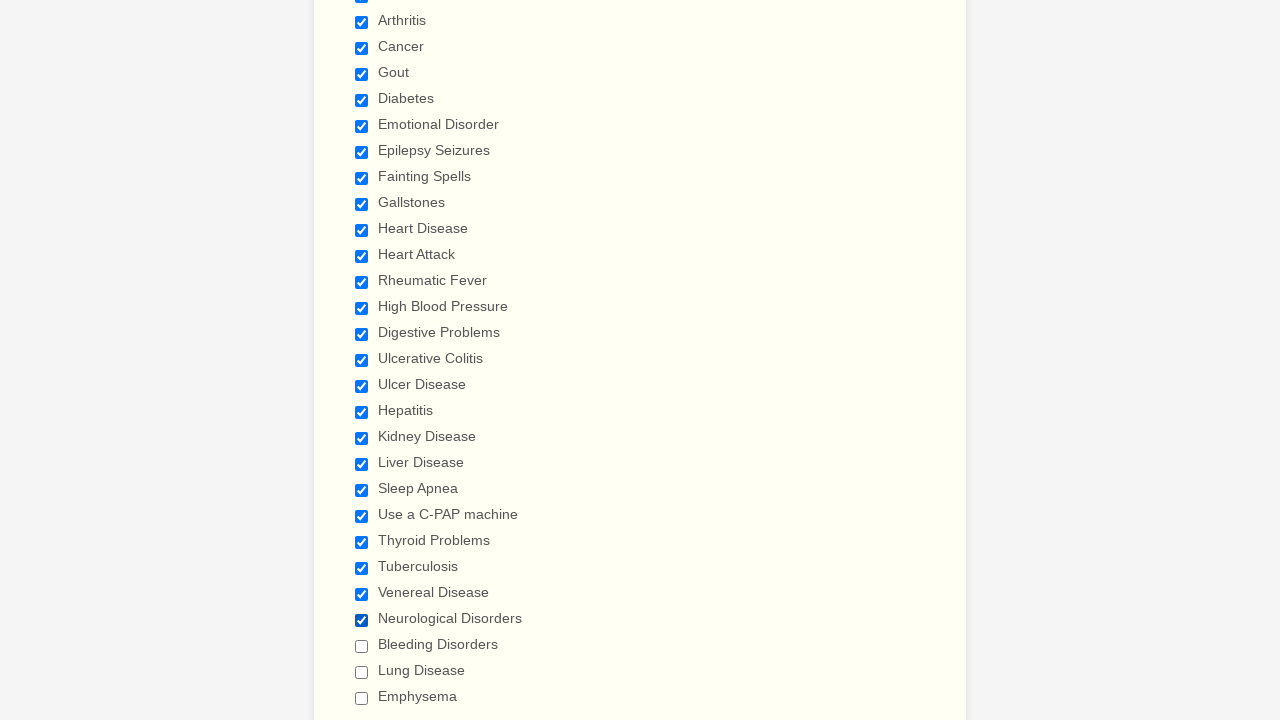

Checked checkbox 27 of 29 at (362, 646) on input[type='checkbox'] >> nth=26
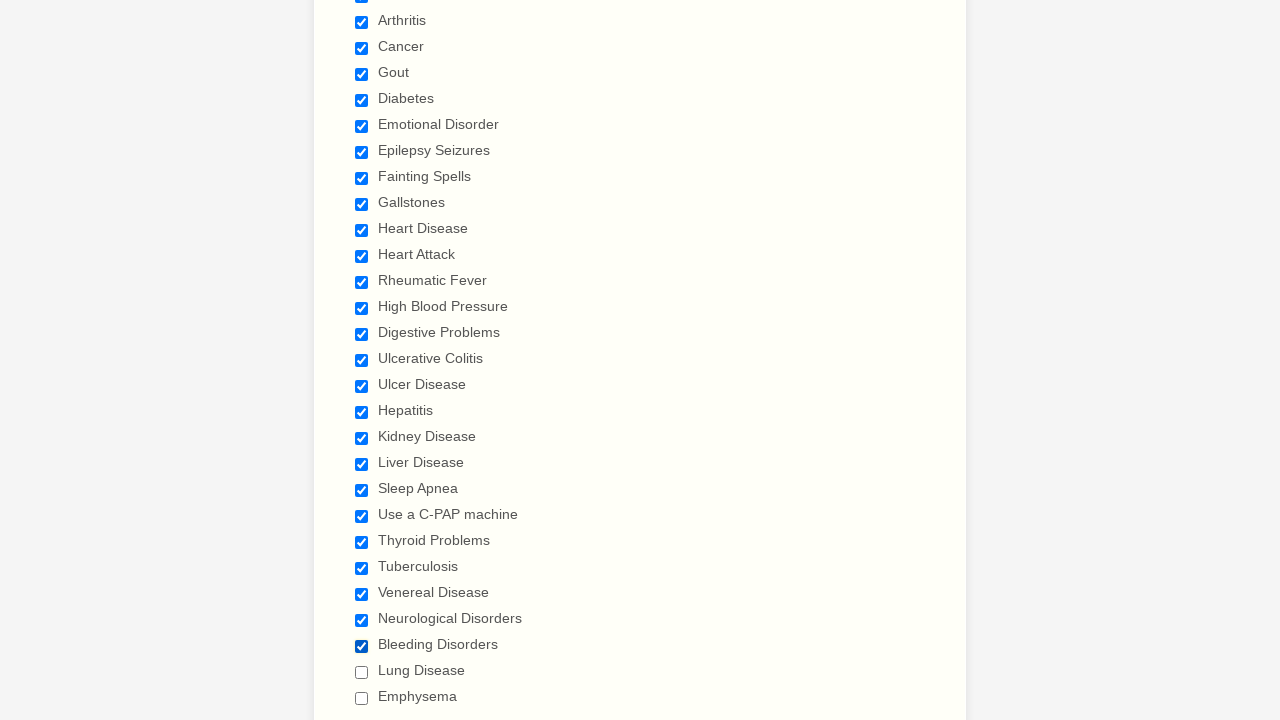

Checked checkbox 28 of 29 at (362, 672) on input[type='checkbox'] >> nth=27
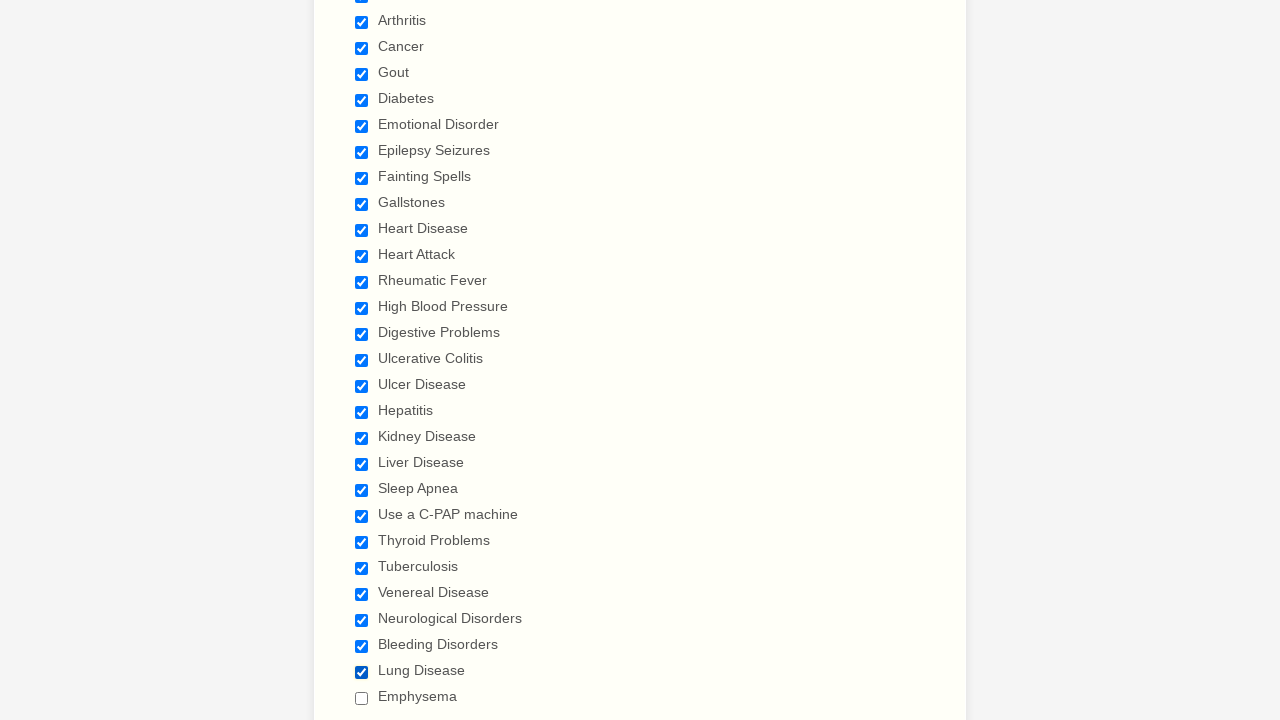

Checked checkbox 29 of 29 at (362, 698) on input[type='checkbox'] >> nth=28
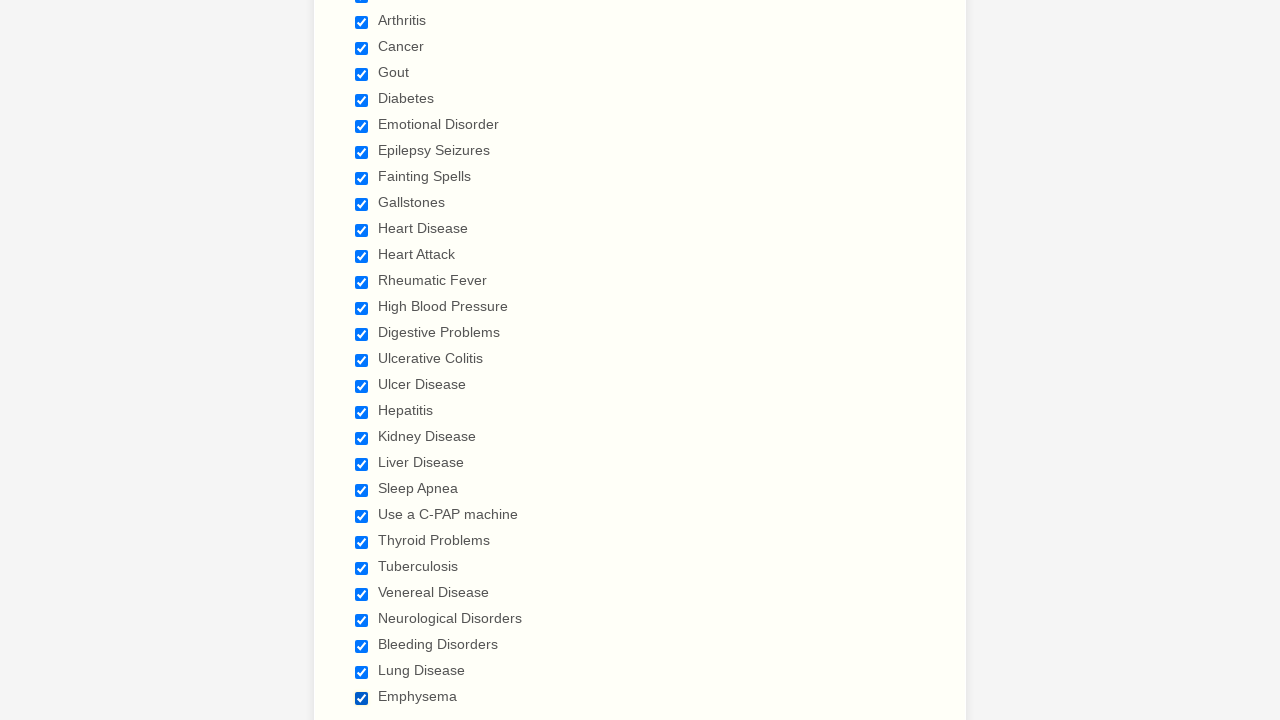

Verified checkbox 1 of 29 is selected
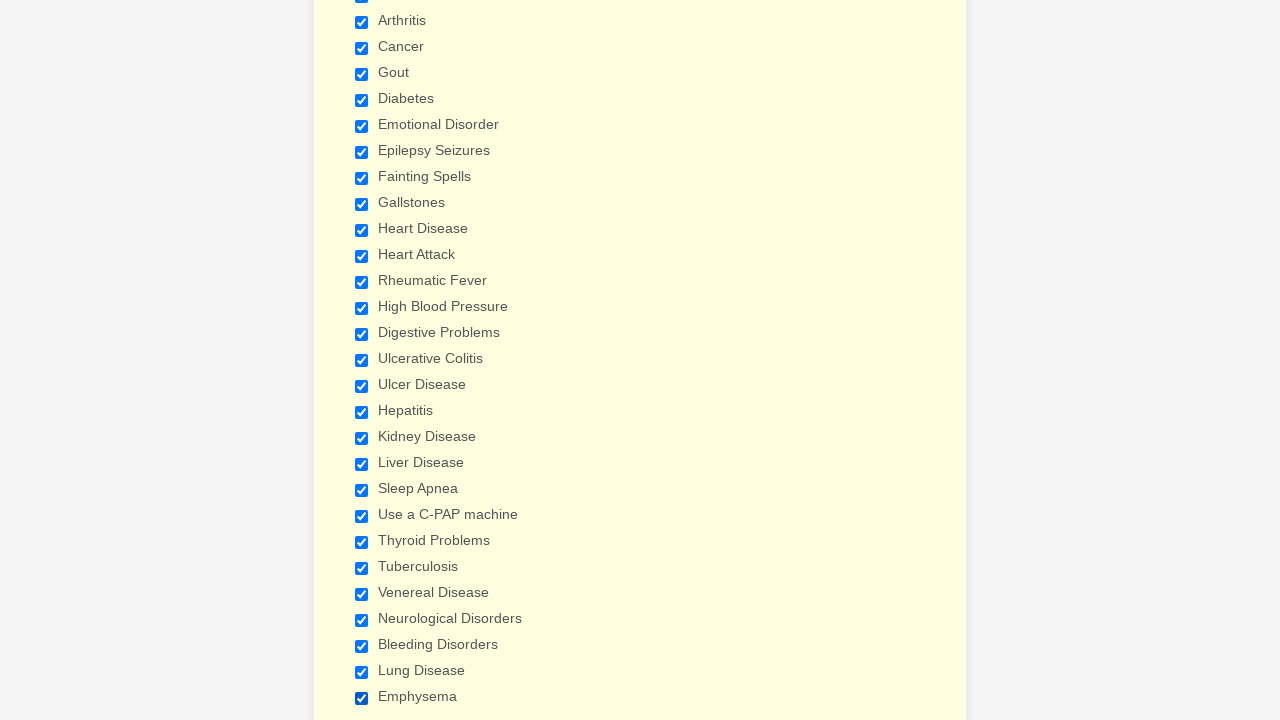

Verified checkbox 2 of 29 is selected
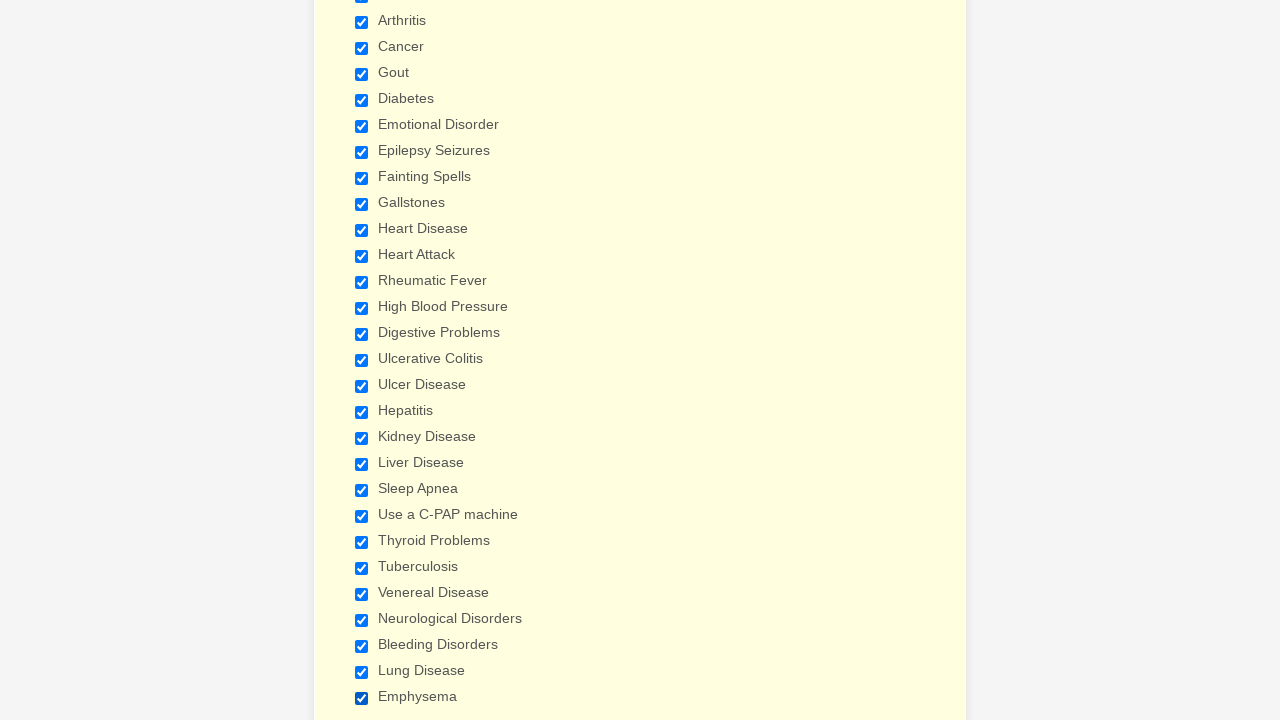

Verified checkbox 3 of 29 is selected
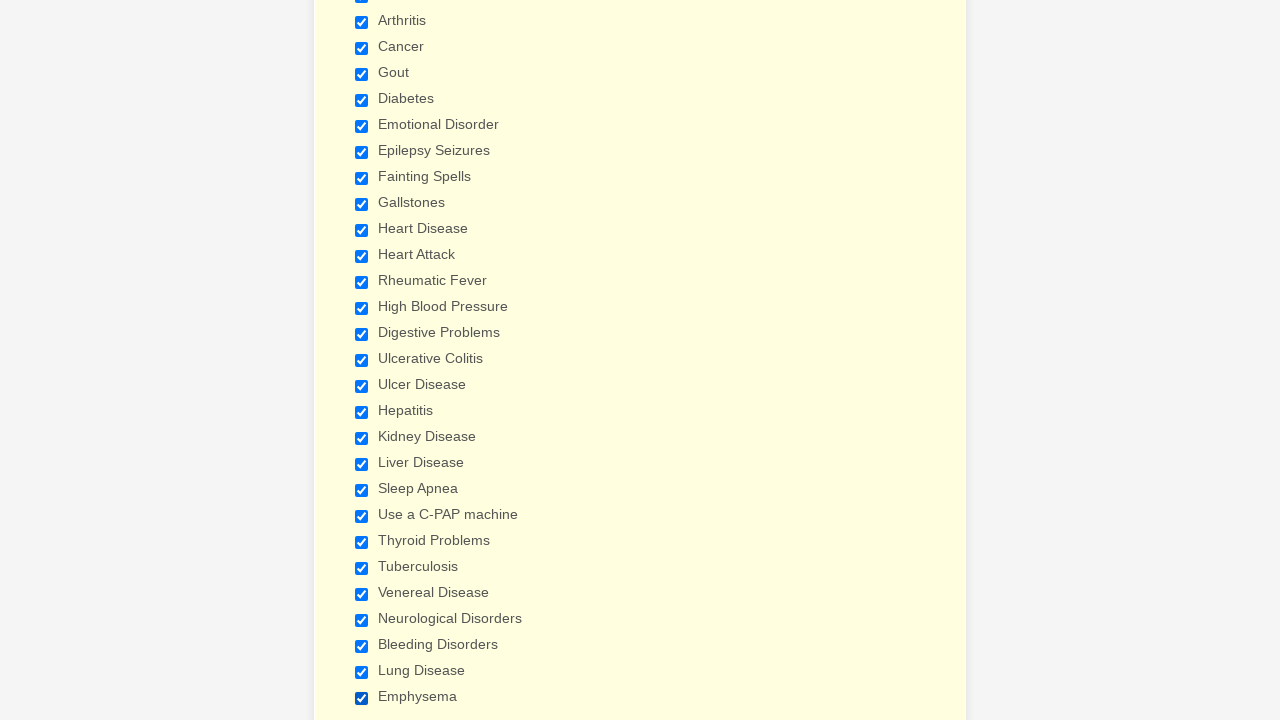

Verified checkbox 4 of 29 is selected
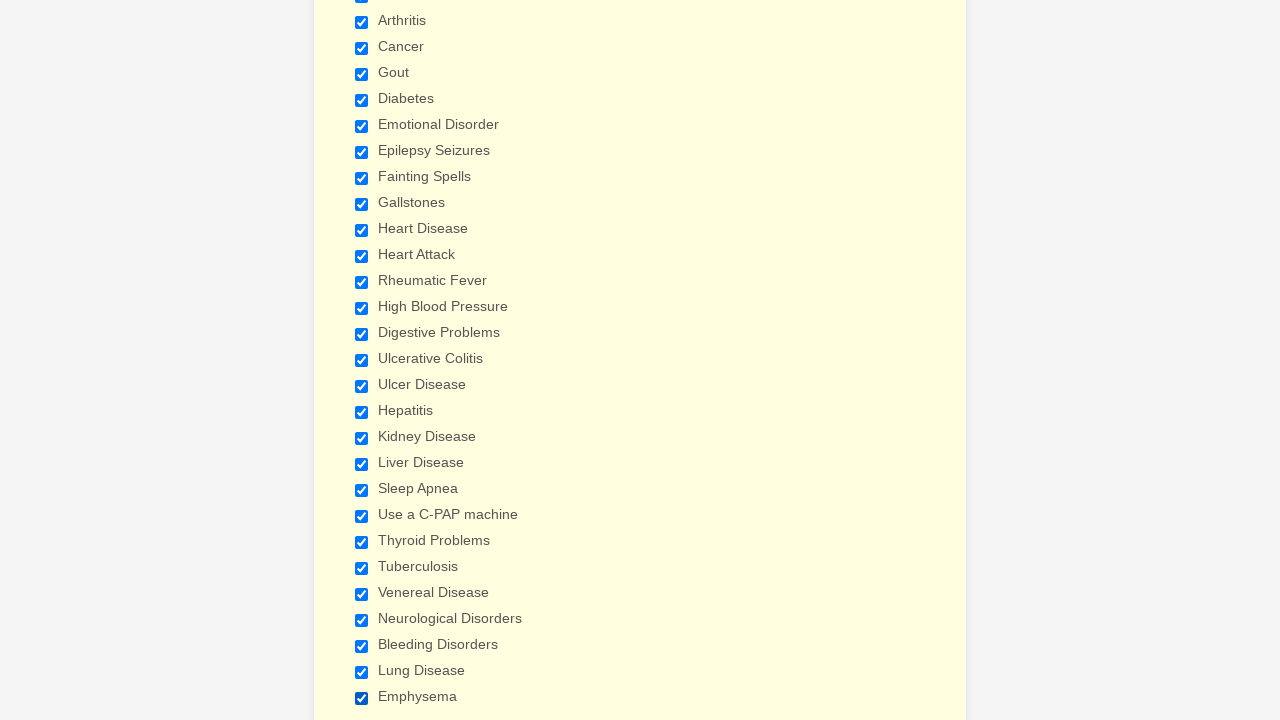

Verified checkbox 5 of 29 is selected
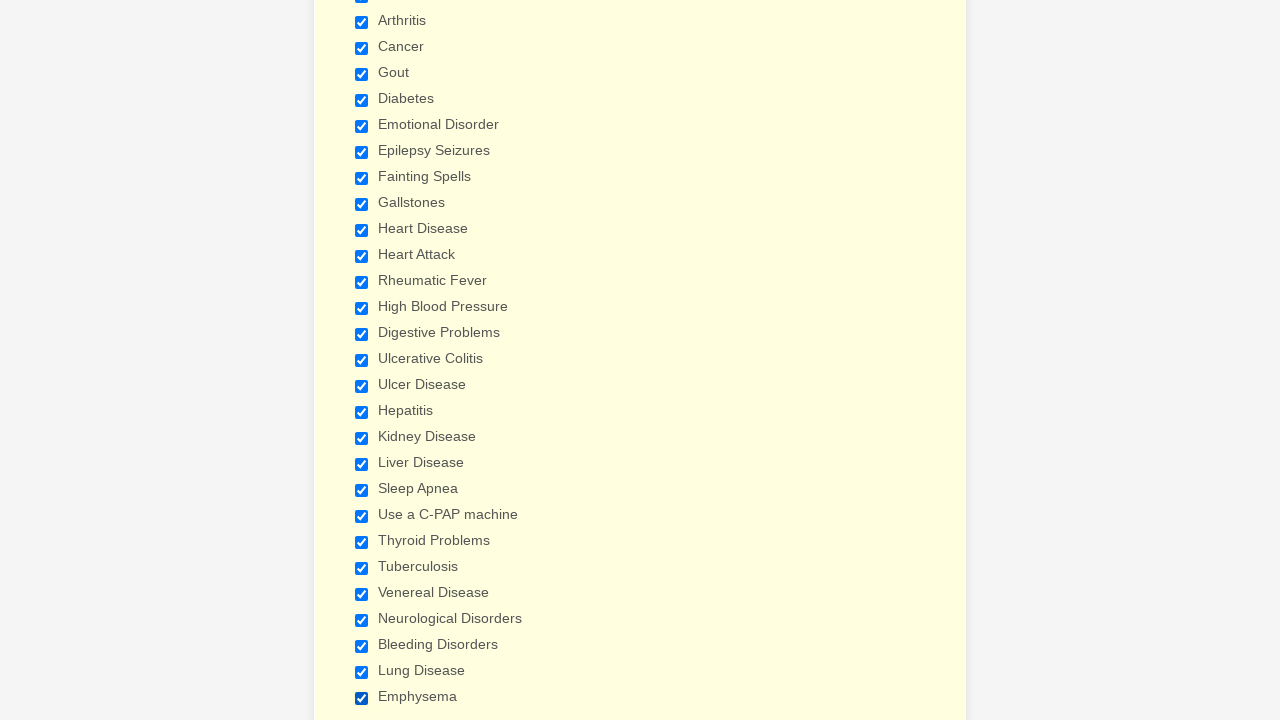

Verified checkbox 6 of 29 is selected
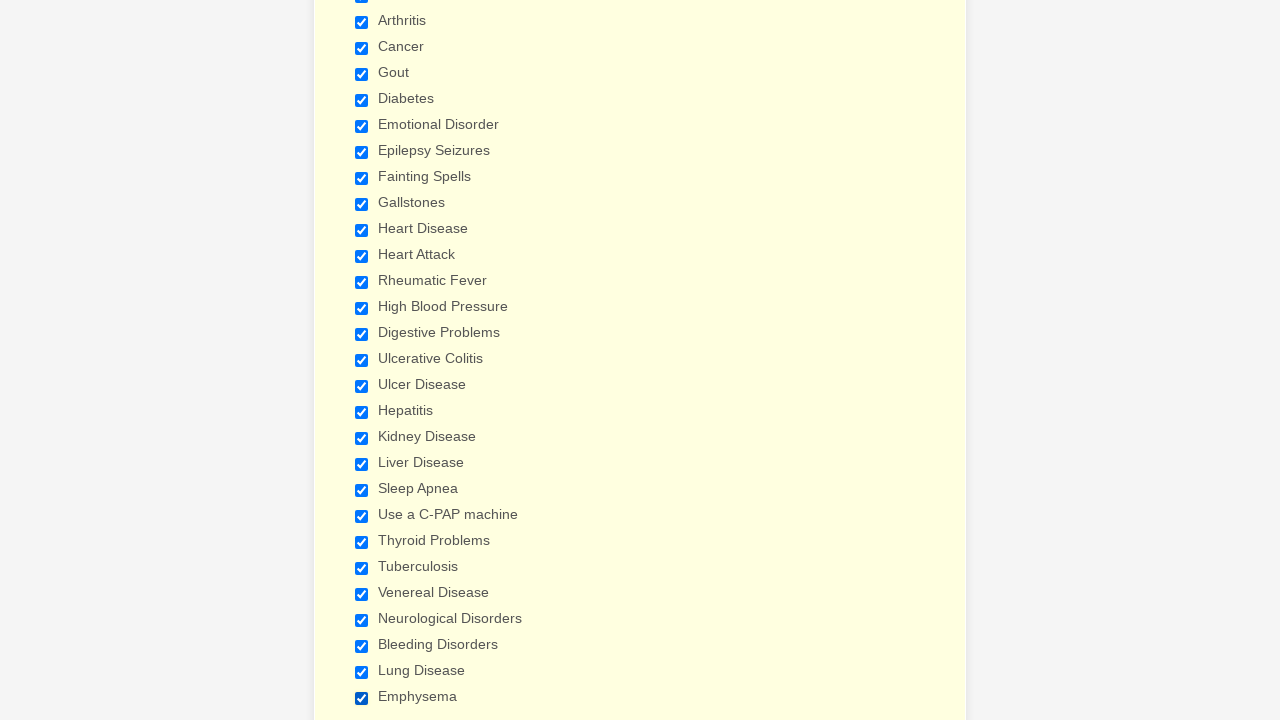

Verified checkbox 7 of 29 is selected
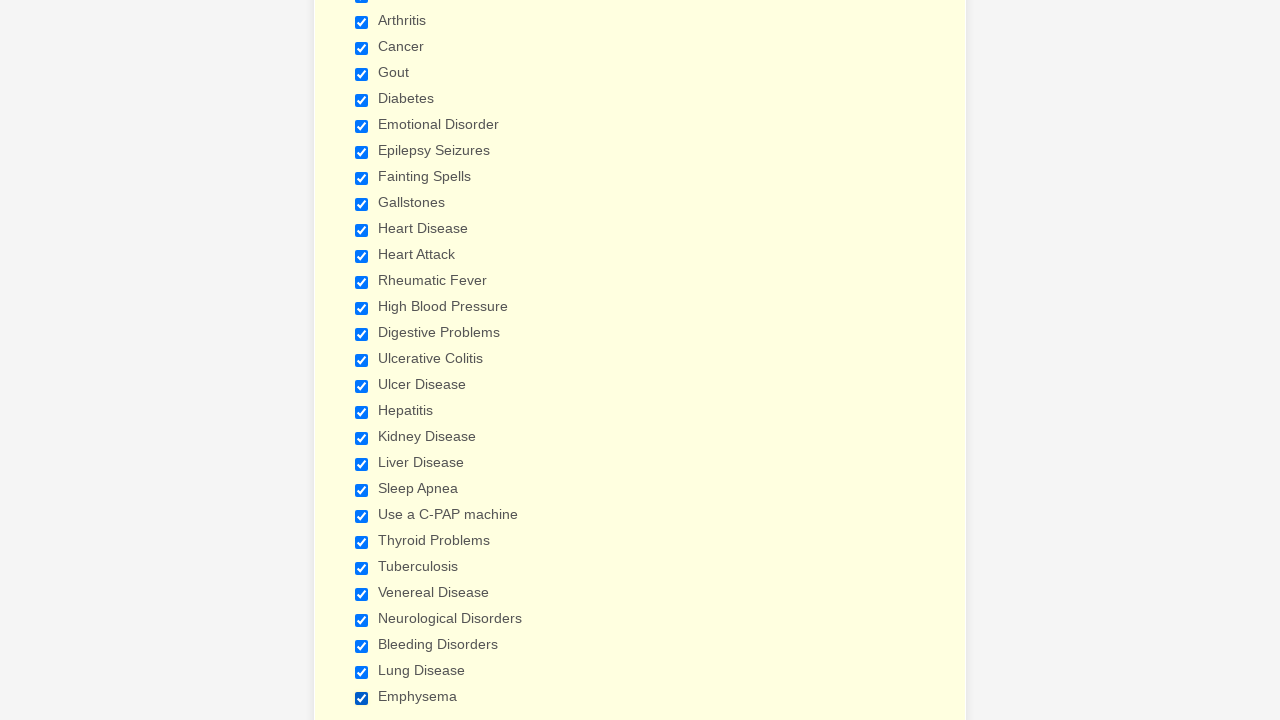

Verified checkbox 8 of 29 is selected
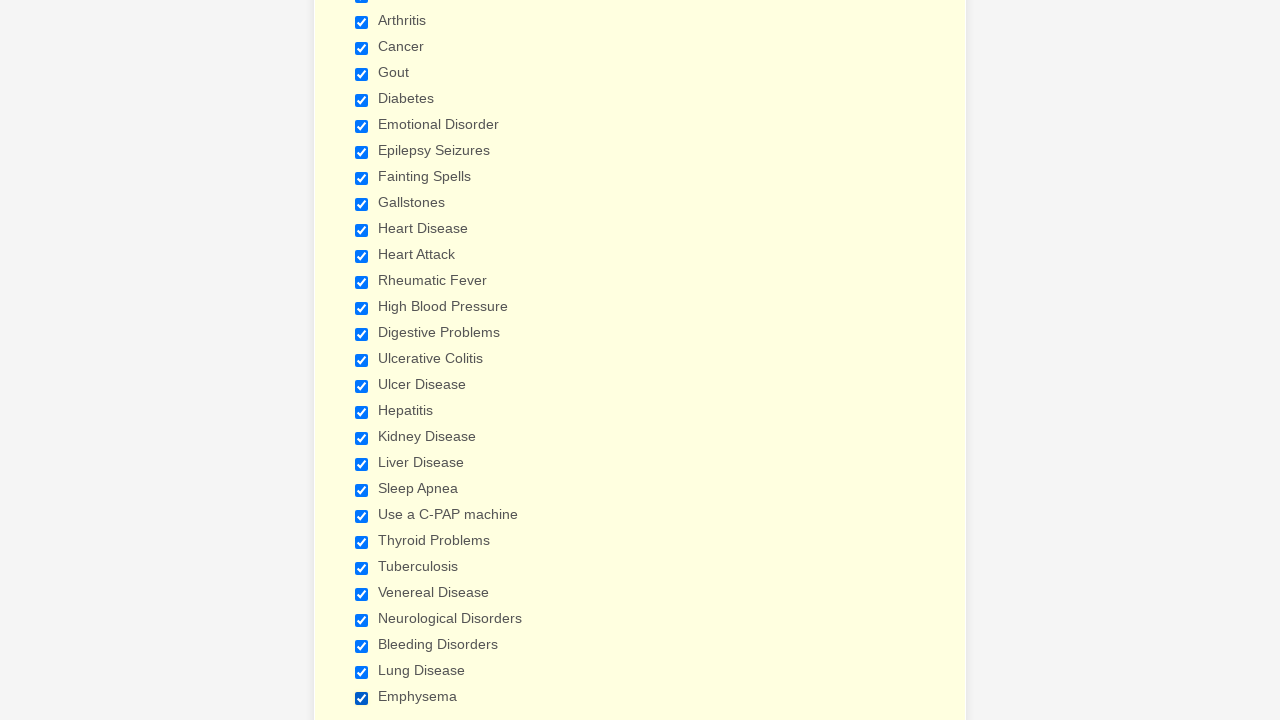

Verified checkbox 9 of 29 is selected
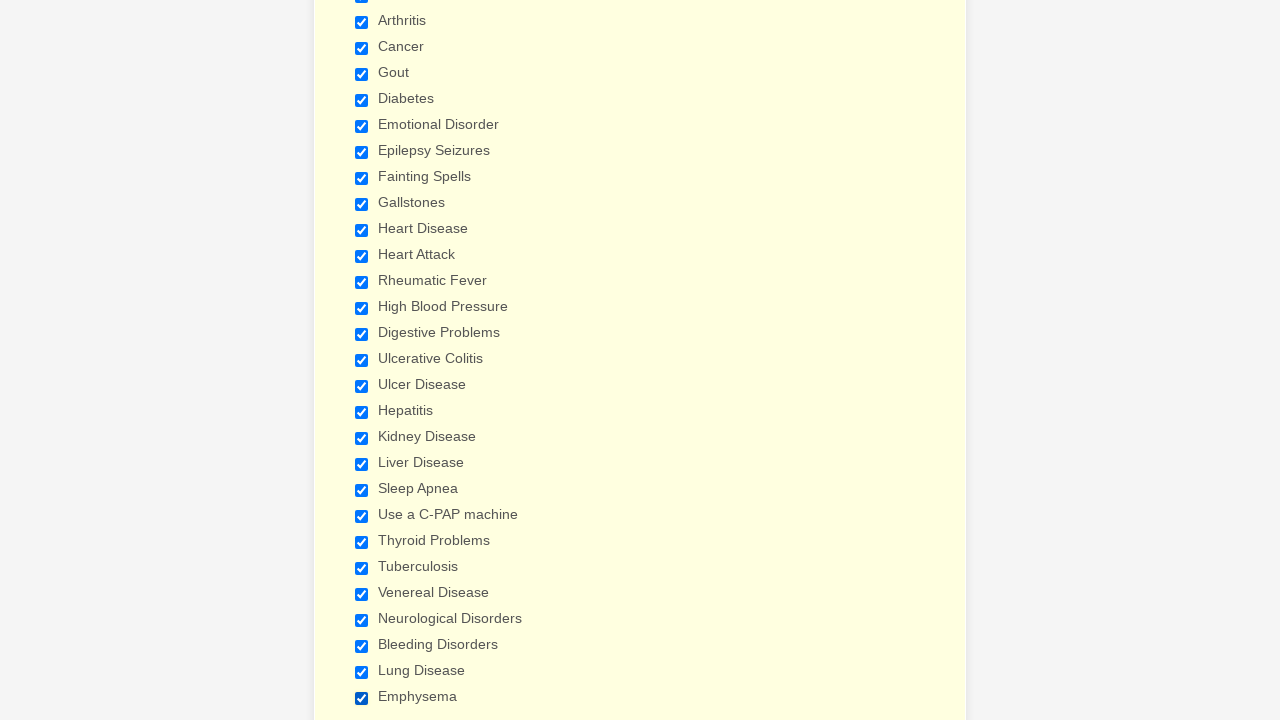

Verified checkbox 10 of 29 is selected
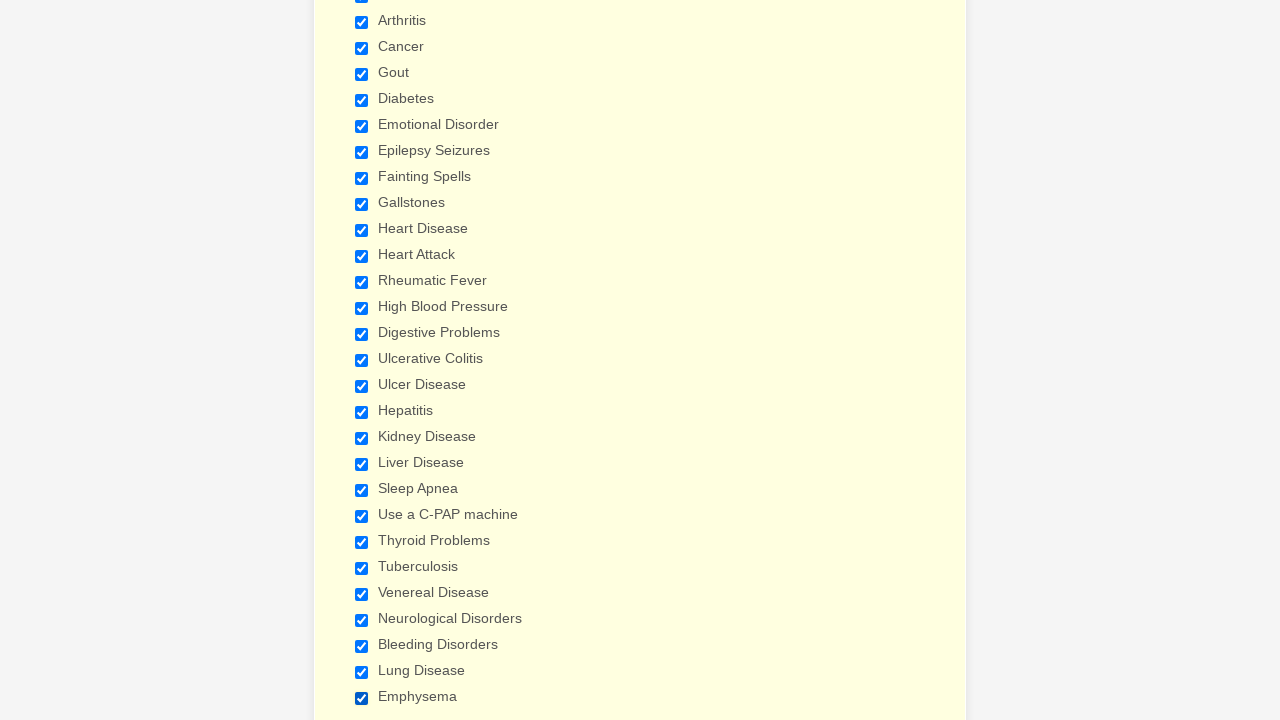

Verified checkbox 11 of 29 is selected
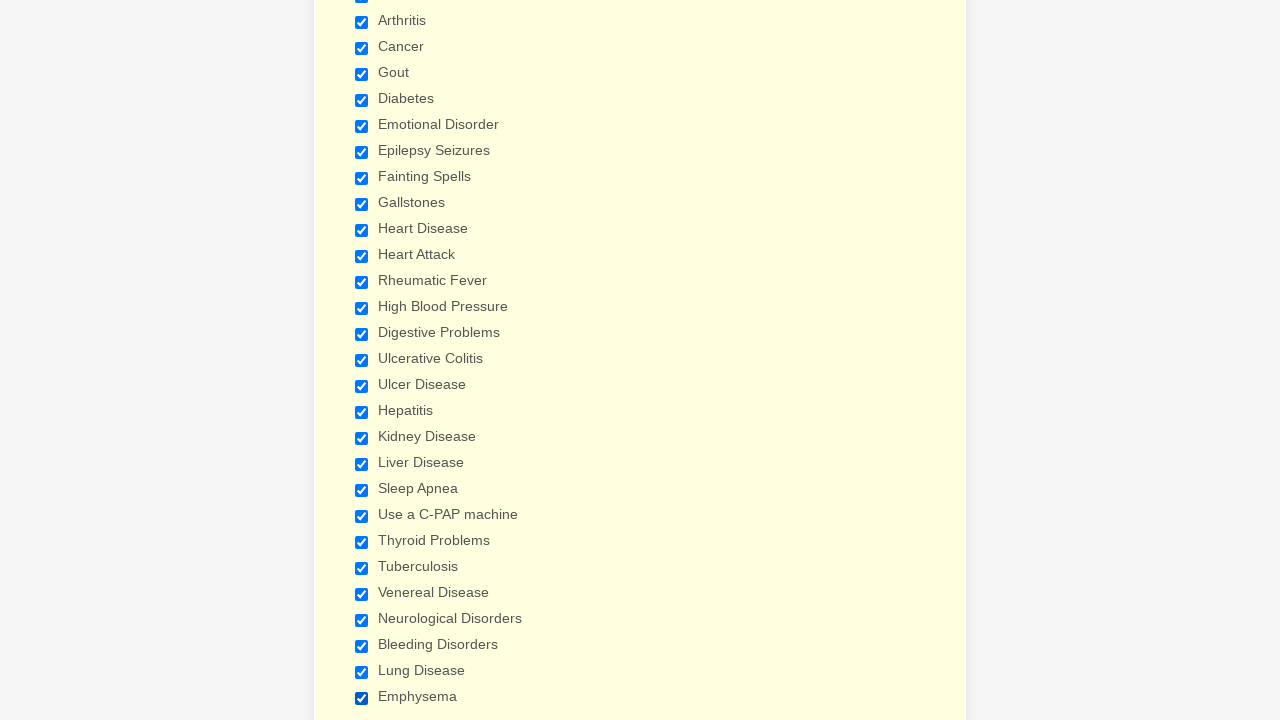

Verified checkbox 12 of 29 is selected
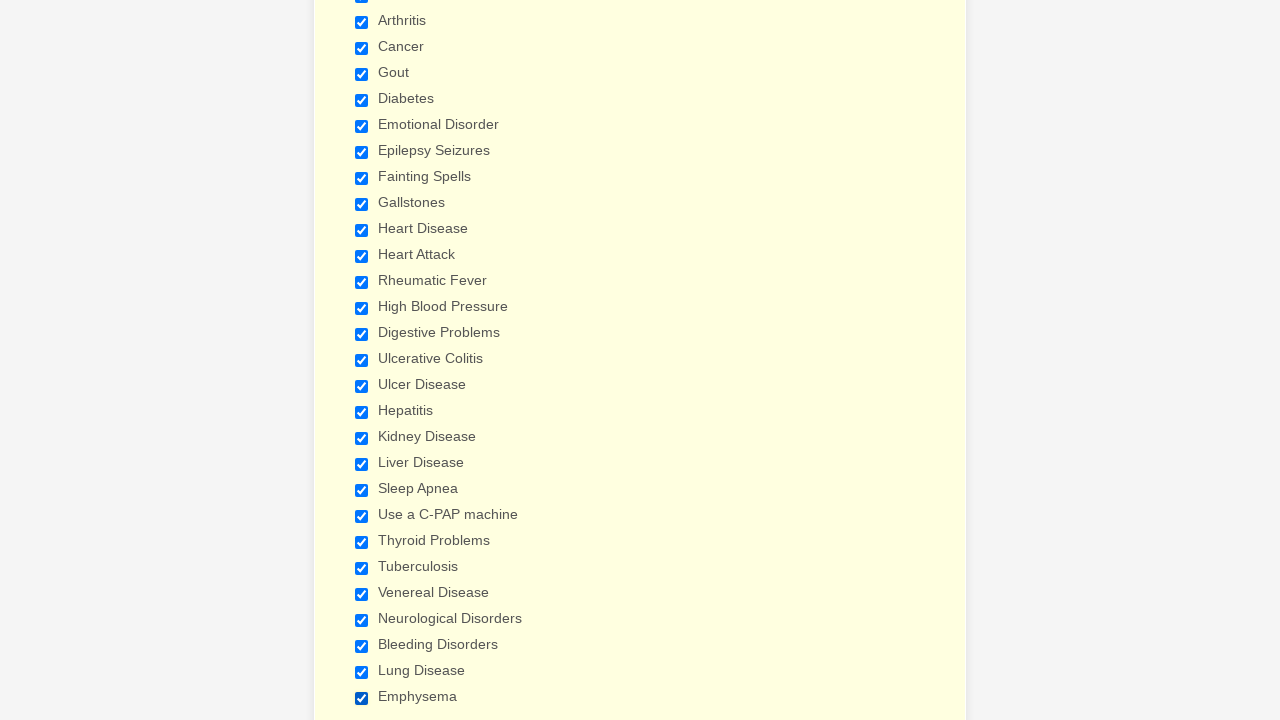

Verified checkbox 13 of 29 is selected
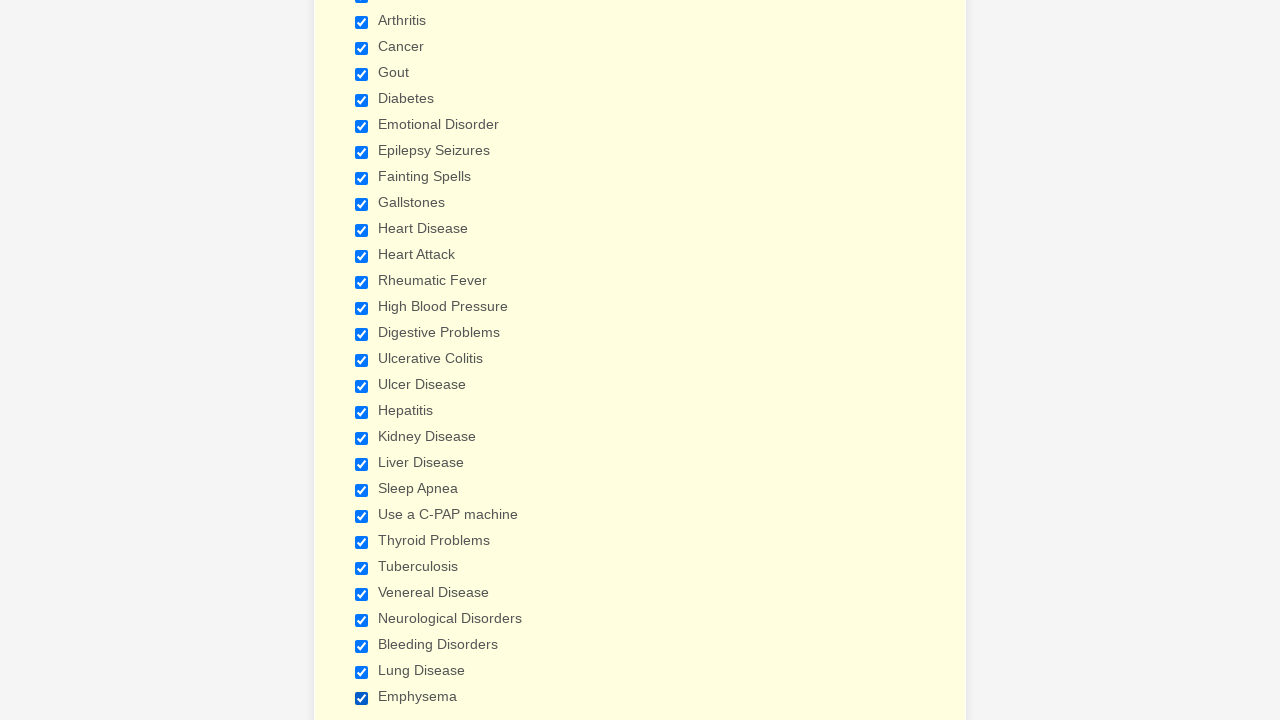

Verified checkbox 14 of 29 is selected
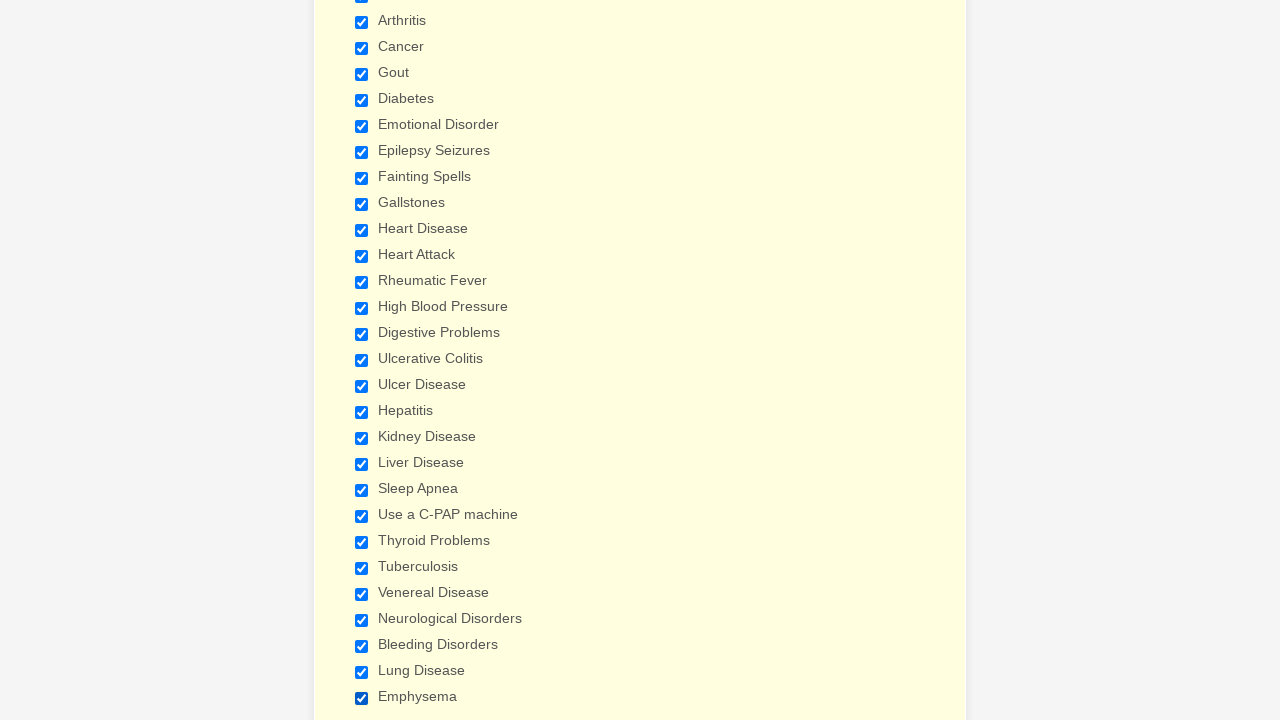

Verified checkbox 15 of 29 is selected
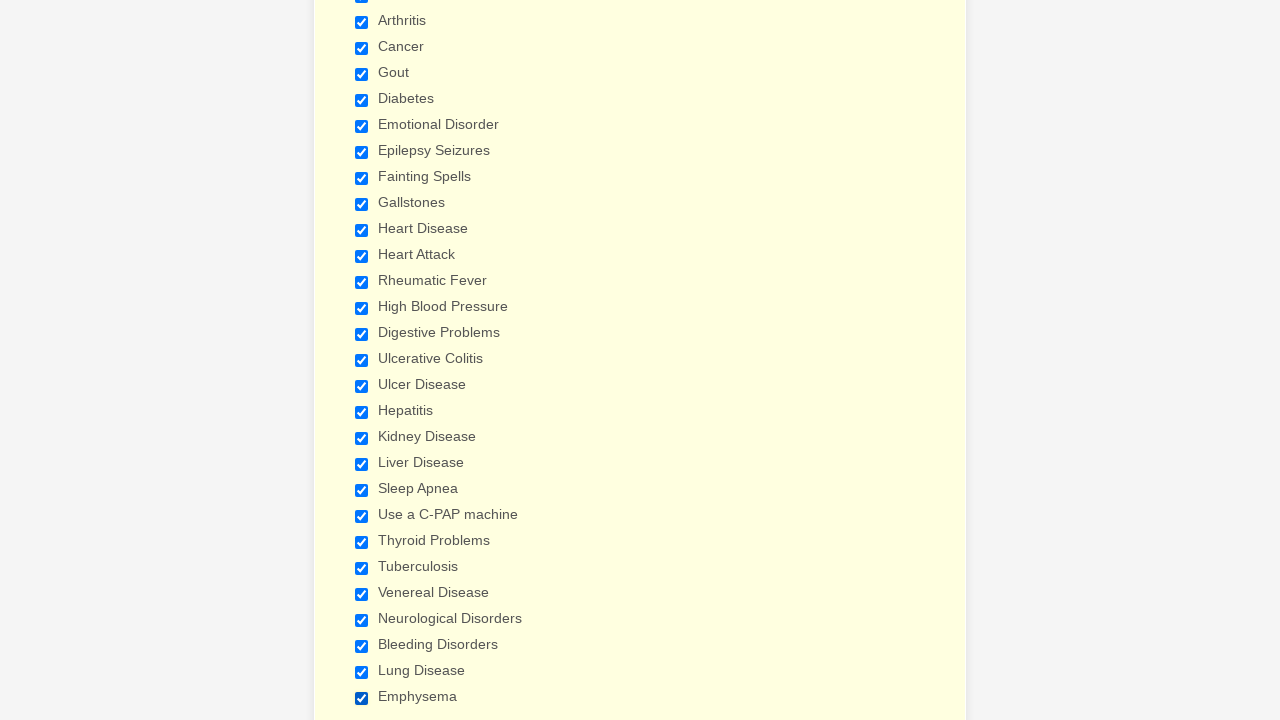

Verified checkbox 16 of 29 is selected
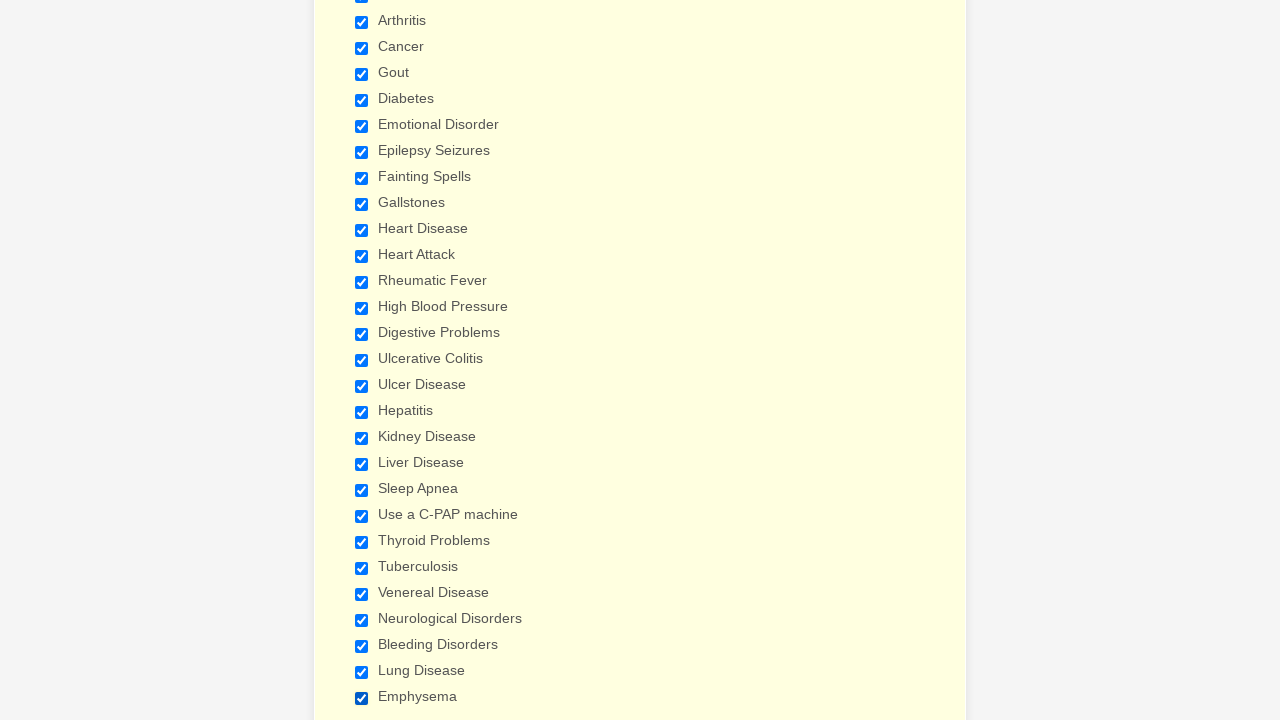

Verified checkbox 17 of 29 is selected
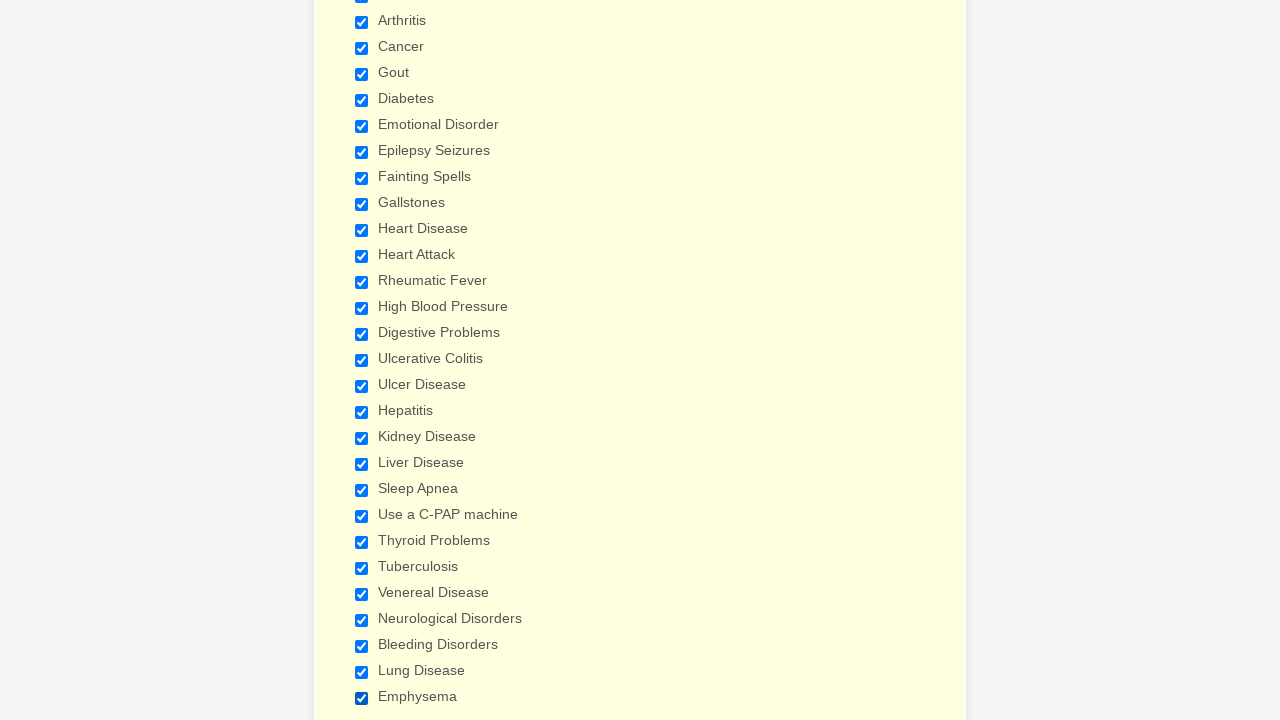

Verified checkbox 18 of 29 is selected
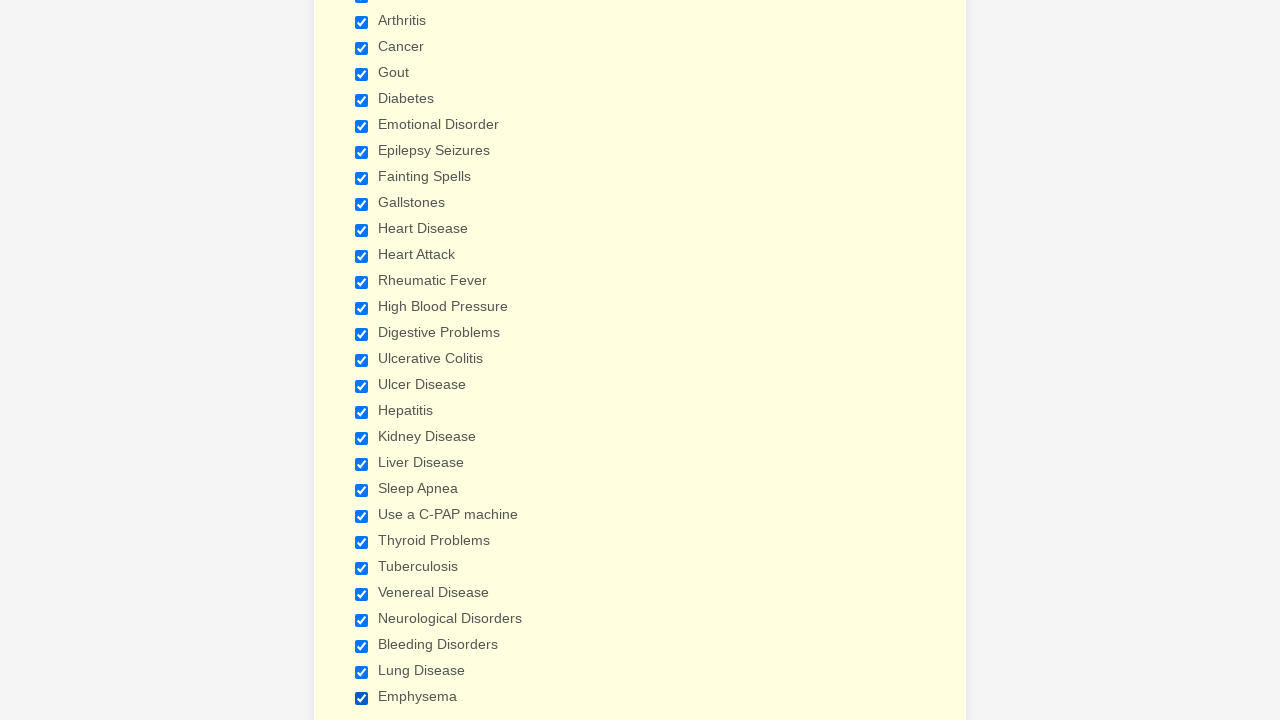

Verified checkbox 19 of 29 is selected
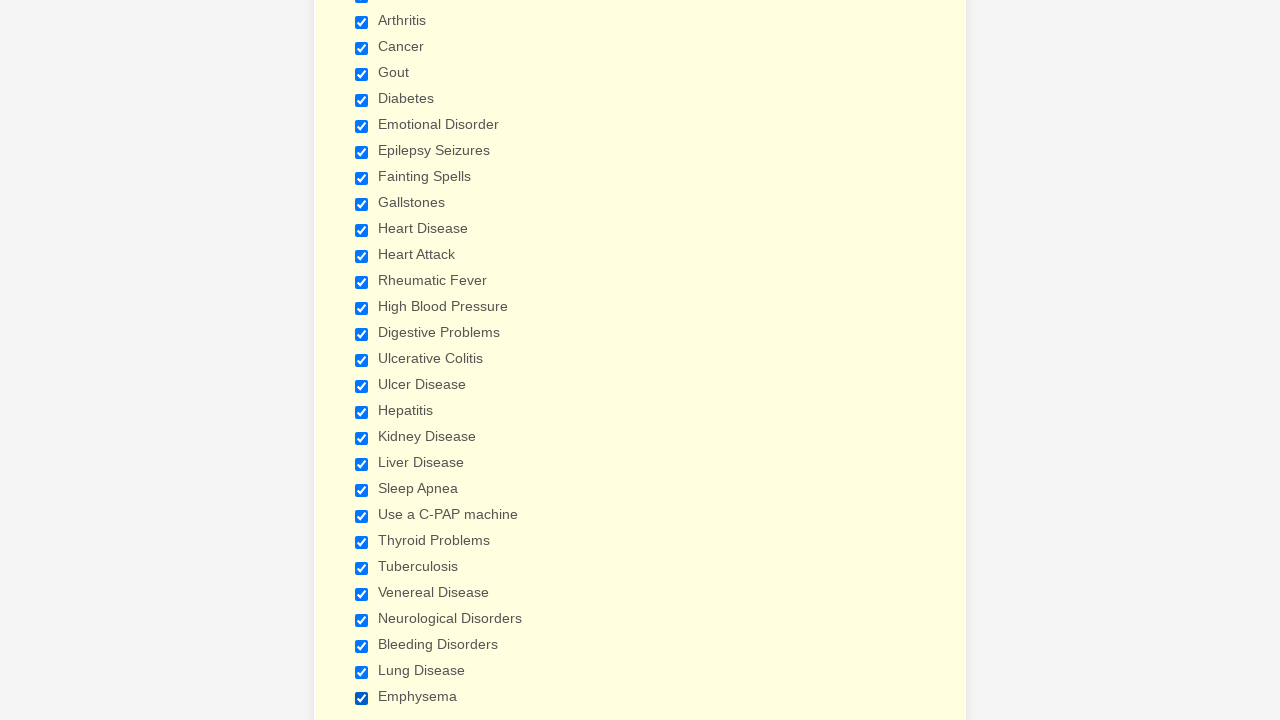

Verified checkbox 20 of 29 is selected
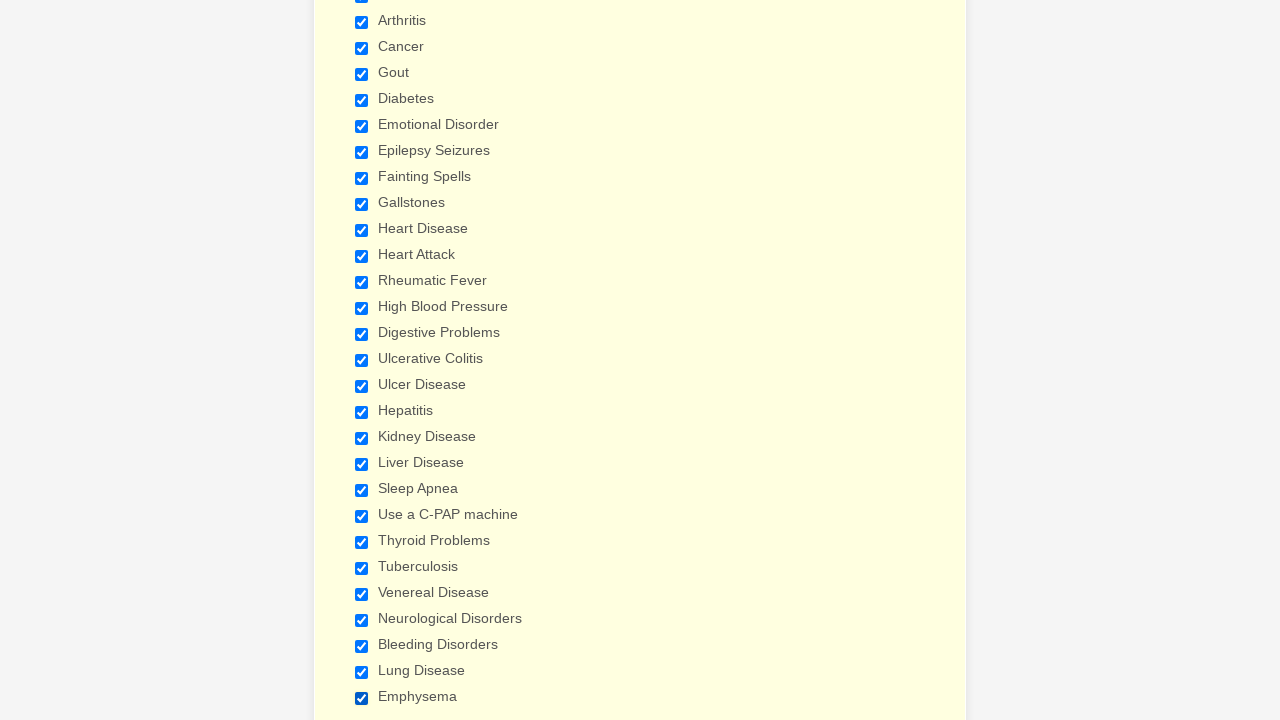

Verified checkbox 21 of 29 is selected
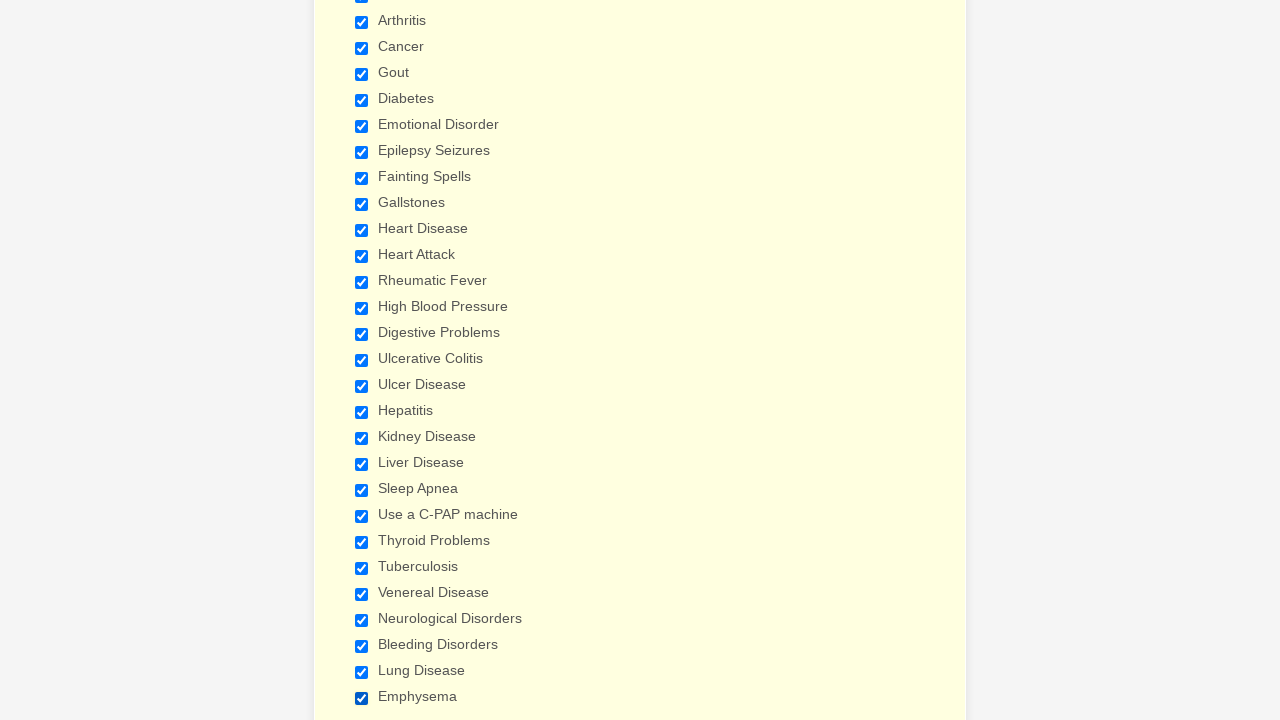

Verified checkbox 22 of 29 is selected
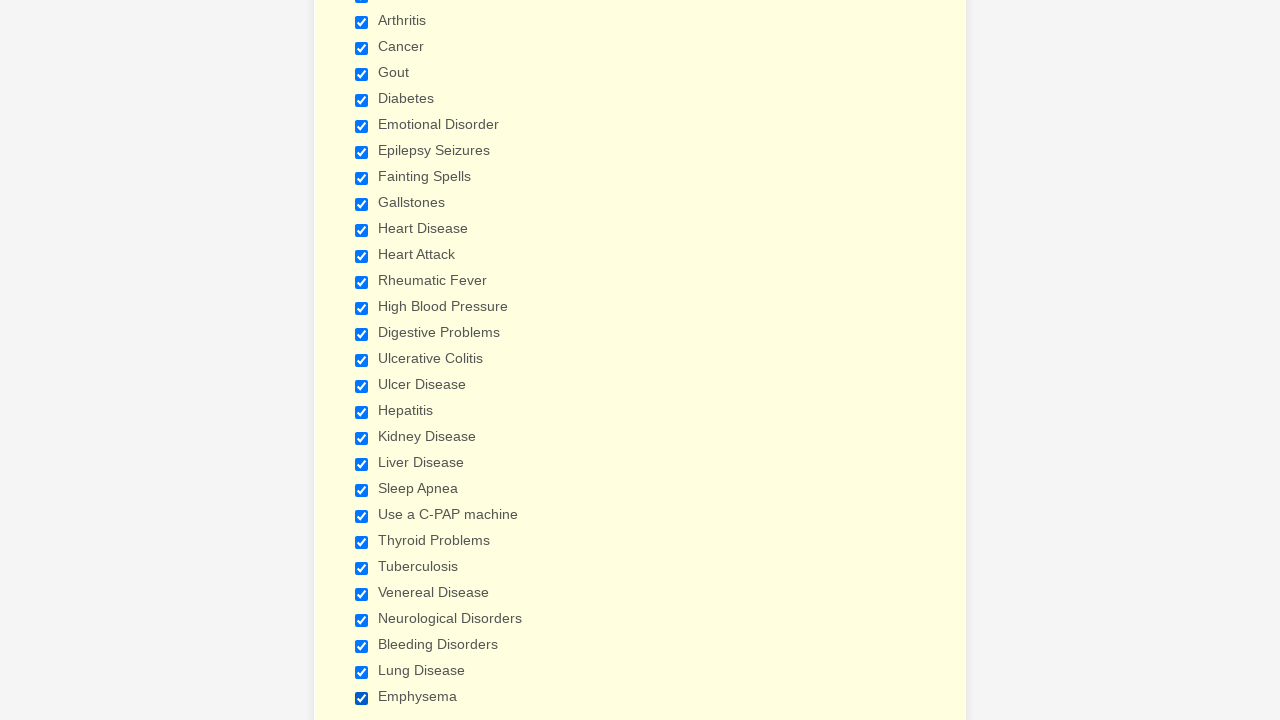

Verified checkbox 23 of 29 is selected
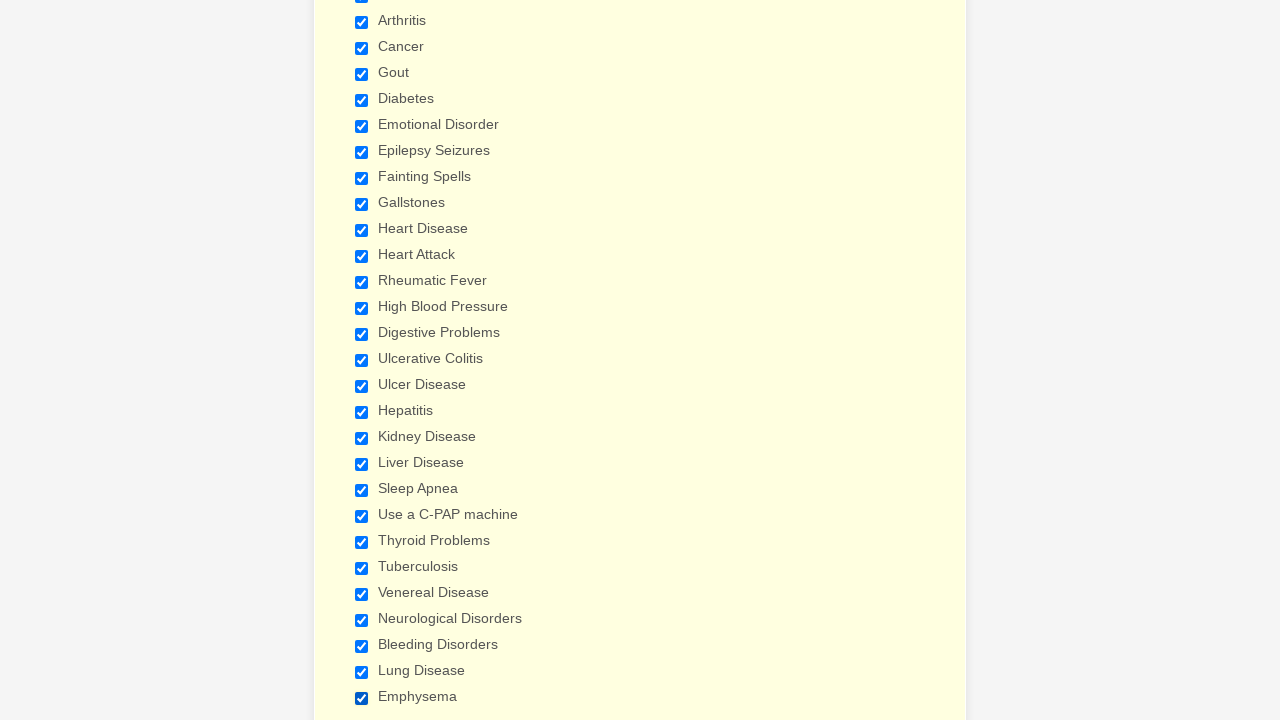

Verified checkbox 24 of 29 is selected
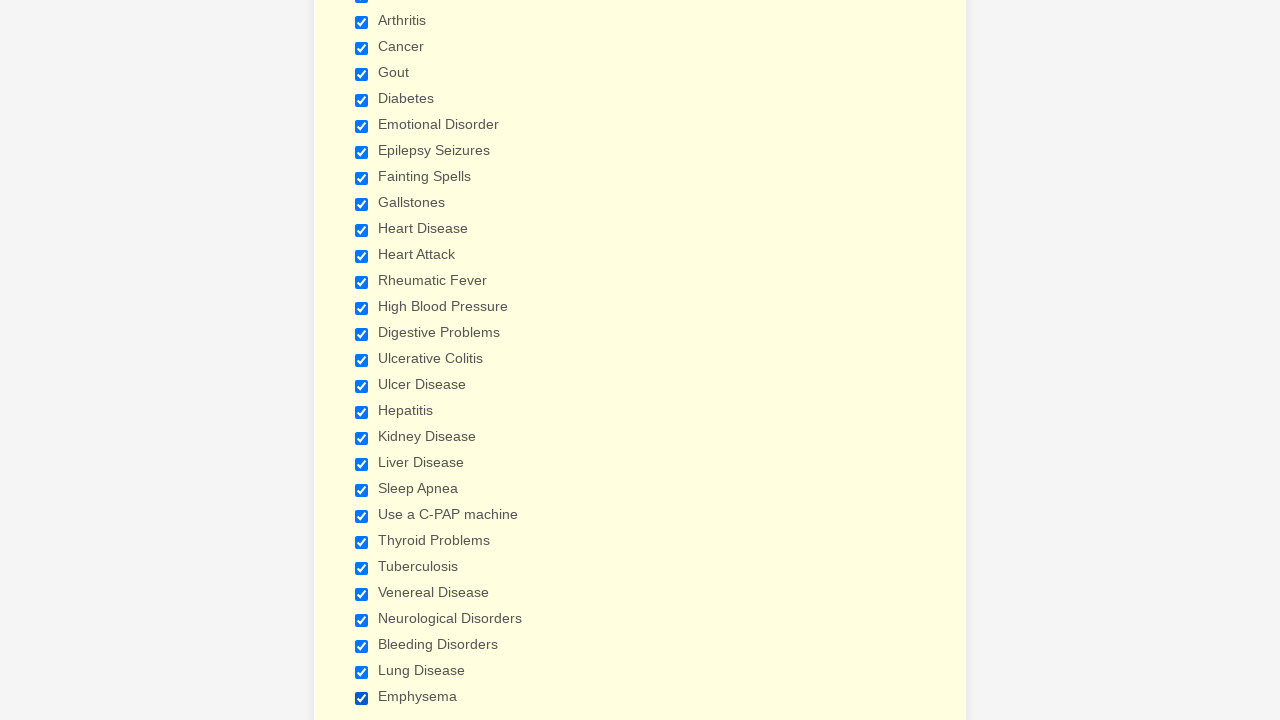

Verified checkbox 25 of 29 is selected
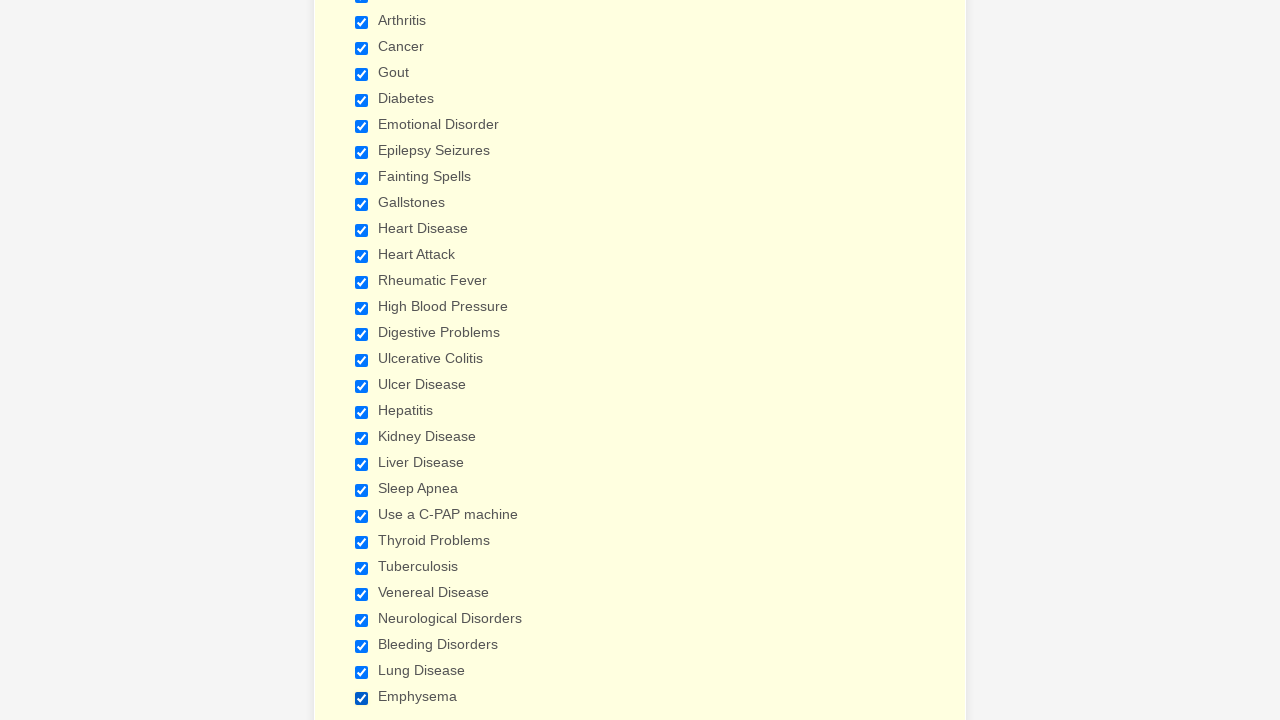

Verified checkbox 26 of 29 is selected
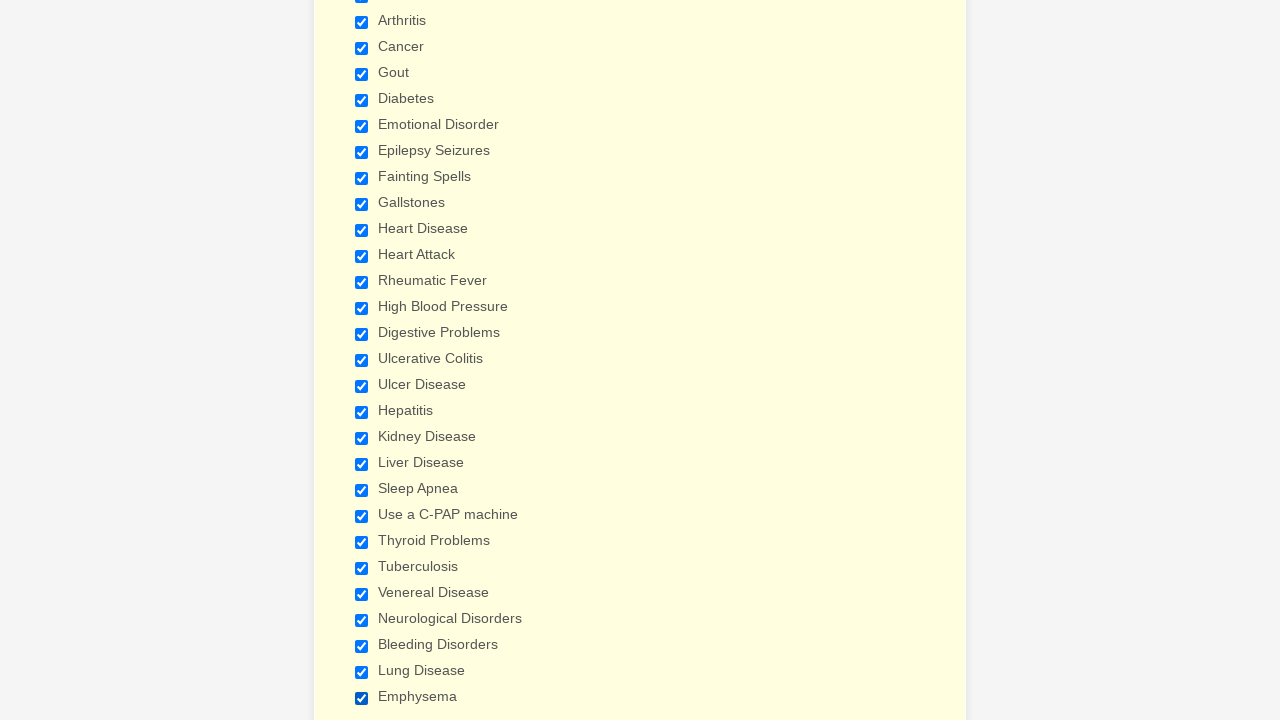

Verified checkbox 27 of 29 is selected
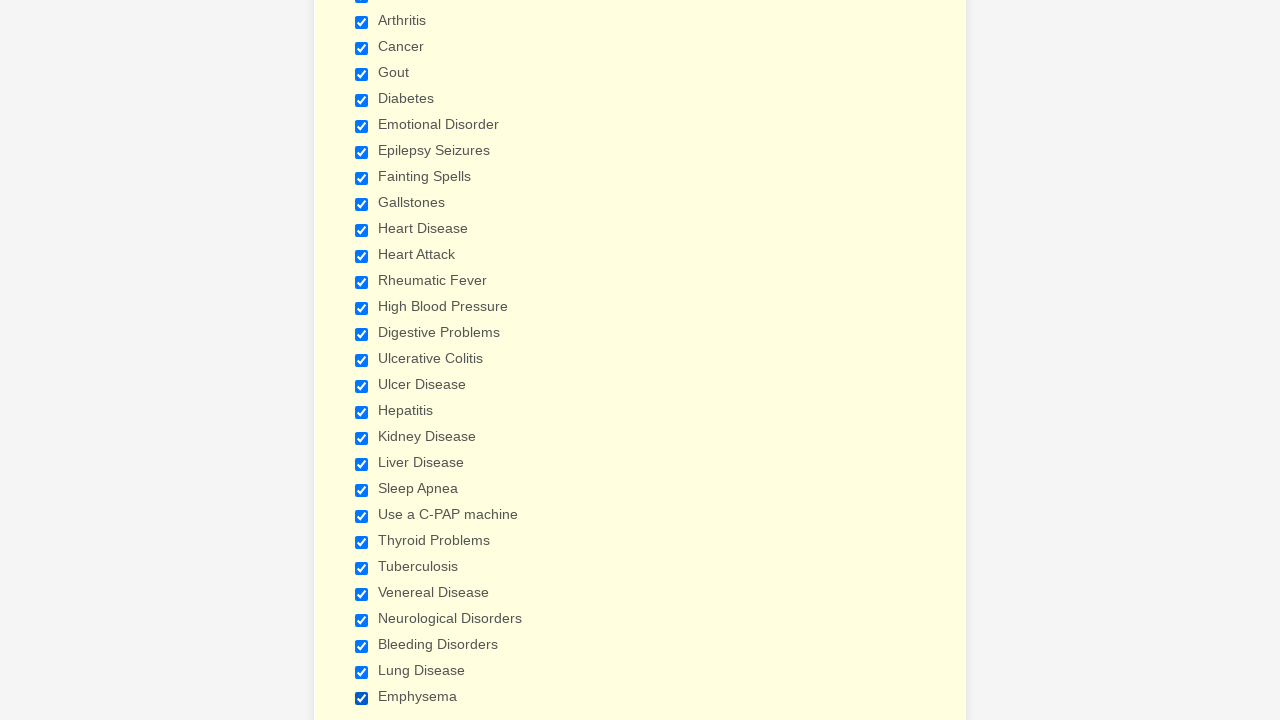

Verified checkbox 28 of 29 is selected
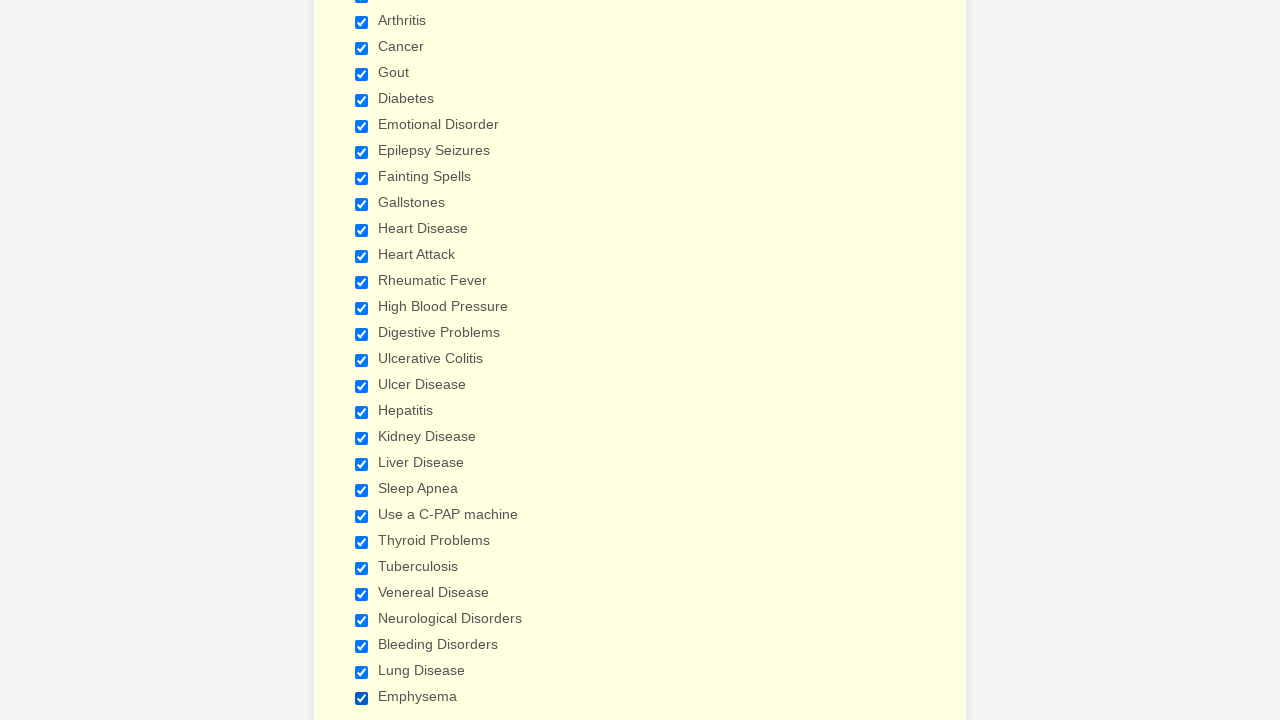

Verified checkbox 29 of 29 is selected
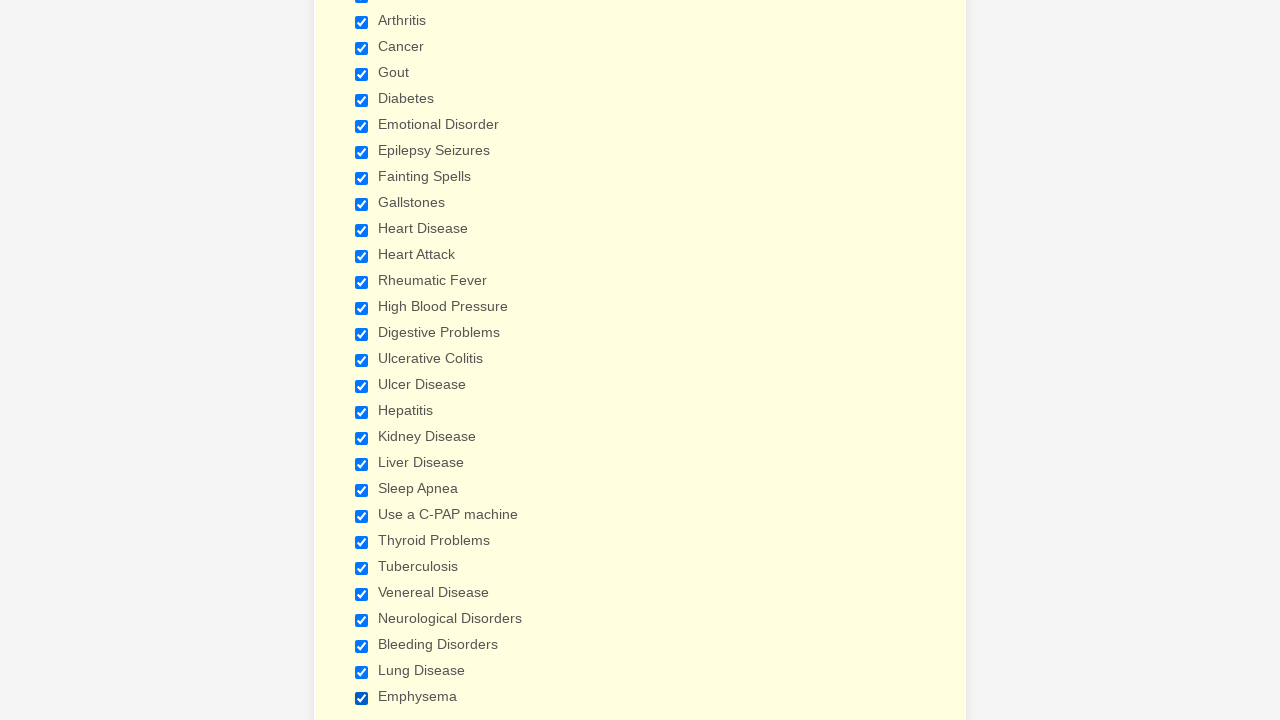

Unchecked checkbox 1 of 29 at (362, 360) on input[type='checkbox'] >> nth=0
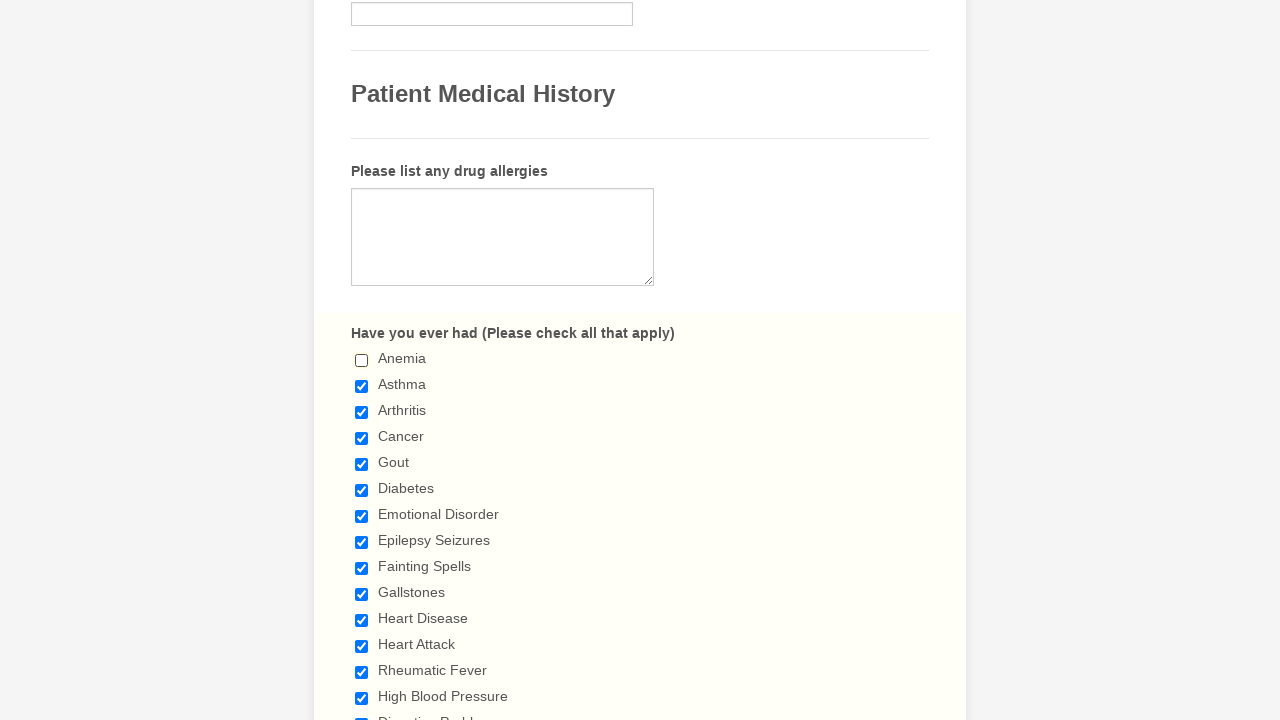

Unchecked checkbox 2 of 29 at (362, 386) on input[type='checkbox'] >> nth=1
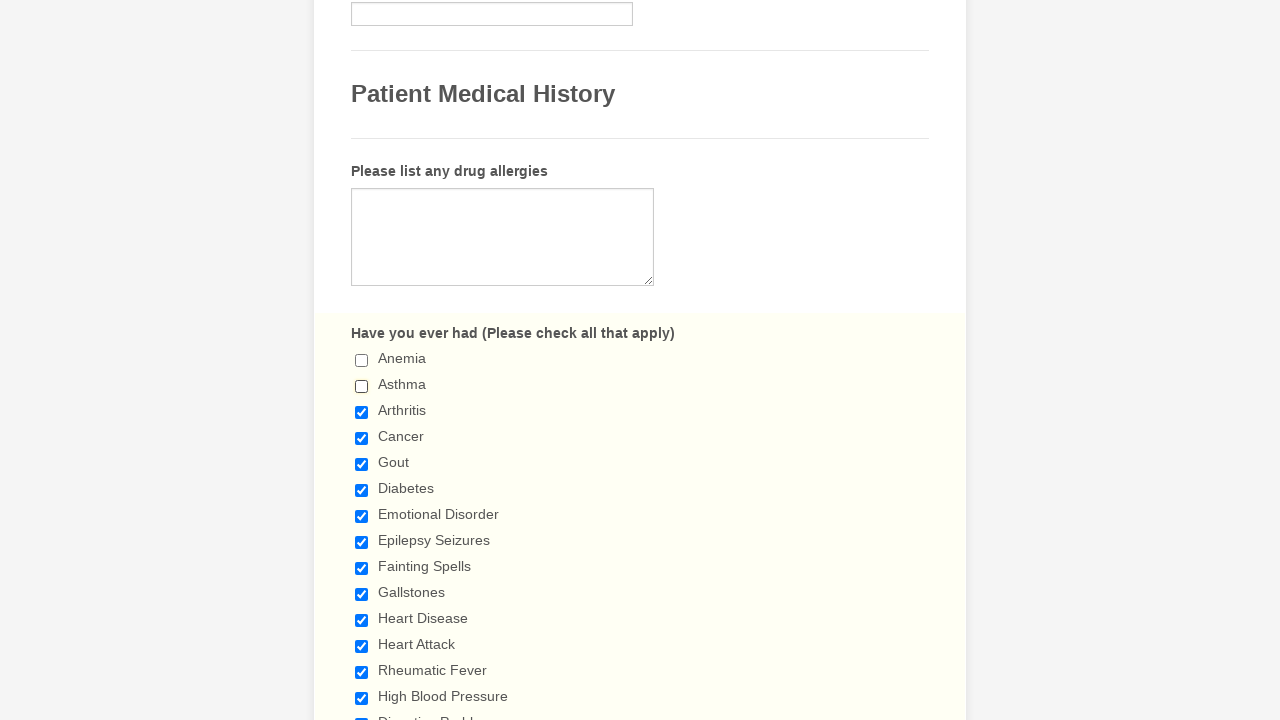

Unchecked checkbox 3 of 29 at (362, 412) on input[type='checkbox'] >> nth=2
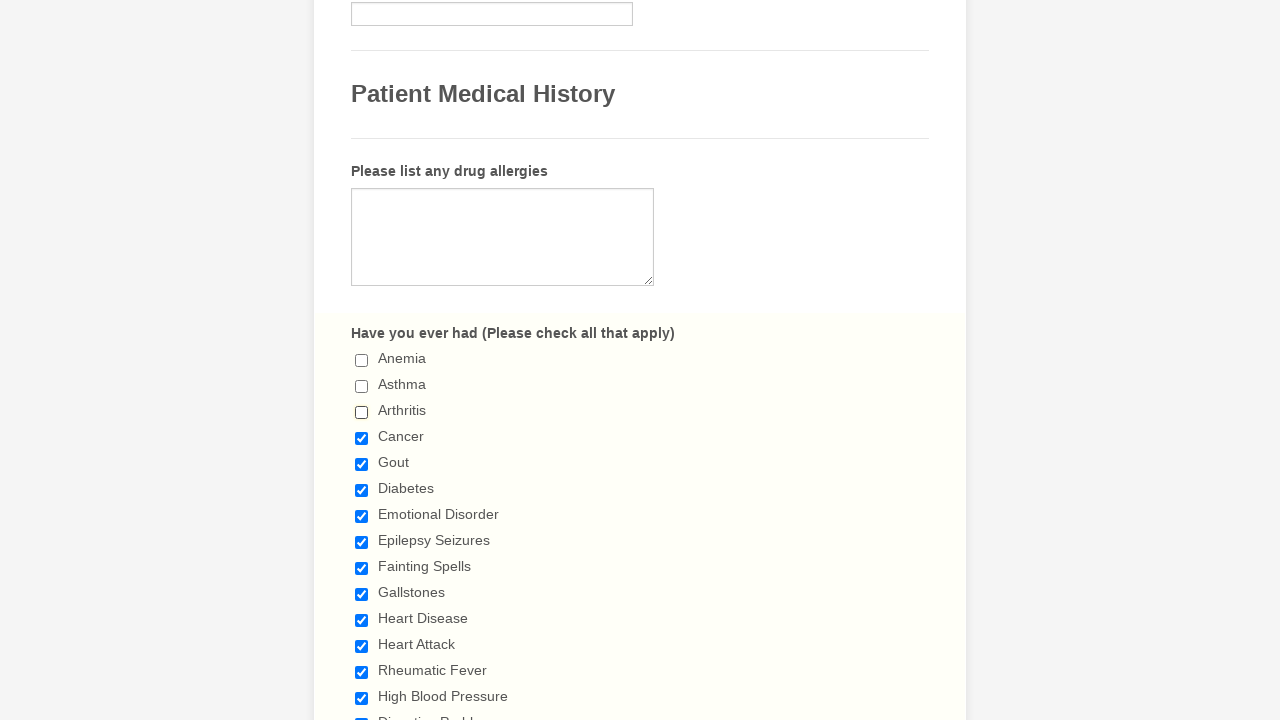

Unchecked checkbox 4 of 29 at (362, 438) on input[type='checkbox'] >> nth=3
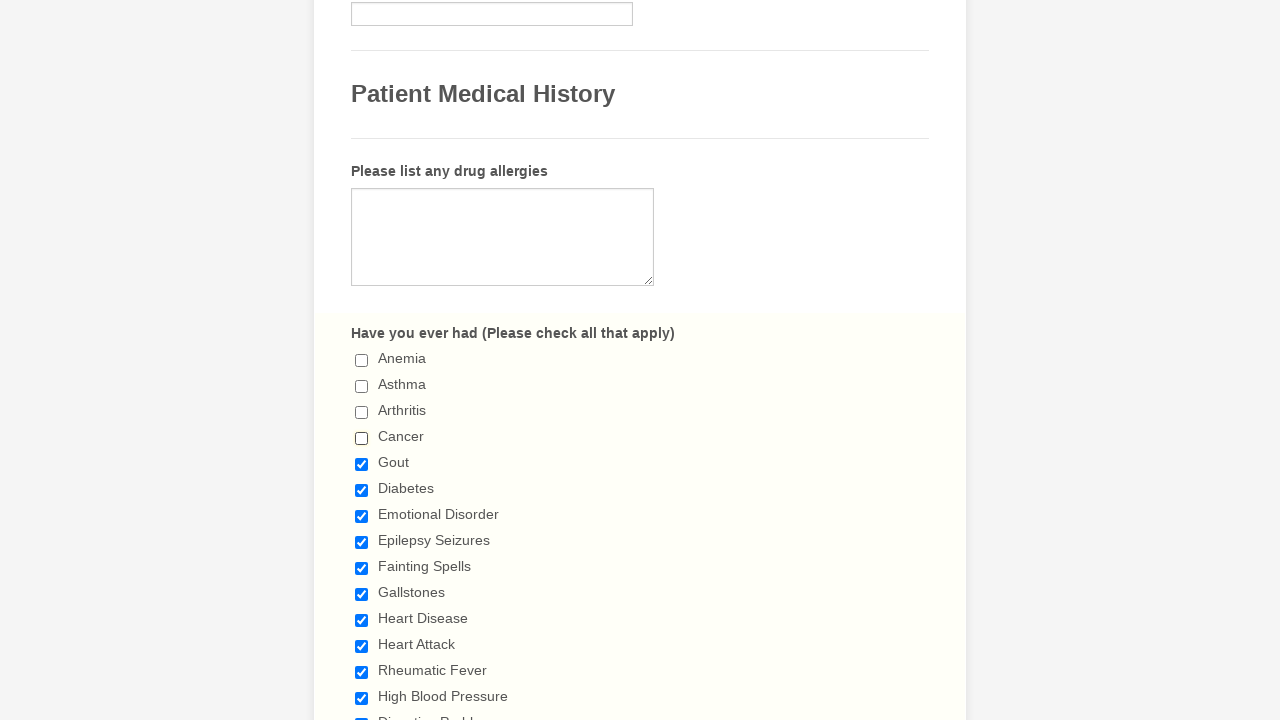

Unchecked checkbox 5 of 29 at (362, 464) on input[type='checkbox'] >> nth=4
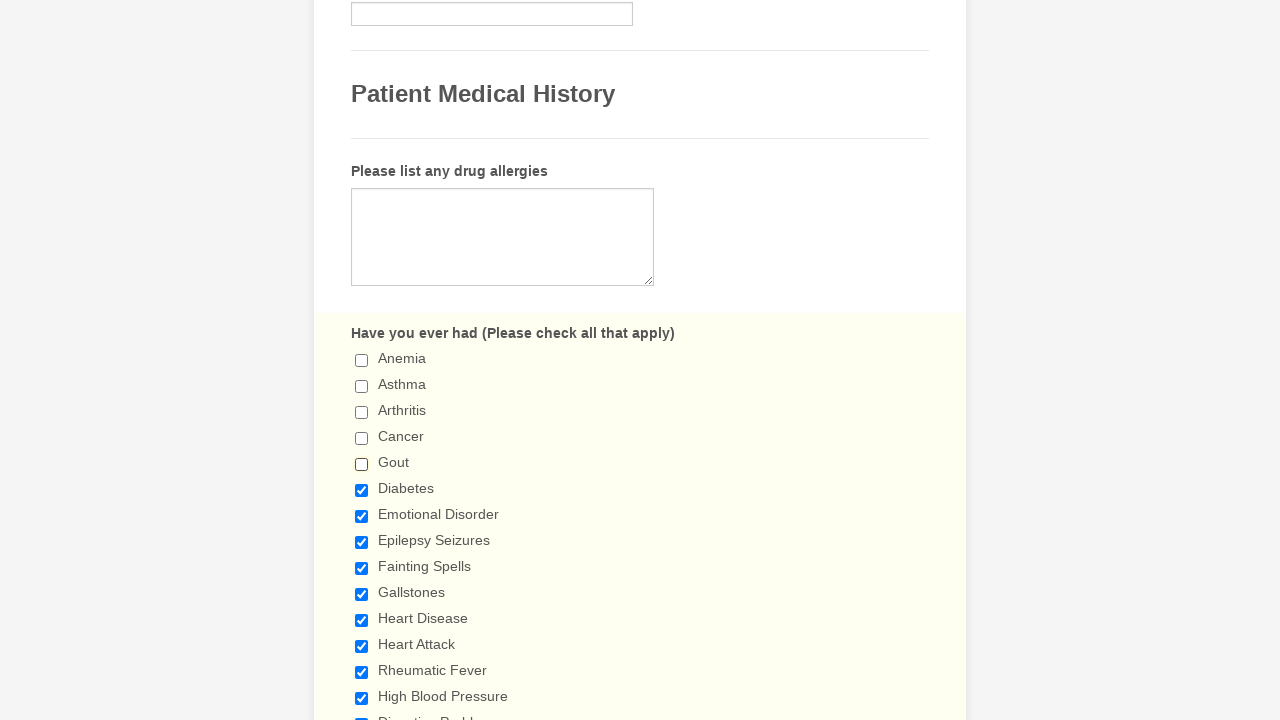

Unchecked checkbox 6 of 29 at (362, 490) on input[type='checkbox'] >> nth=5
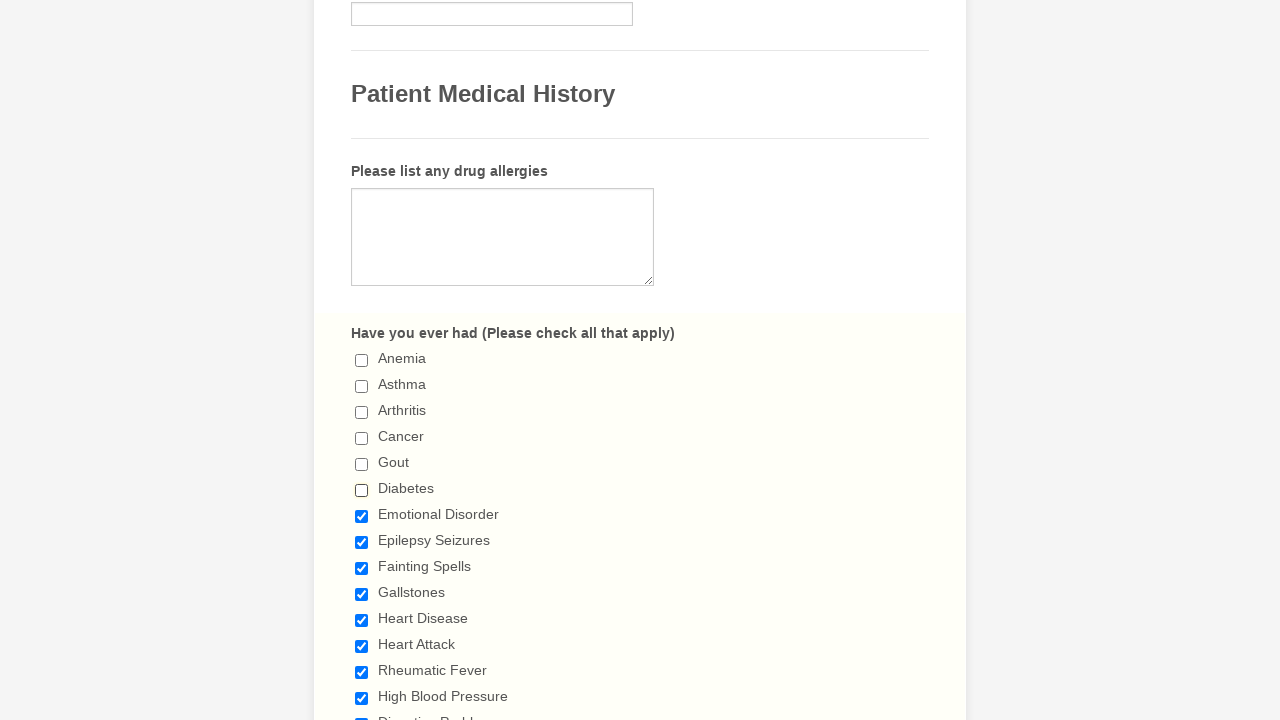

Unchecked checkbox 7 of 29 at (362, 516) on input[type='checkbox'] >> nth=6
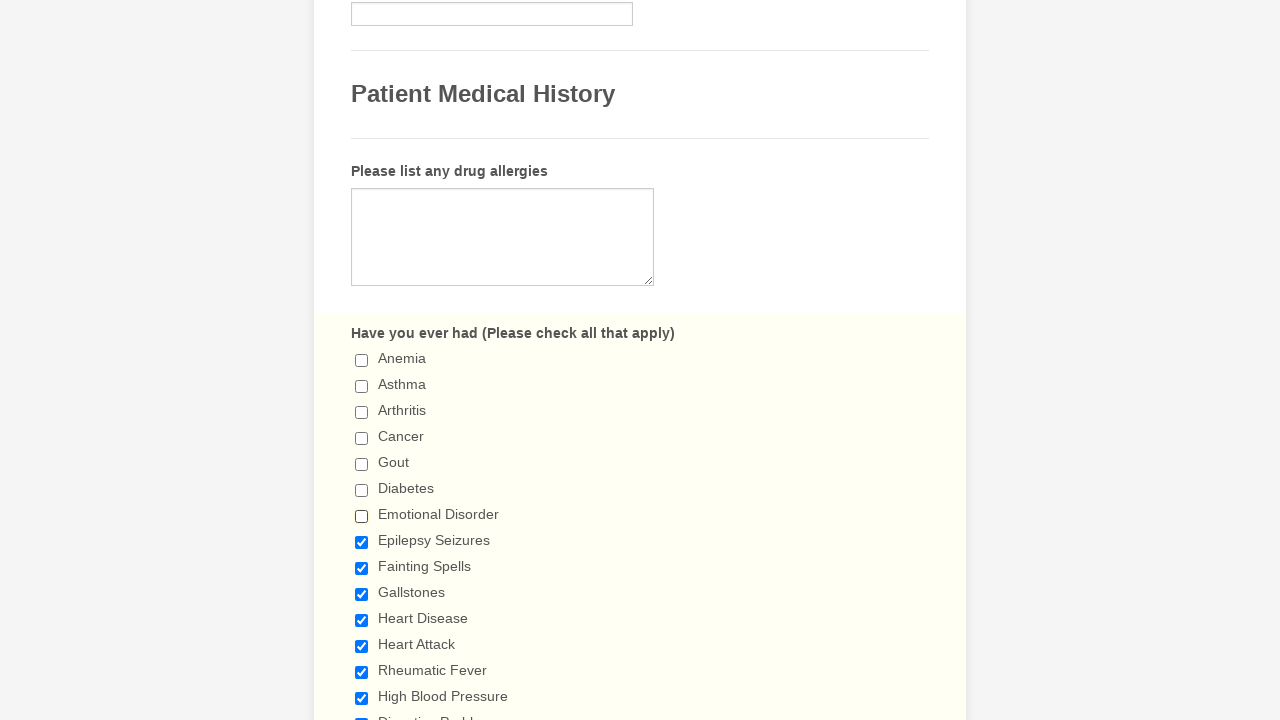

Unchecked checkbox 8 of 29 at (362, 542) on input[type='checkbox'] >> nth=7
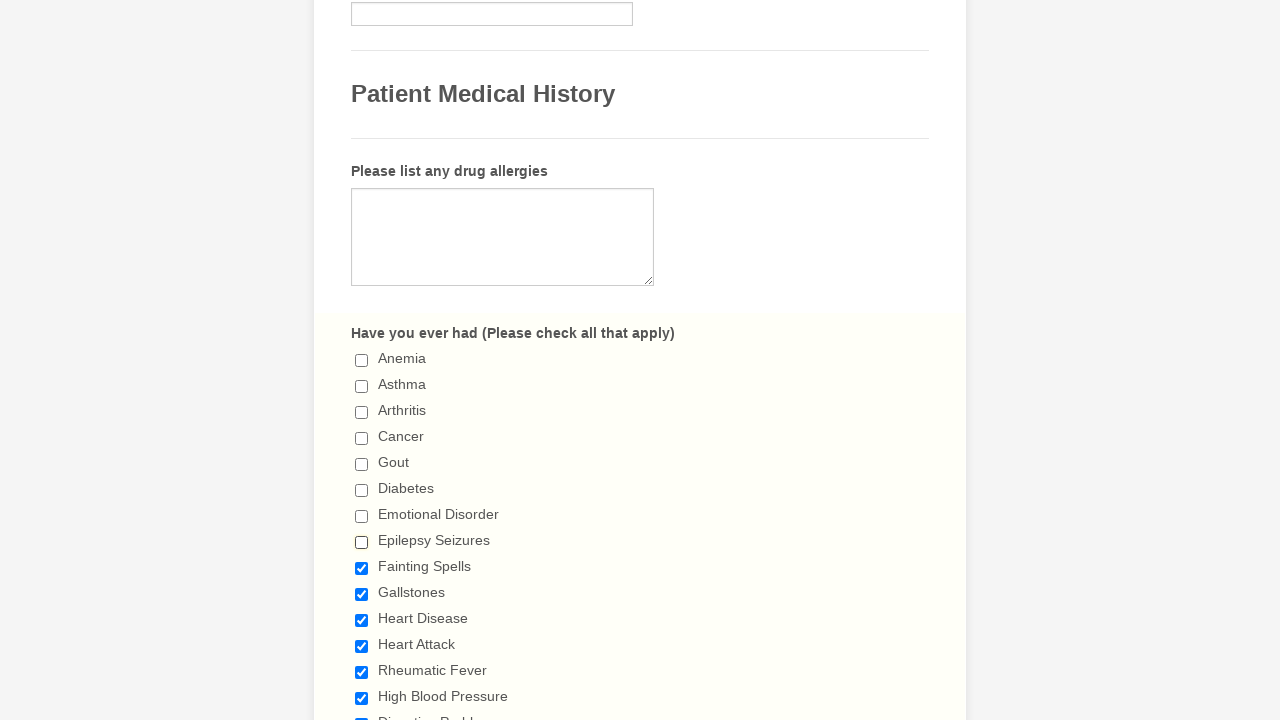

Unchecked checkbox 9 of 29 at (362, 568) on input[type='checkbox'] >> nth=8
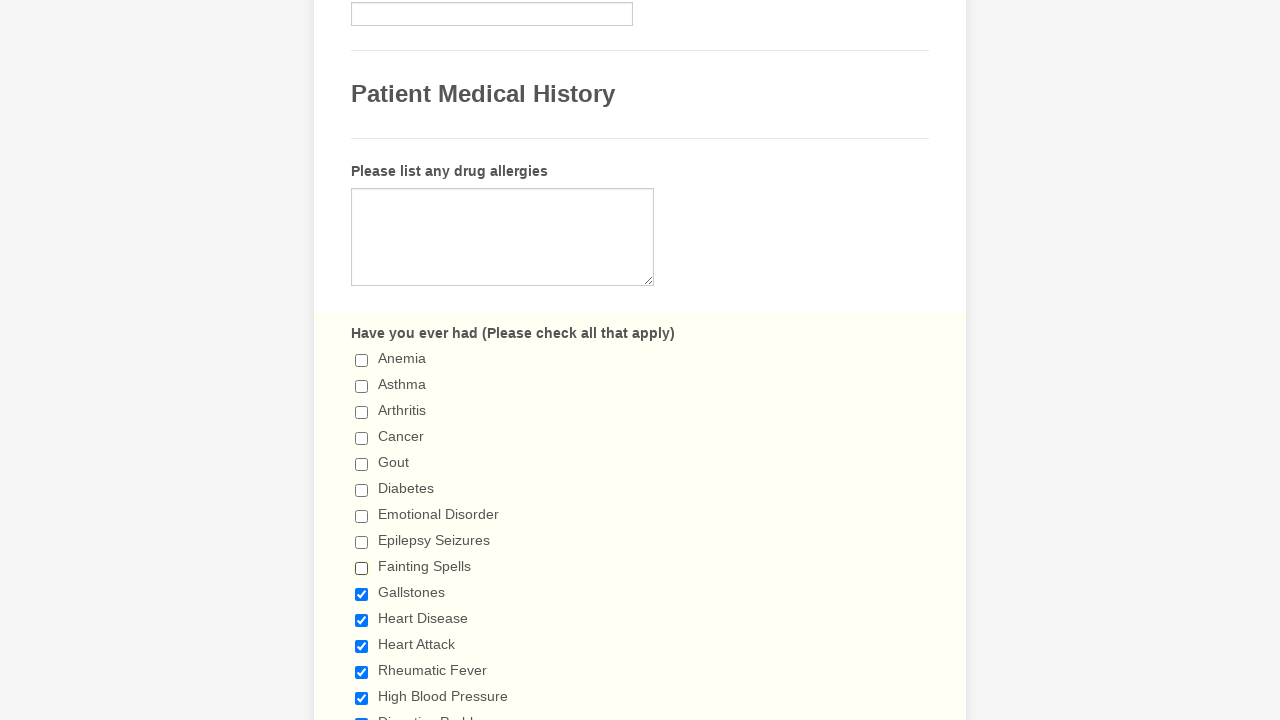

Unchecked checkbox 10 of 29 at (362, 594) on input[type='checkbox'] >> nth=9
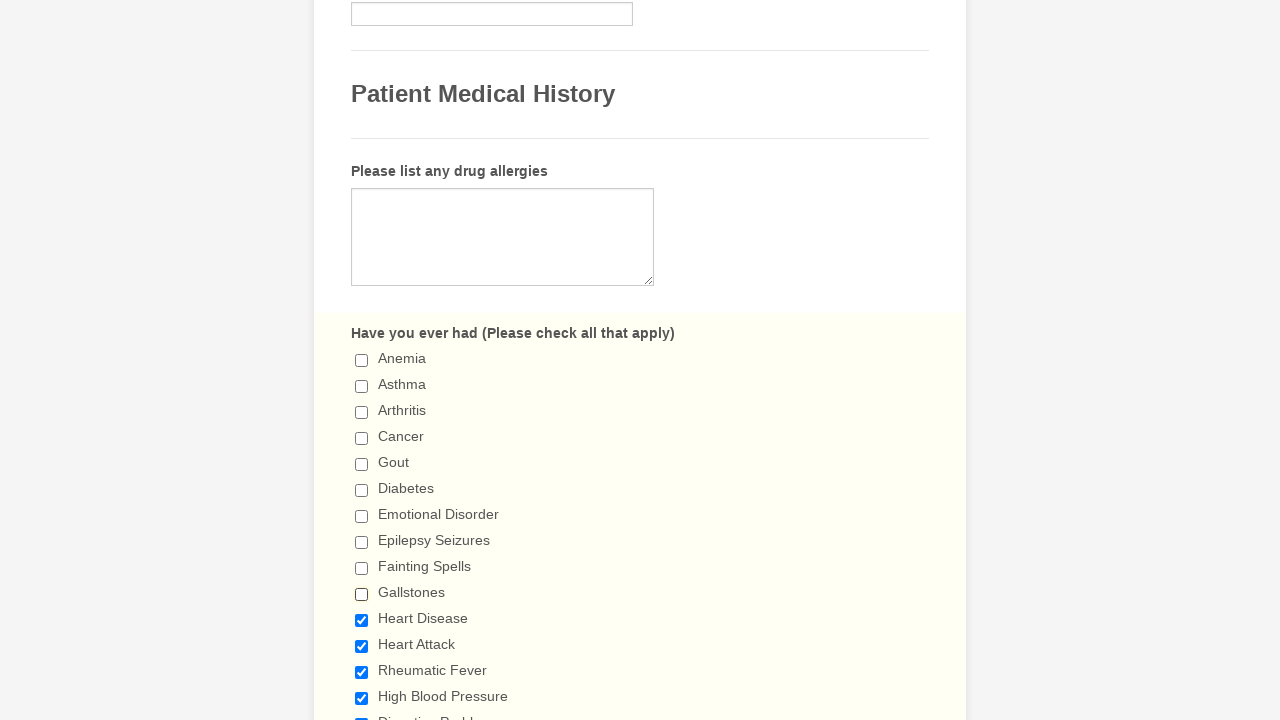

Unchecked checkbox 11 of 29 at (362, 620) on input[type='checkbox'] >> nth=10
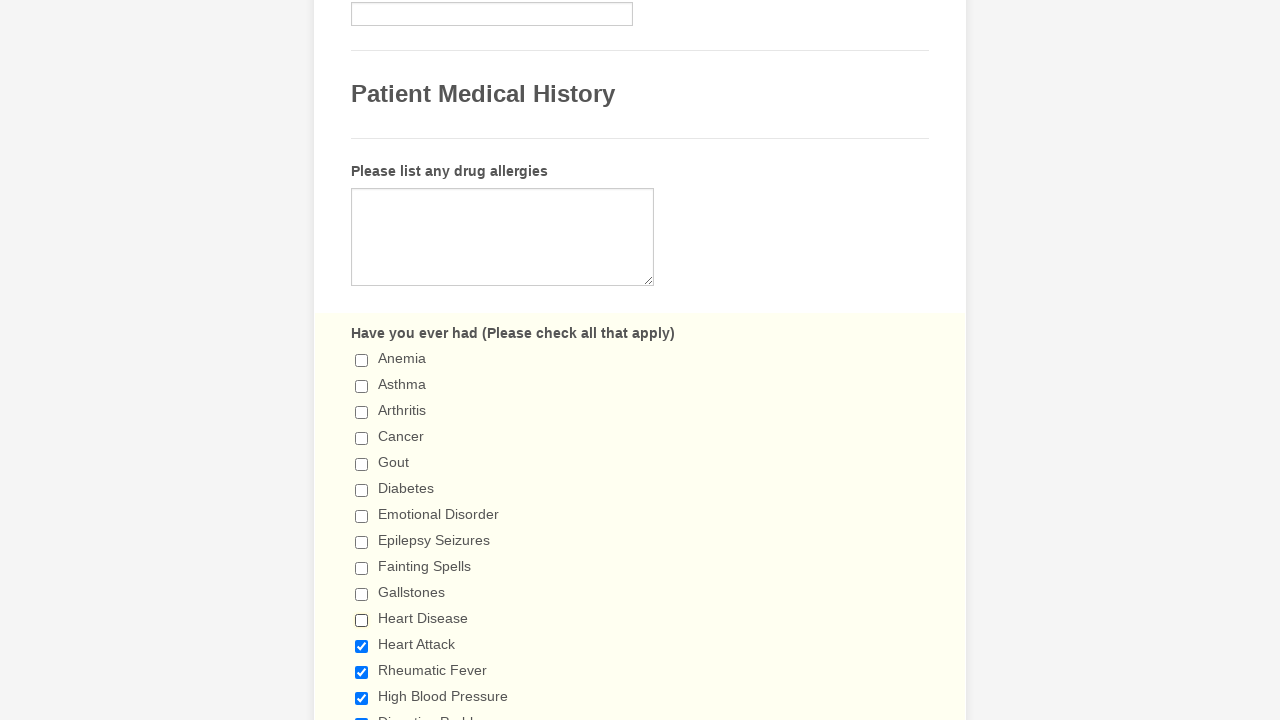

Unchecked checkbox 12 of 29 at (362, 646) on input[type='checkbox'] >> nth=11
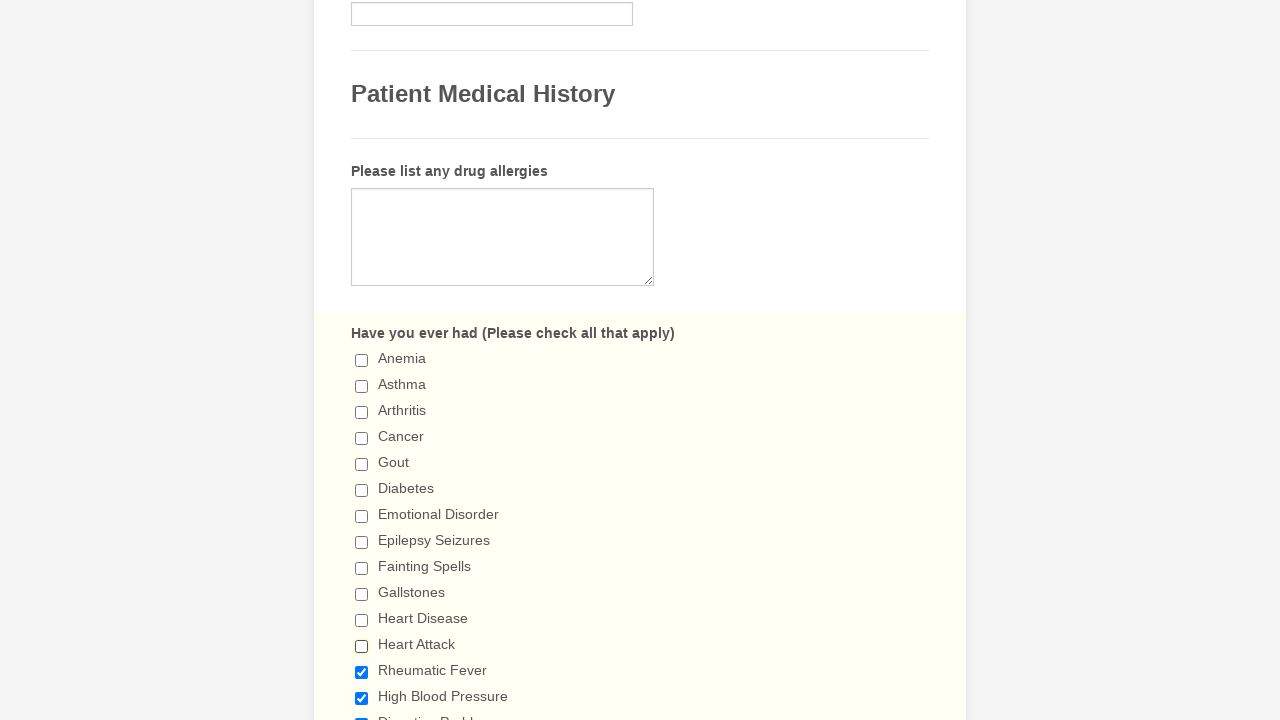

Unchecked checkbox 13 of 29 at (362, 672) on input[type='checkbox'] >> nth=12
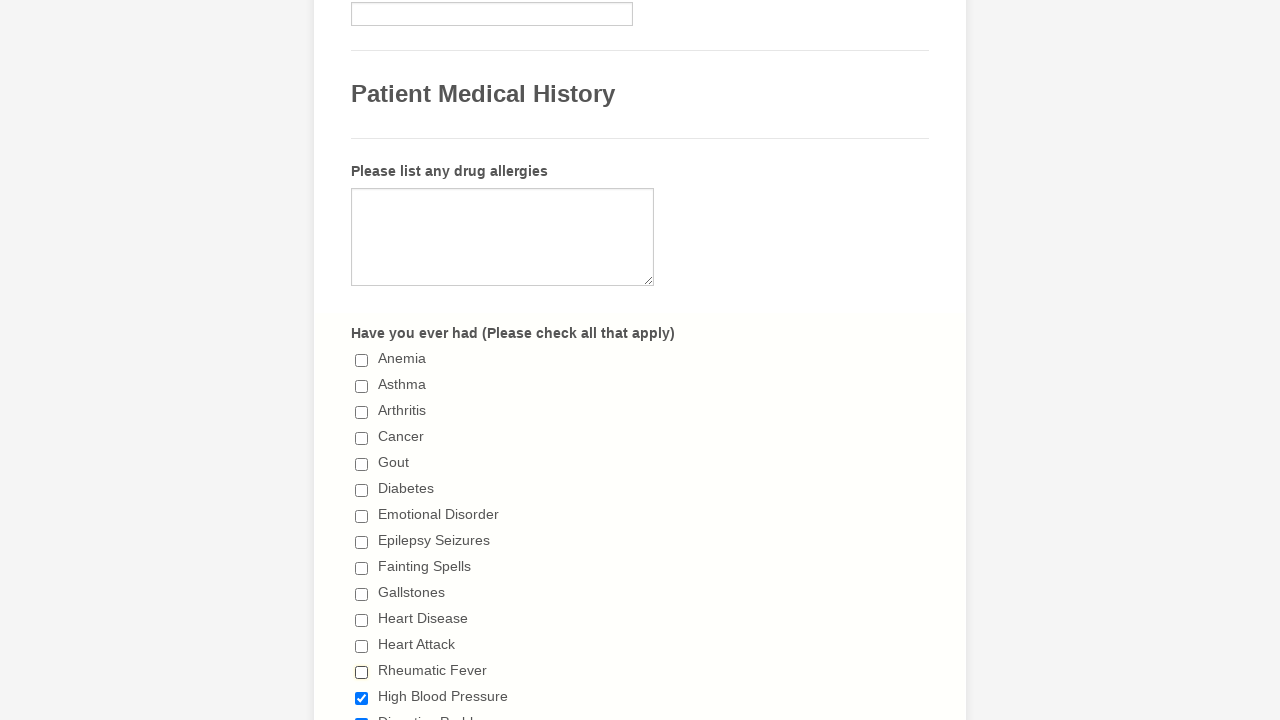

Unchecked checkbox 14 of 29 at (362, 698) on input[type='checkbox'] >> nth=13
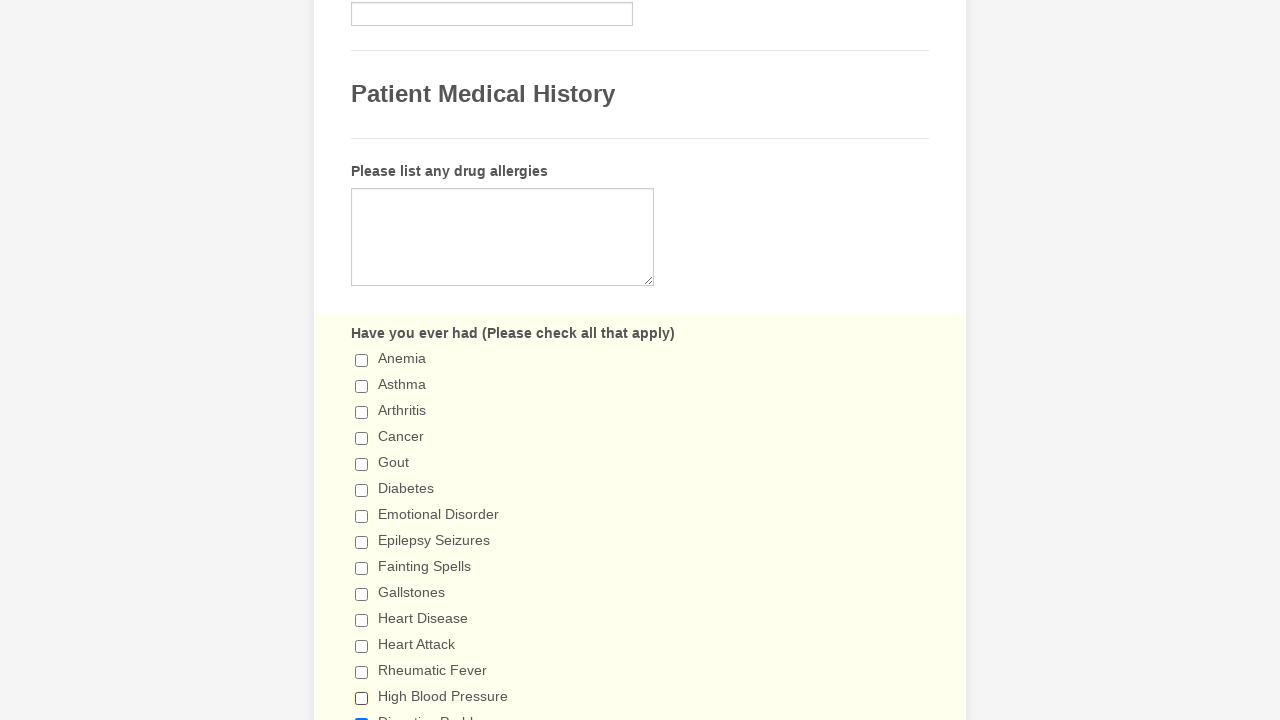

Unchecked checkbox 15 of 29 at (362, 714) on input[type='checkbox'] >> nth=14
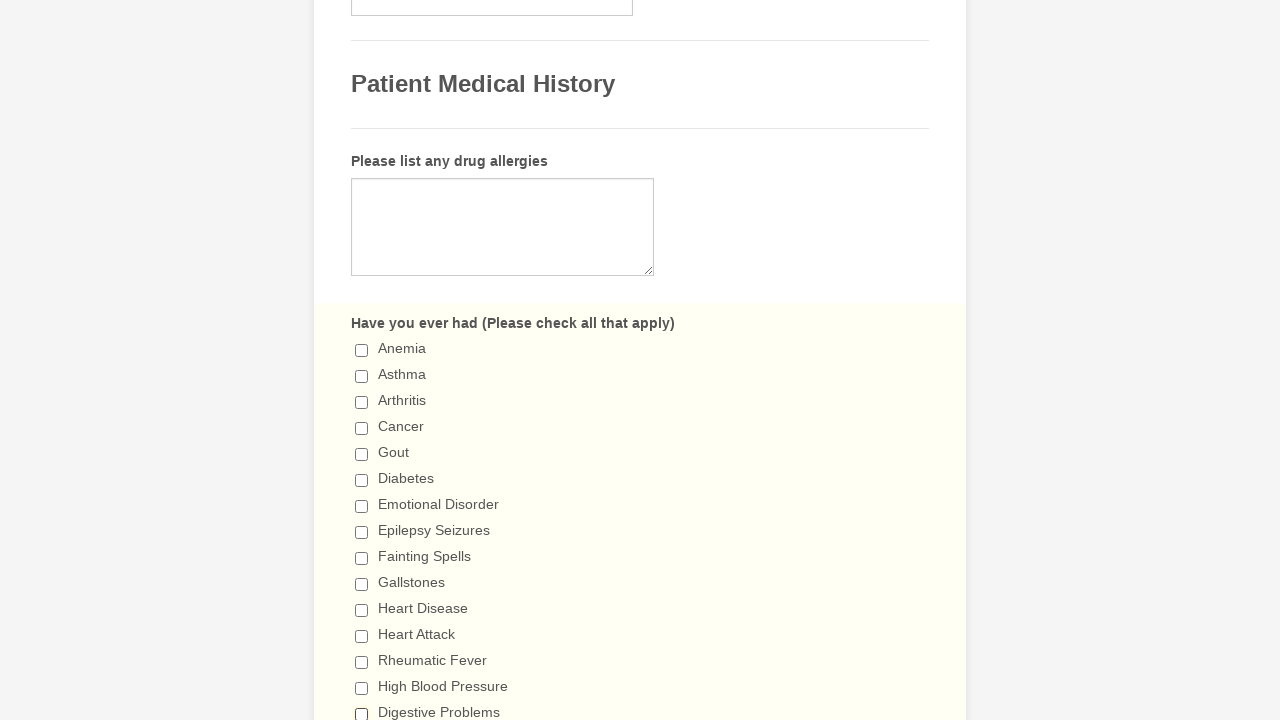

Unchecked checkbox 16 of 29 at (362, 360) on input[type='checkbox'] >> nth=15
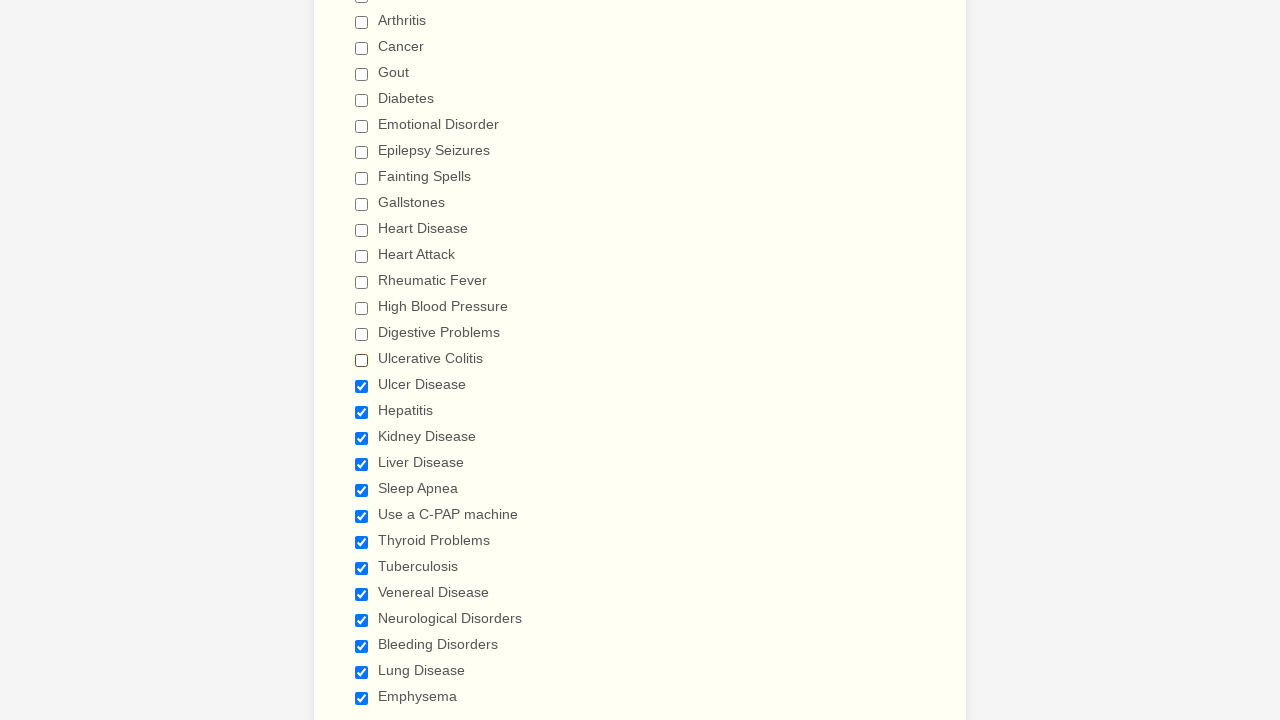

Unchecked checkbox 17 of 29 at (362, 386) on input[type='checkbox'] >> nth=16
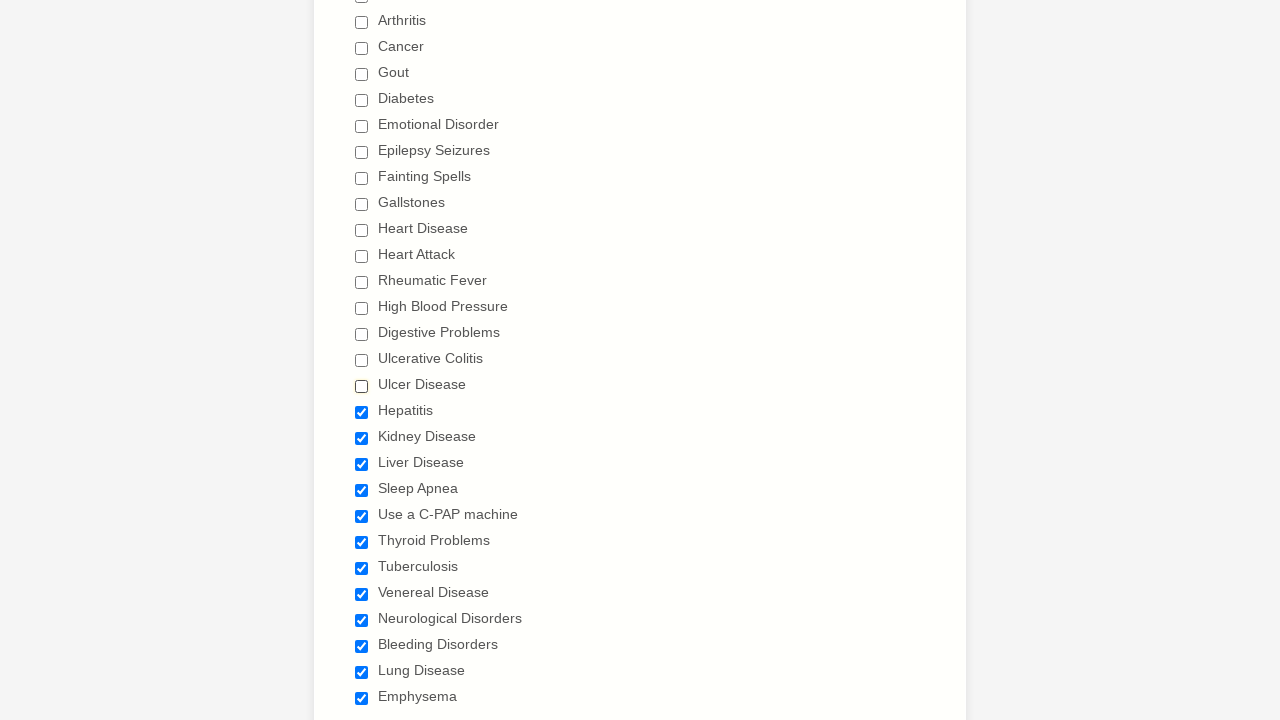

Unchecked checkbox 18 of 29 at (362, 412) on input[type='checkbox'] >> nth=17
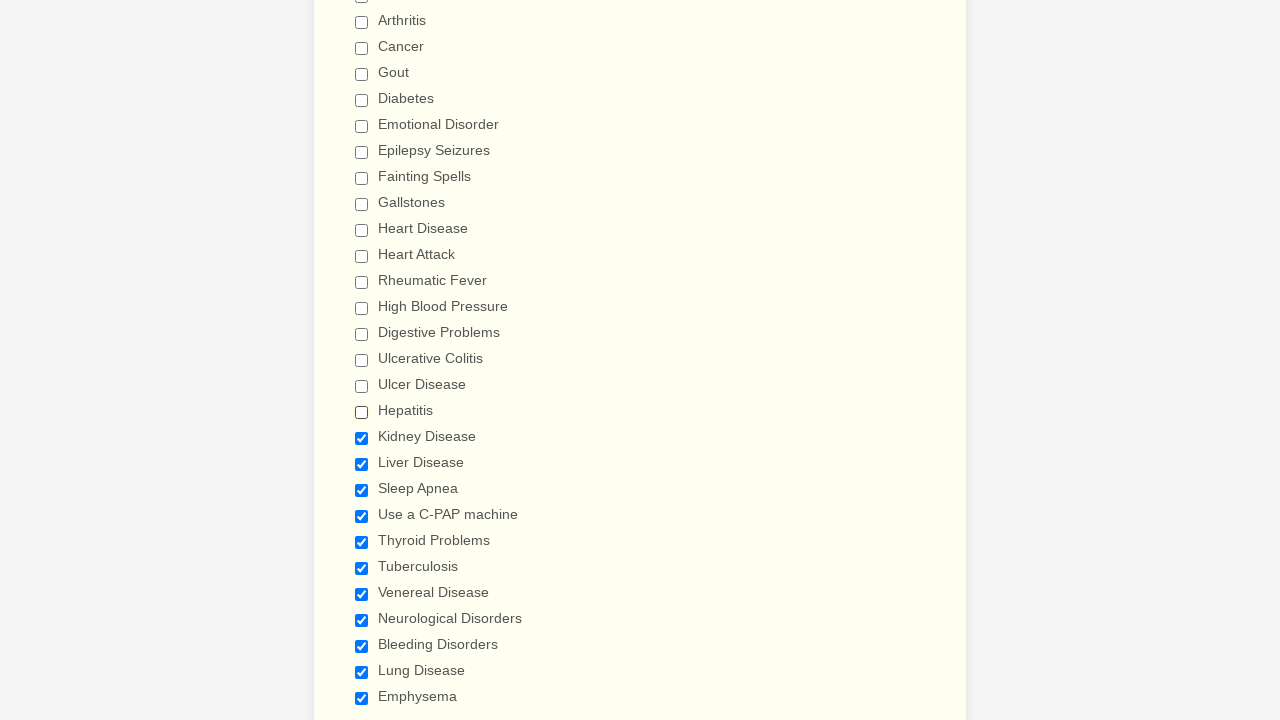

Unchecked checkbox 19 of 29 at (362, 438) on input[type='checkbox'] >> nth=18
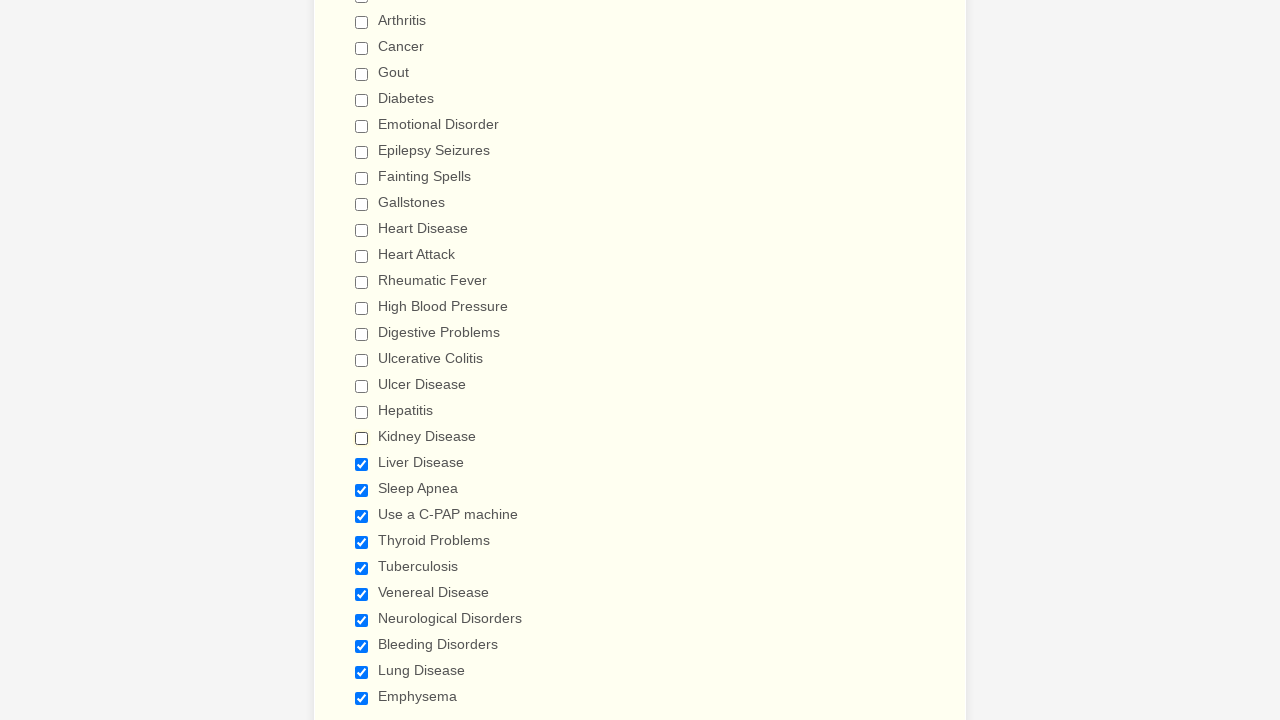

Unchecked checkbox 20 of 29 at (362, 464) on input[type='checkbox'] >> nth=19
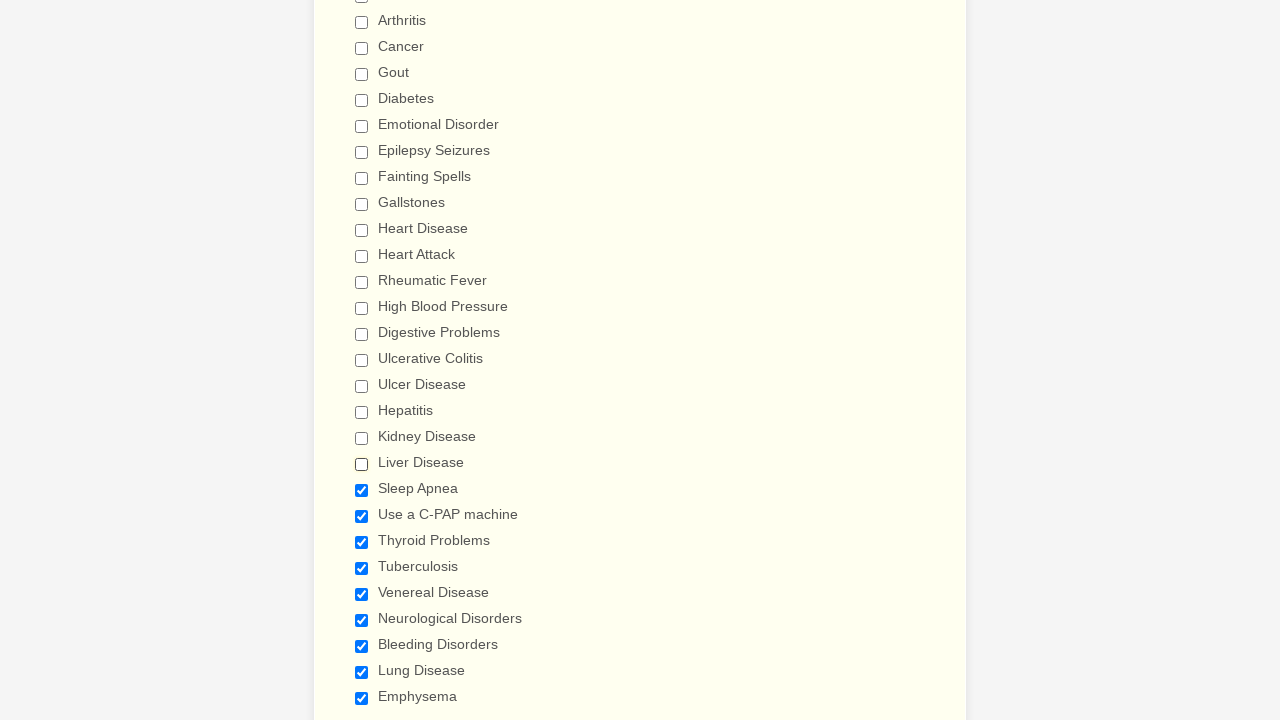

Unchecked checkbox 21 of 29 at (362, 490) on input[type='checkbox'] >> nth=20
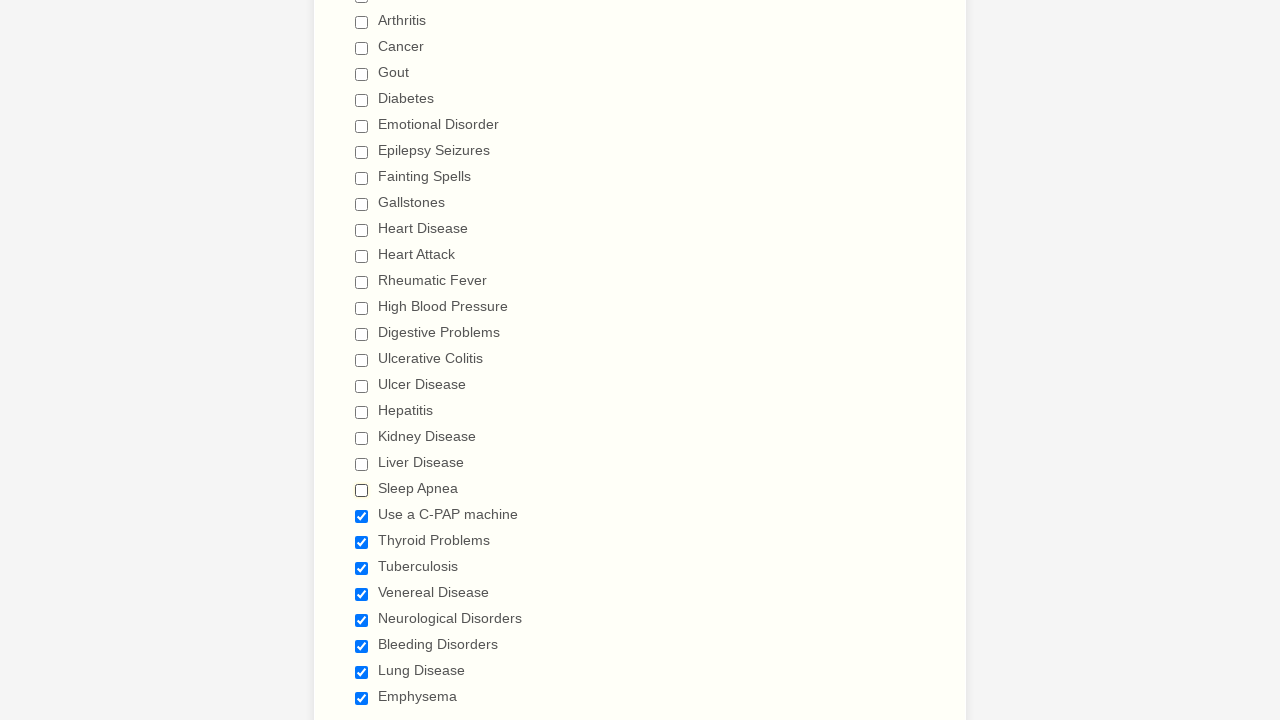

Unchecked checkbox 22 of 29 at (362, 516) on input[type='checkbox'] >> nth=21
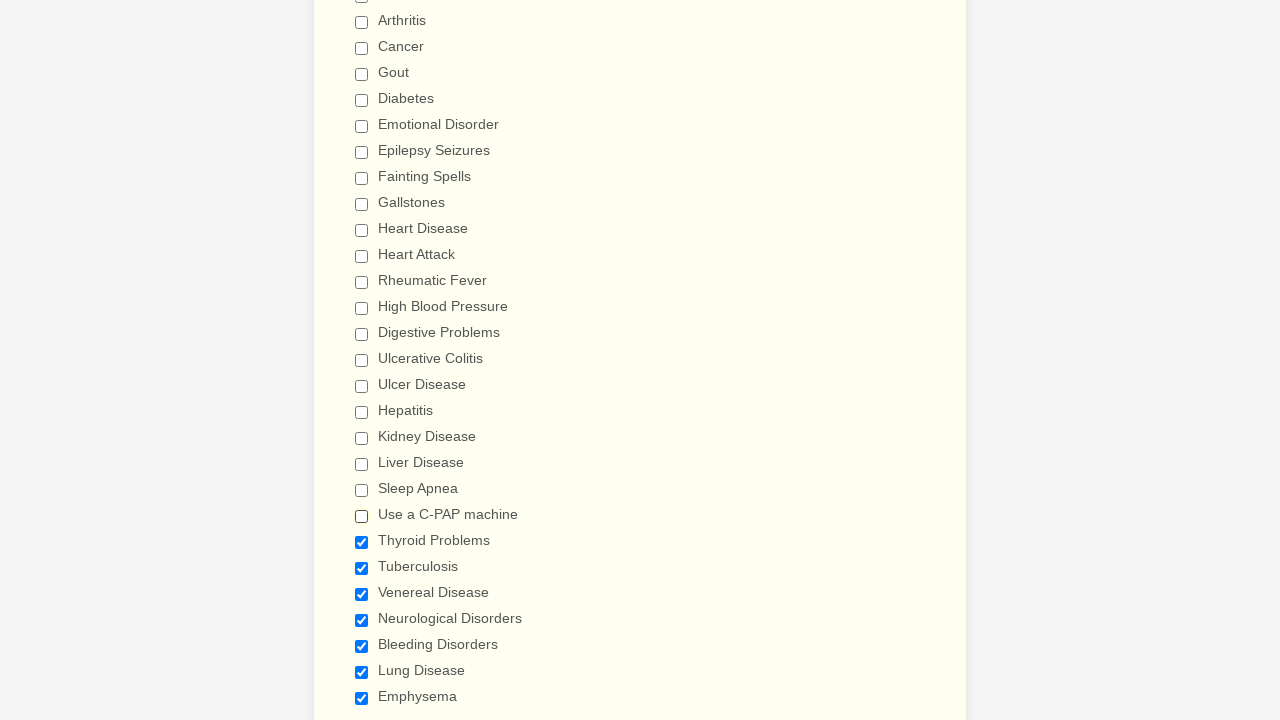

Unchecked checkbox 23 of 29 at (362, 542) on input[type='checkbox'] >> nth=22
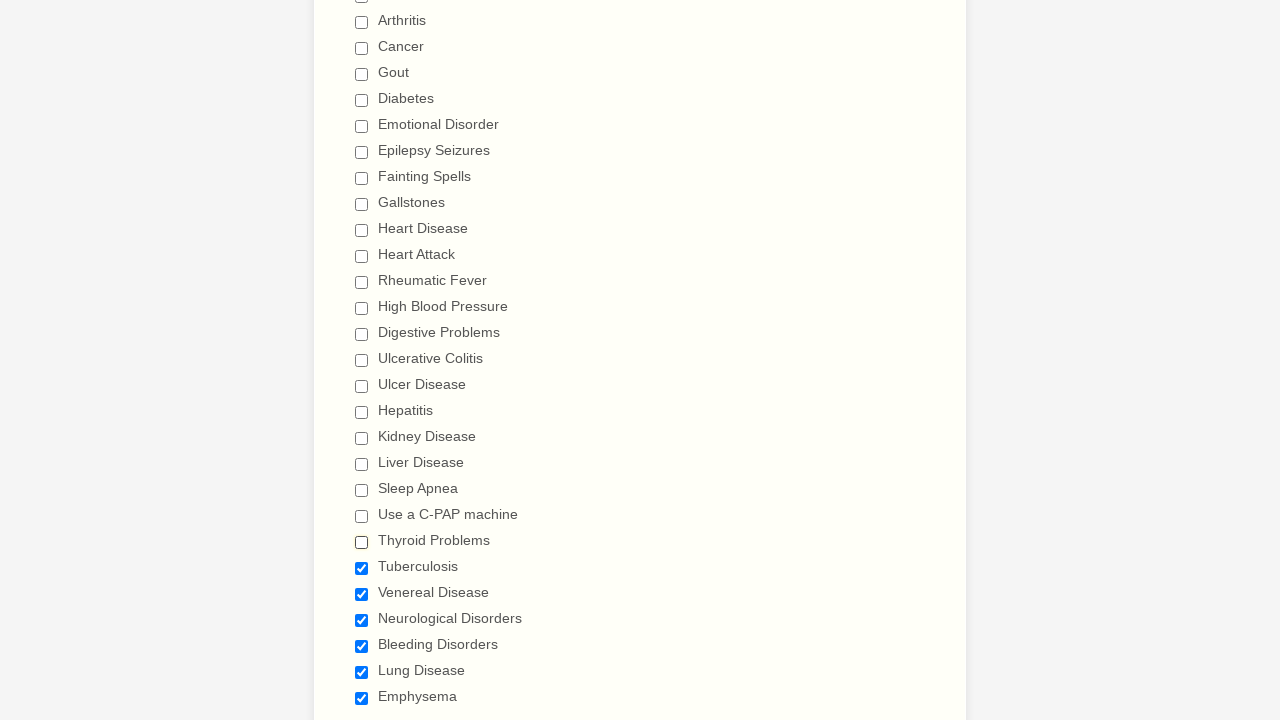

Unchecked checkbox 24 of 29 at (362, 568) on input[type='checkbox'] >> nth=23
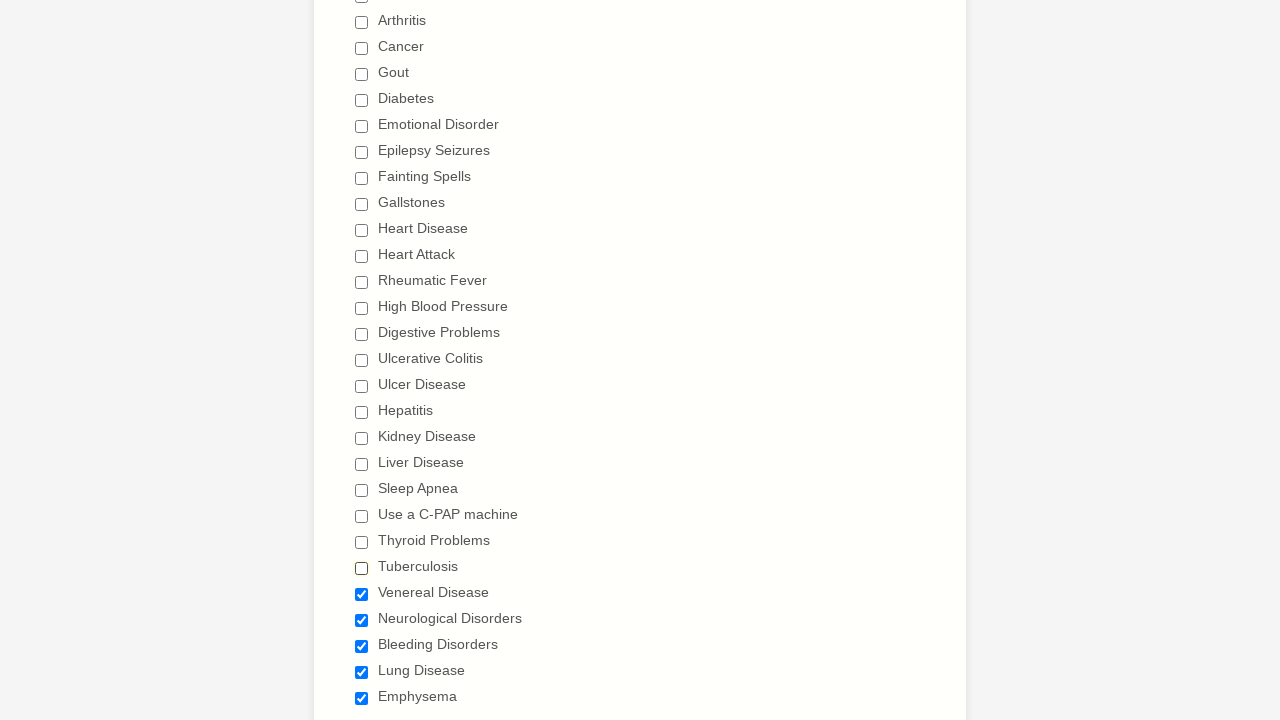

Unchecked checkbox 25 of 29 at (362, 594) on input[type='checkbox'] >> nth=24
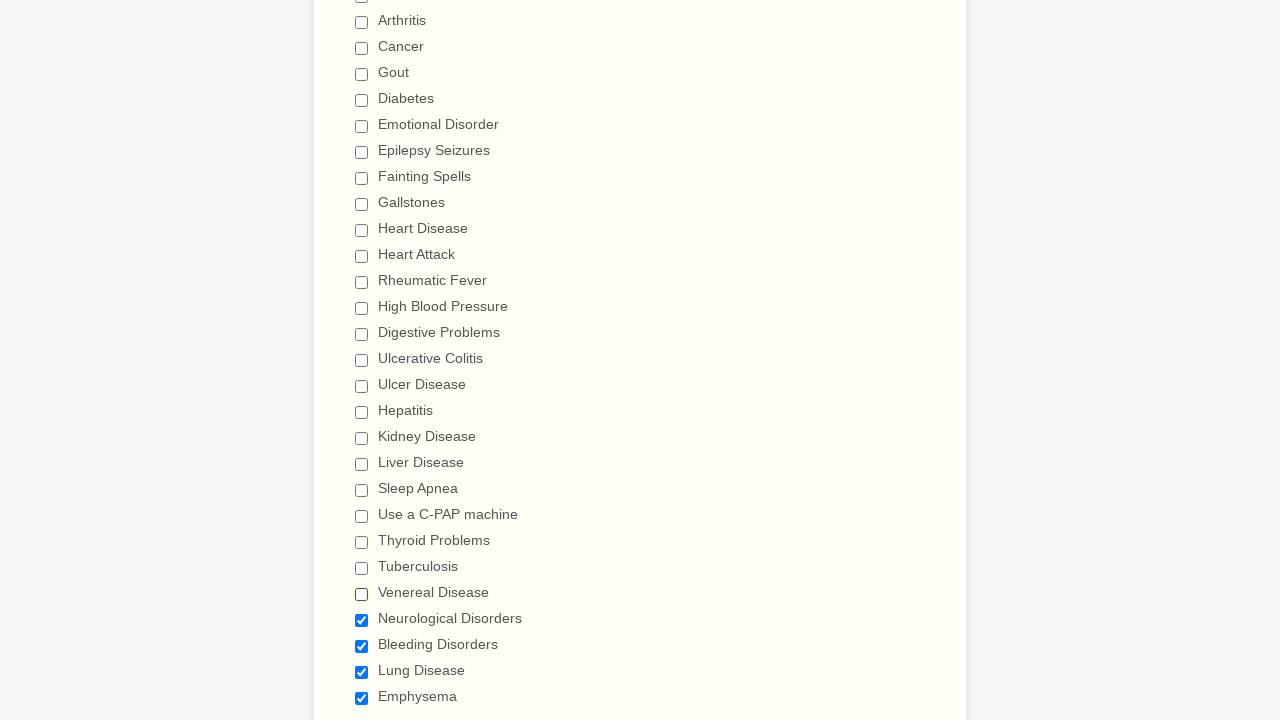

Unchecked checkbox 26 of 29 at (362, 620) on input[type='checkbox'] >> nth=25
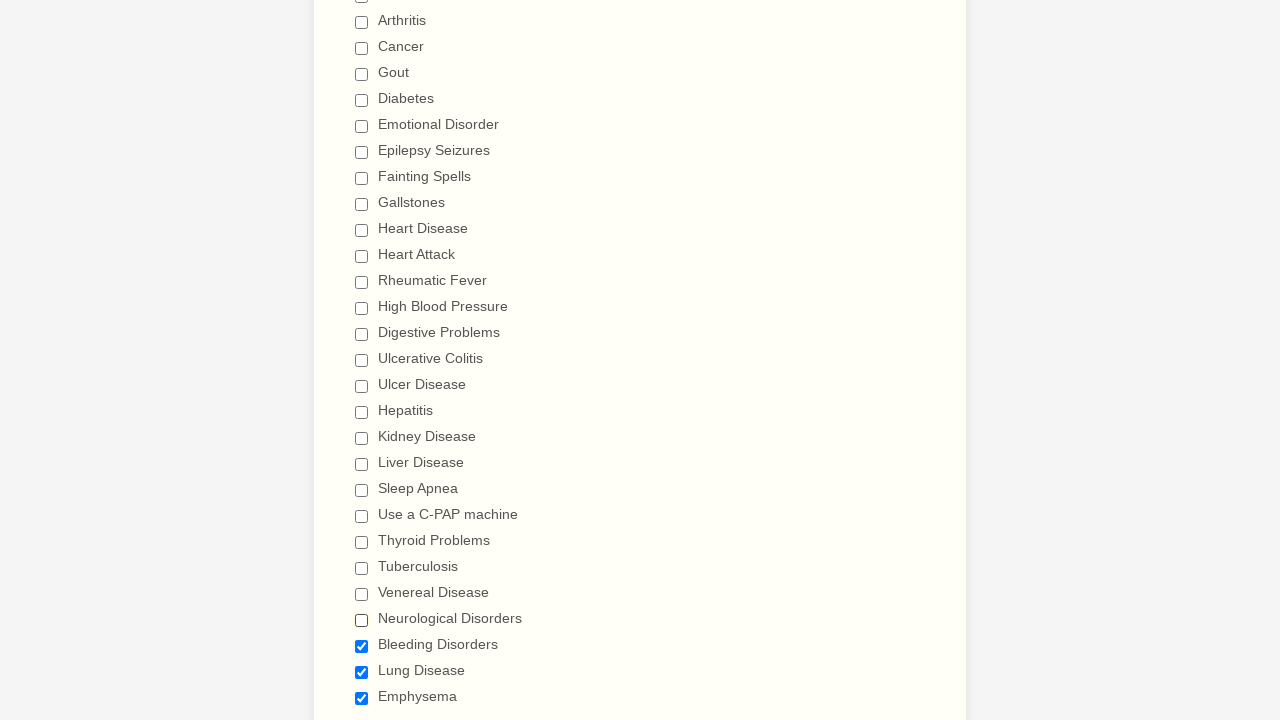

Unchecked checkbox 27 of 29 at (362, 646) on input[type='checkbox'] >> nth=26
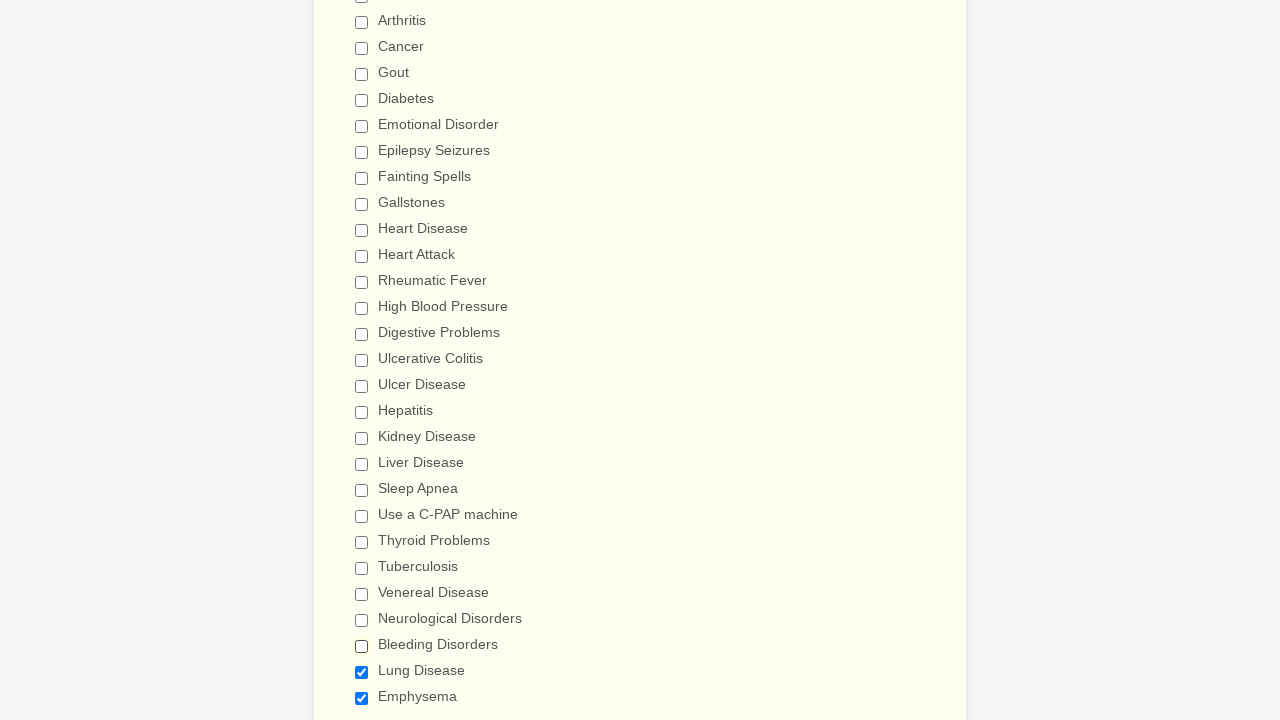

Unchecked checkbox 28 of 29 at (362, 672) on input[type='checkbox'] >> nth=27
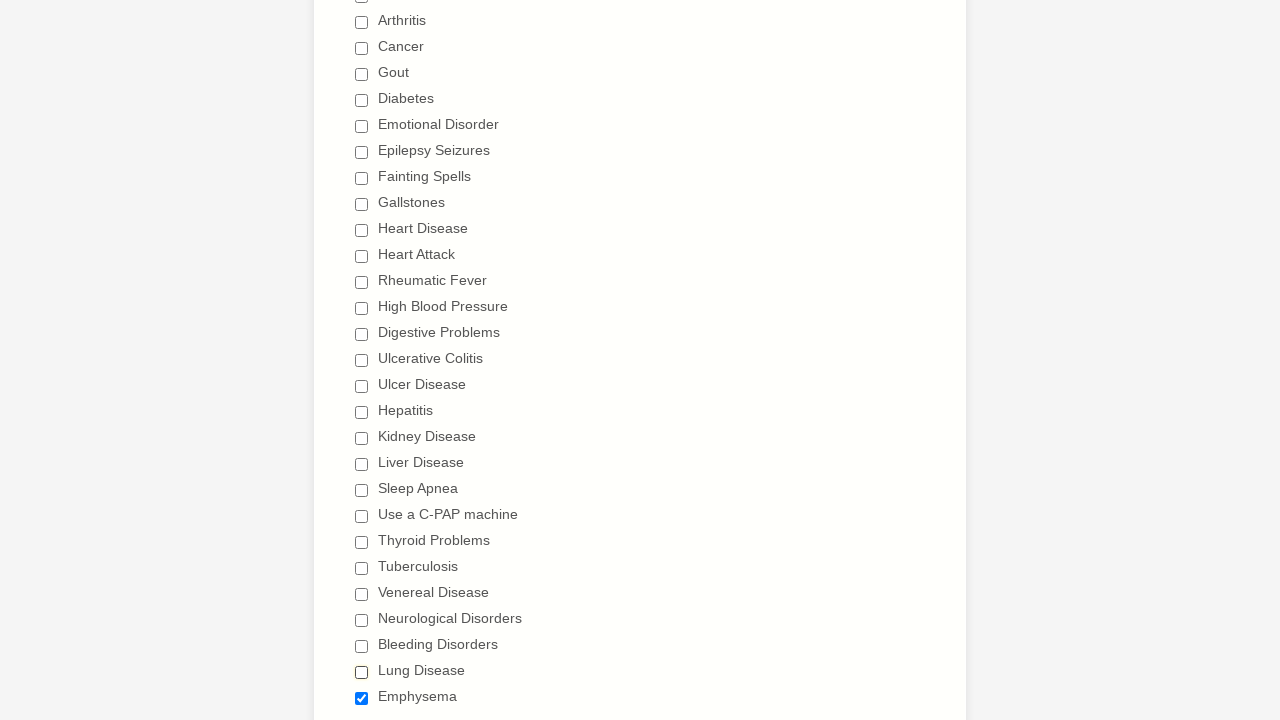

Unchecked checkbox 29 of 29 at (362, 698) on input[type='checkbox'] >> nth=28
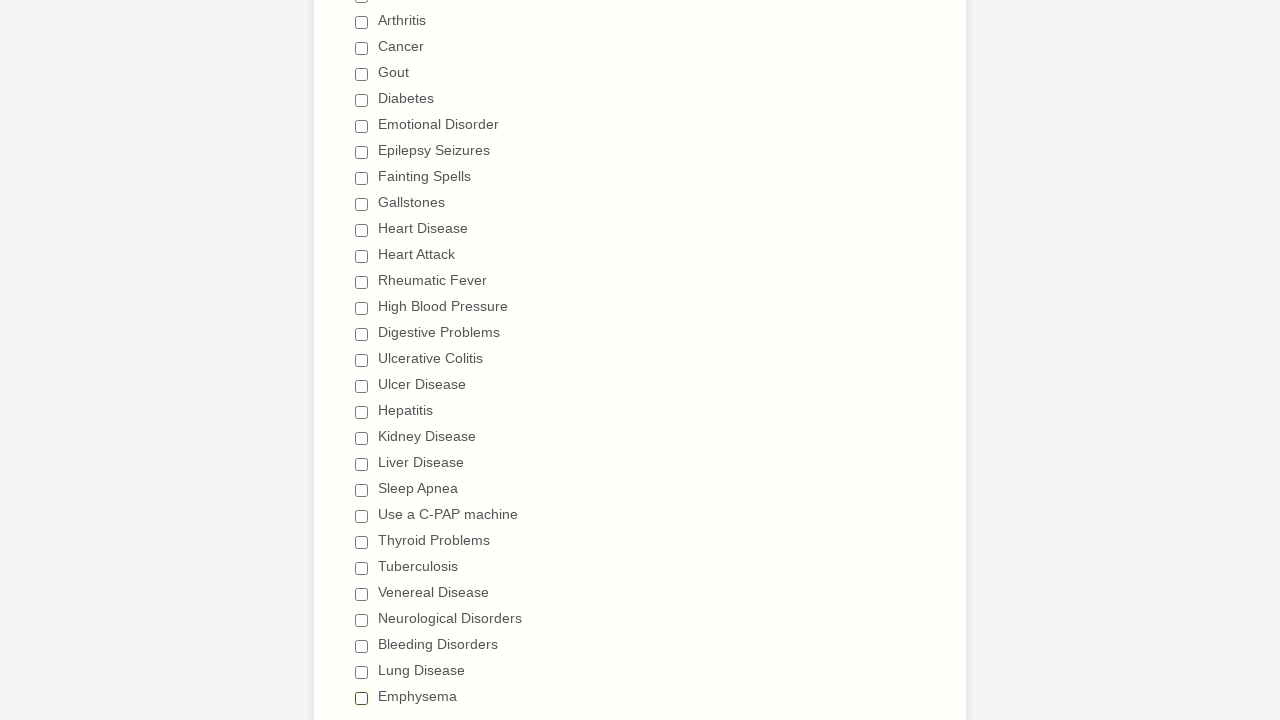

Verified checkbox 1 of 29 is unchecked
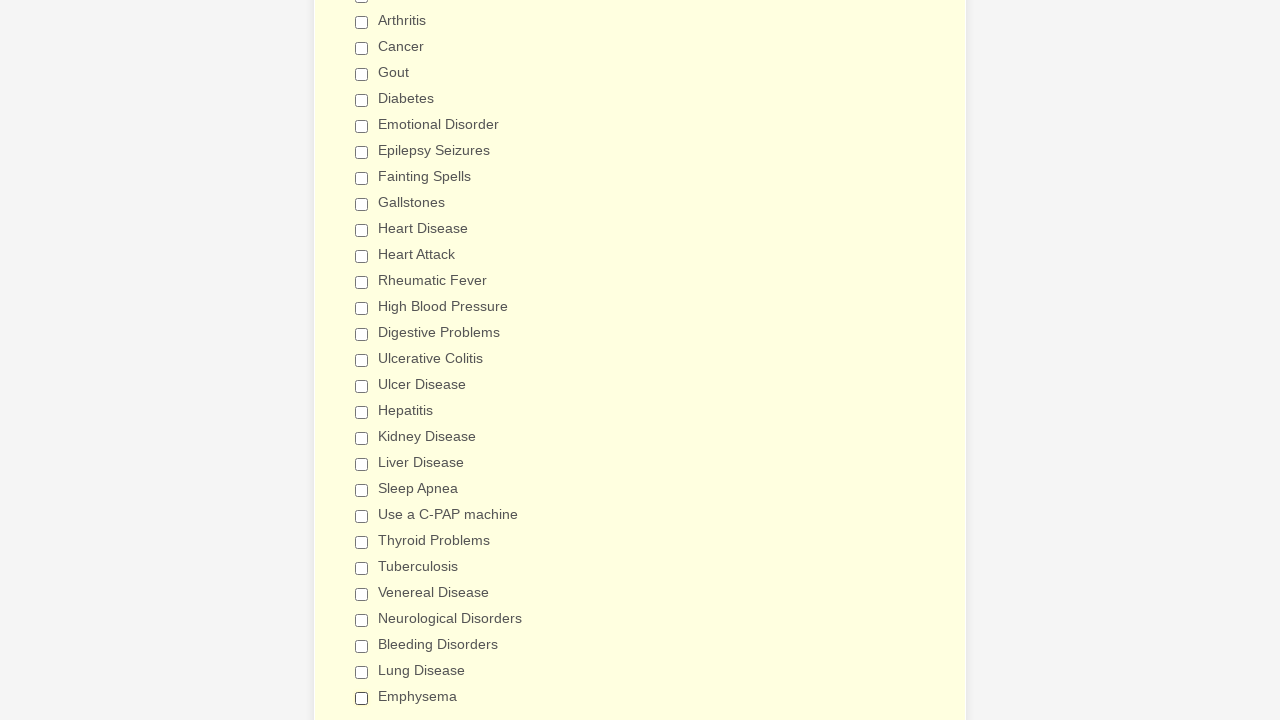

Verified checkbox 2 of 29 is unchecked
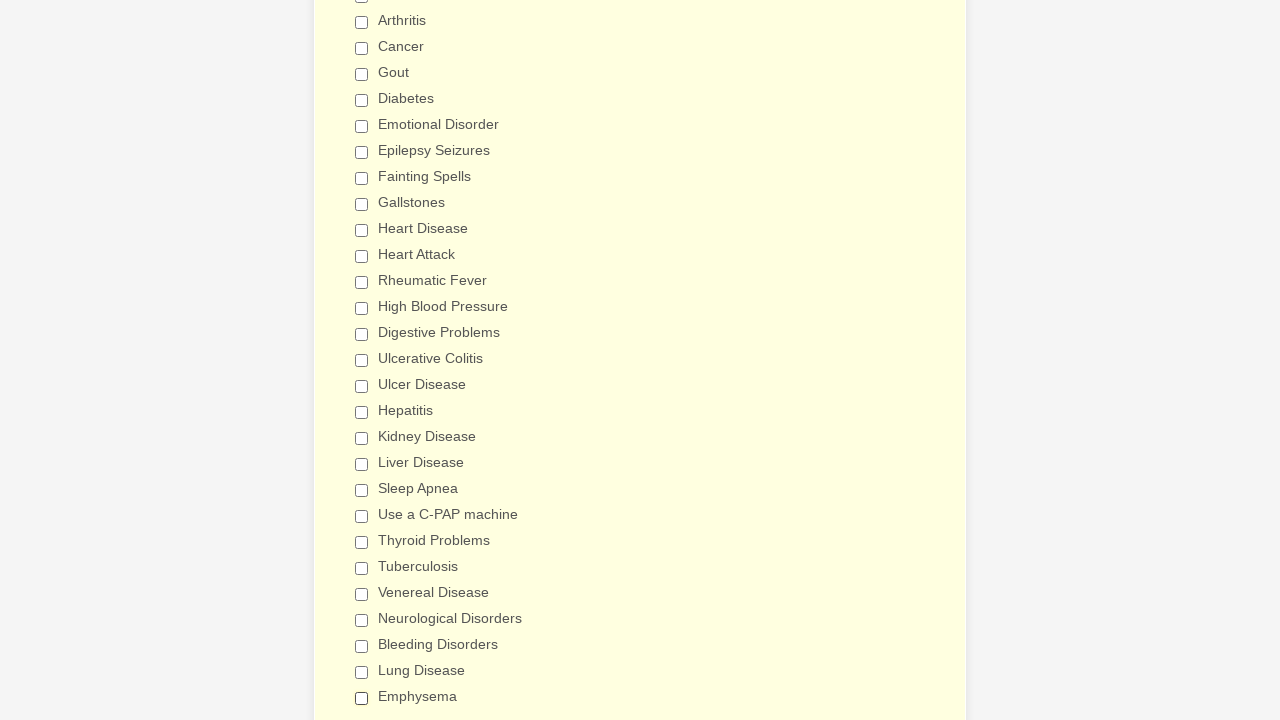

Verified checkbox 3 of 29 is unchecked
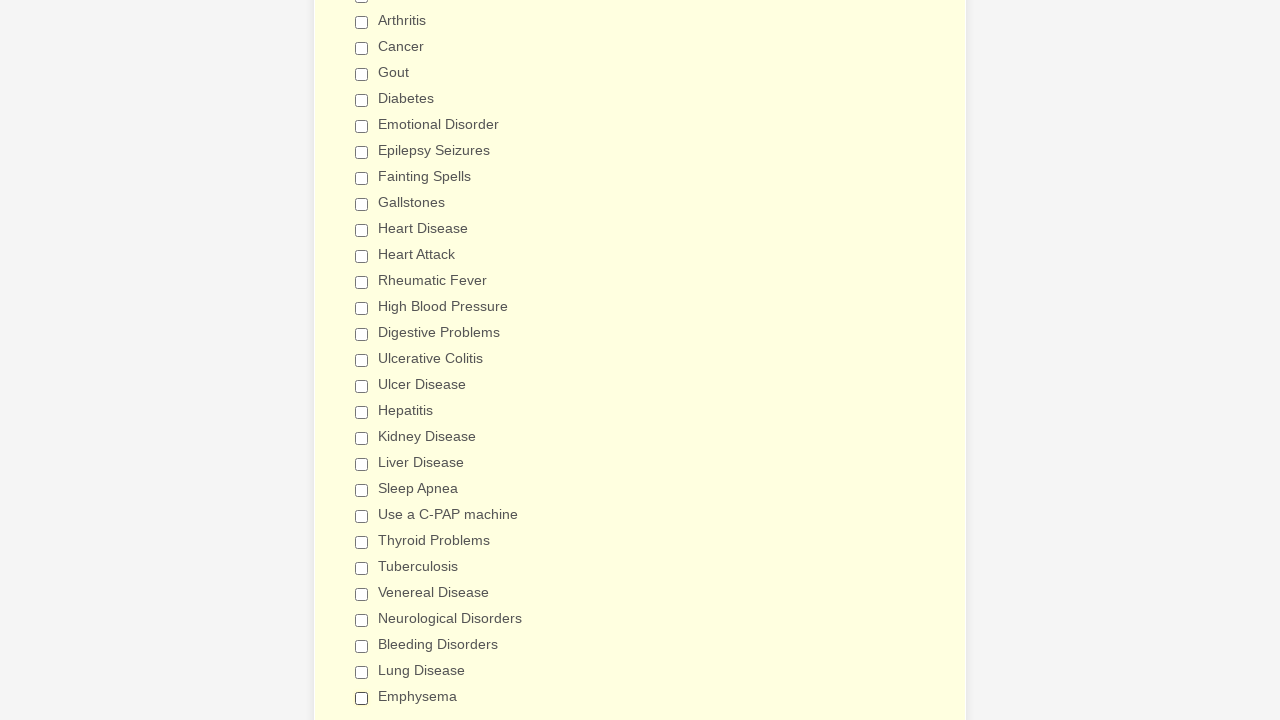

Verified checkbox 4 of 29 is unchecked
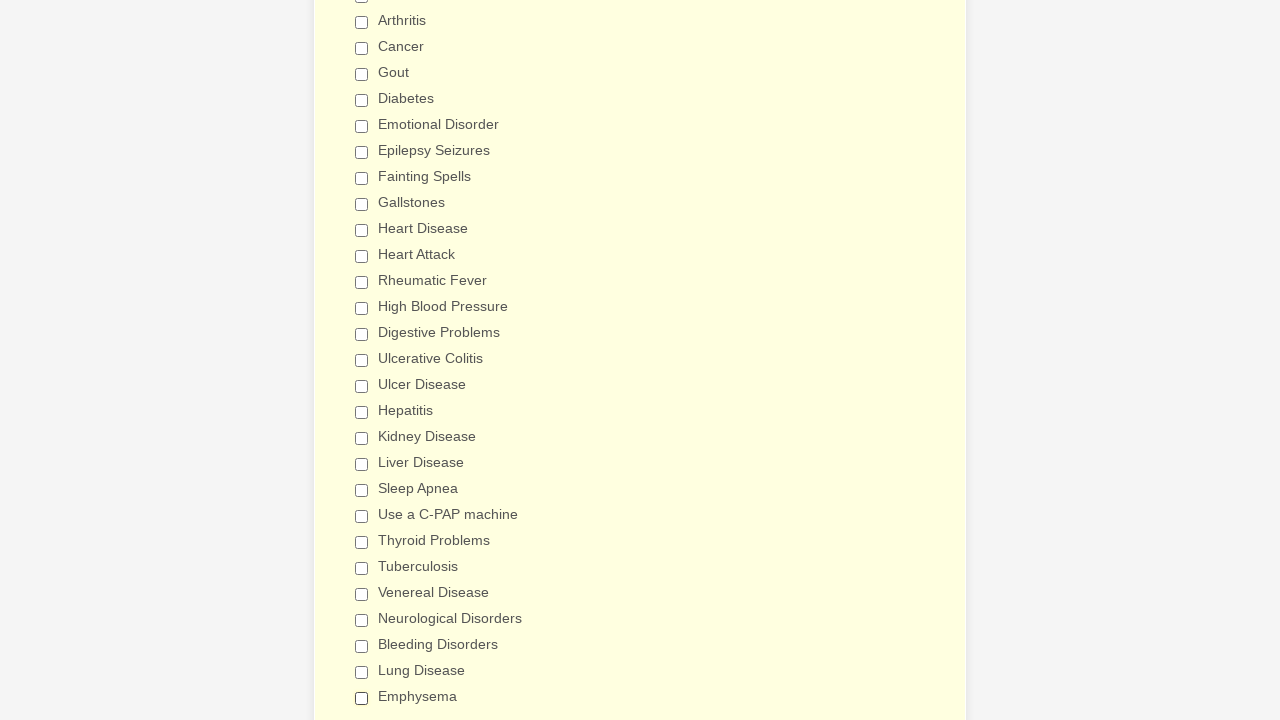

Verified checkbox 5 of 29 is unchecked
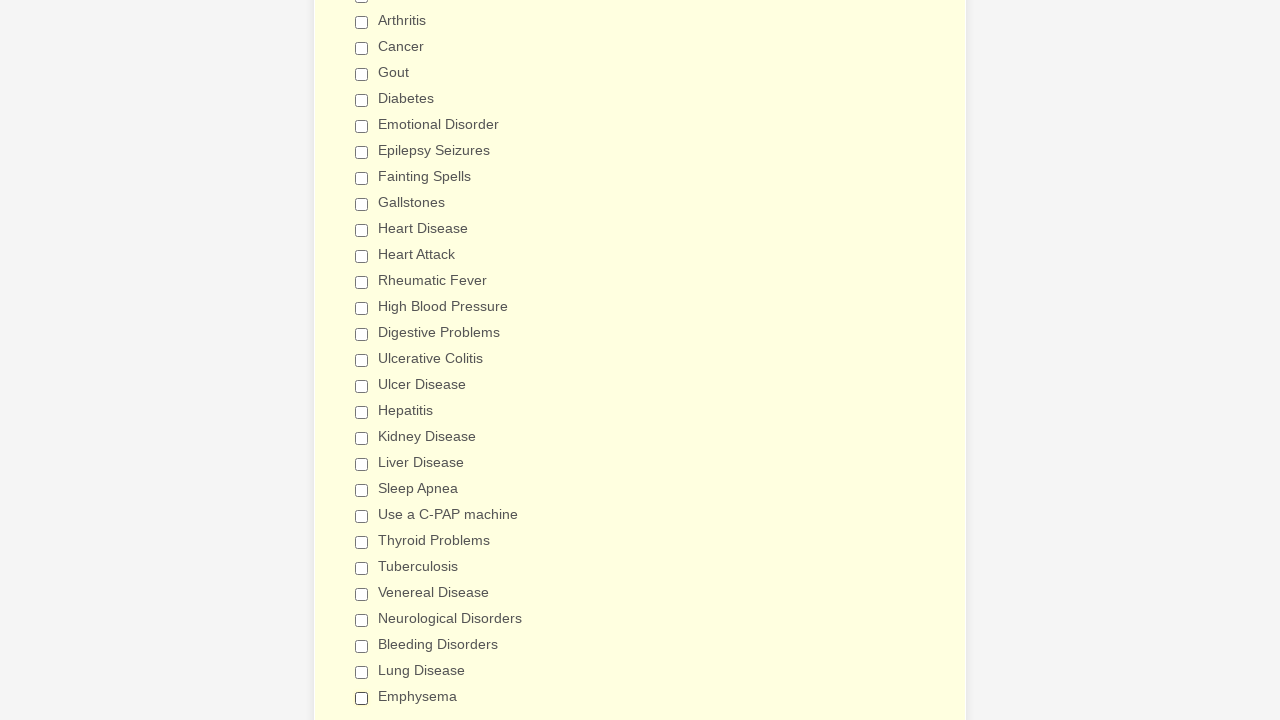

Verified checkbox 6 of 29 is unchecked
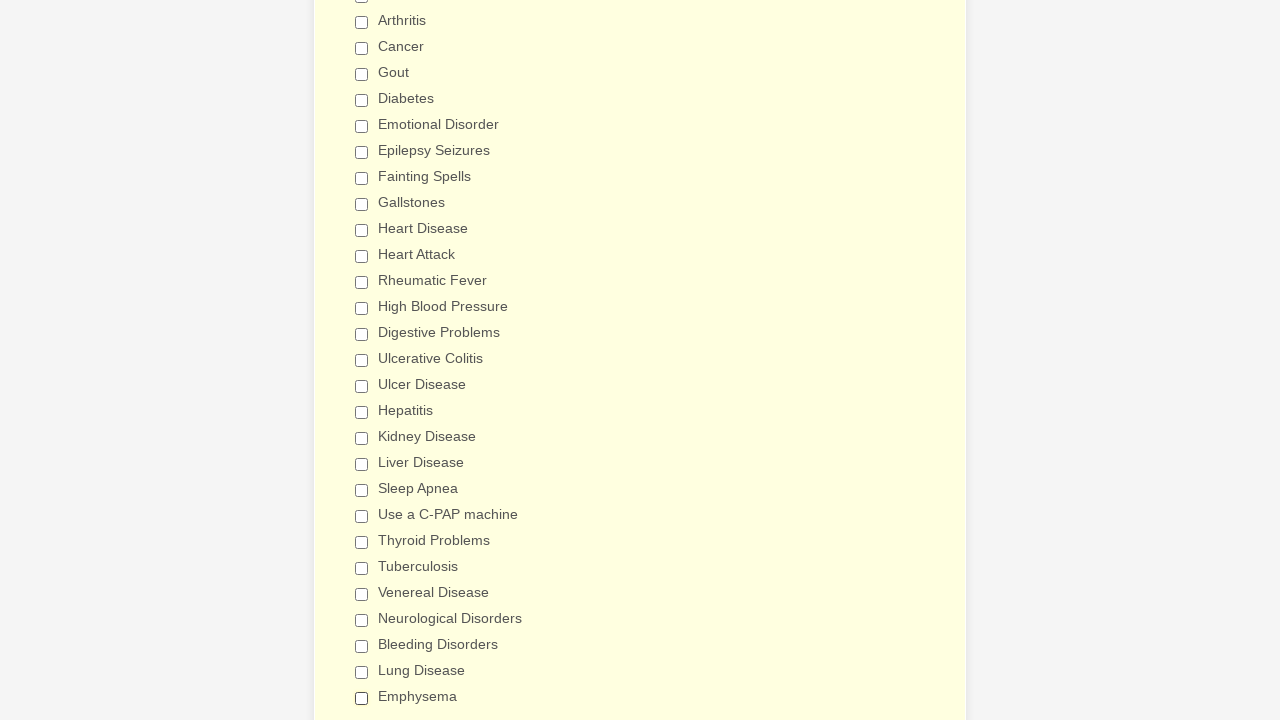

Verified checkbox 7 of 29 is unchecked
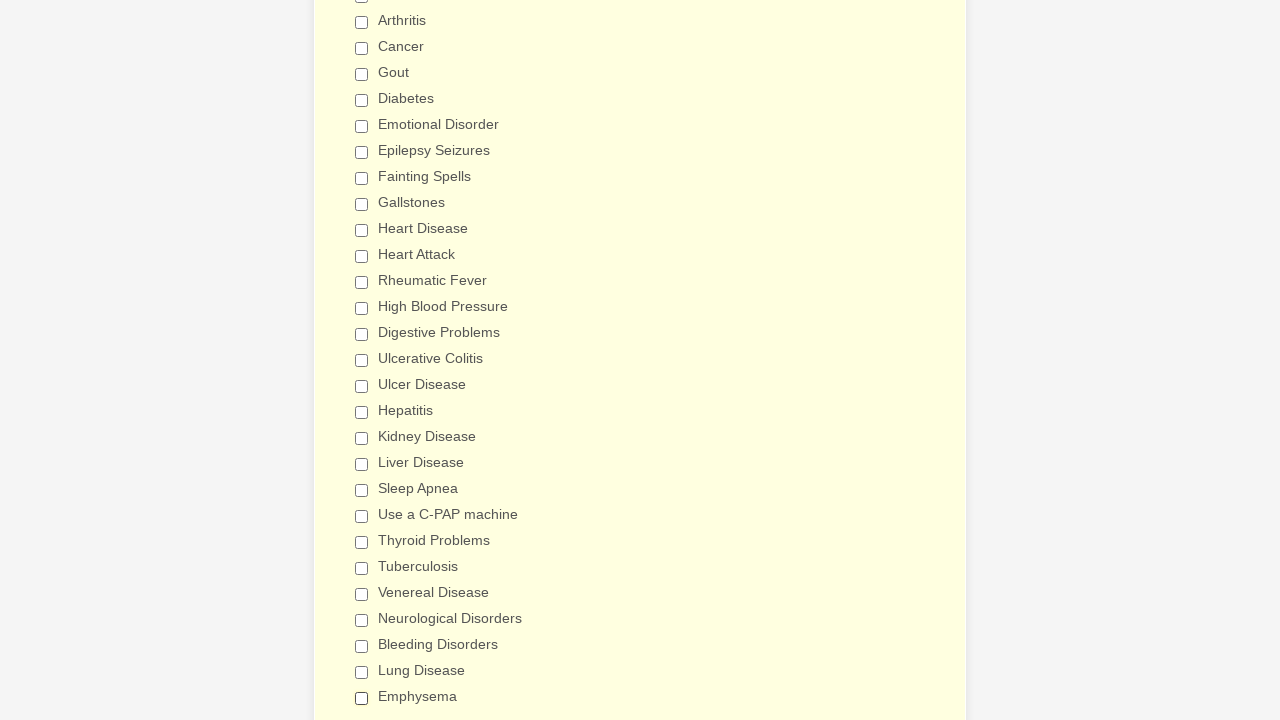

Verified checkbox 8 of 29 is unchecked
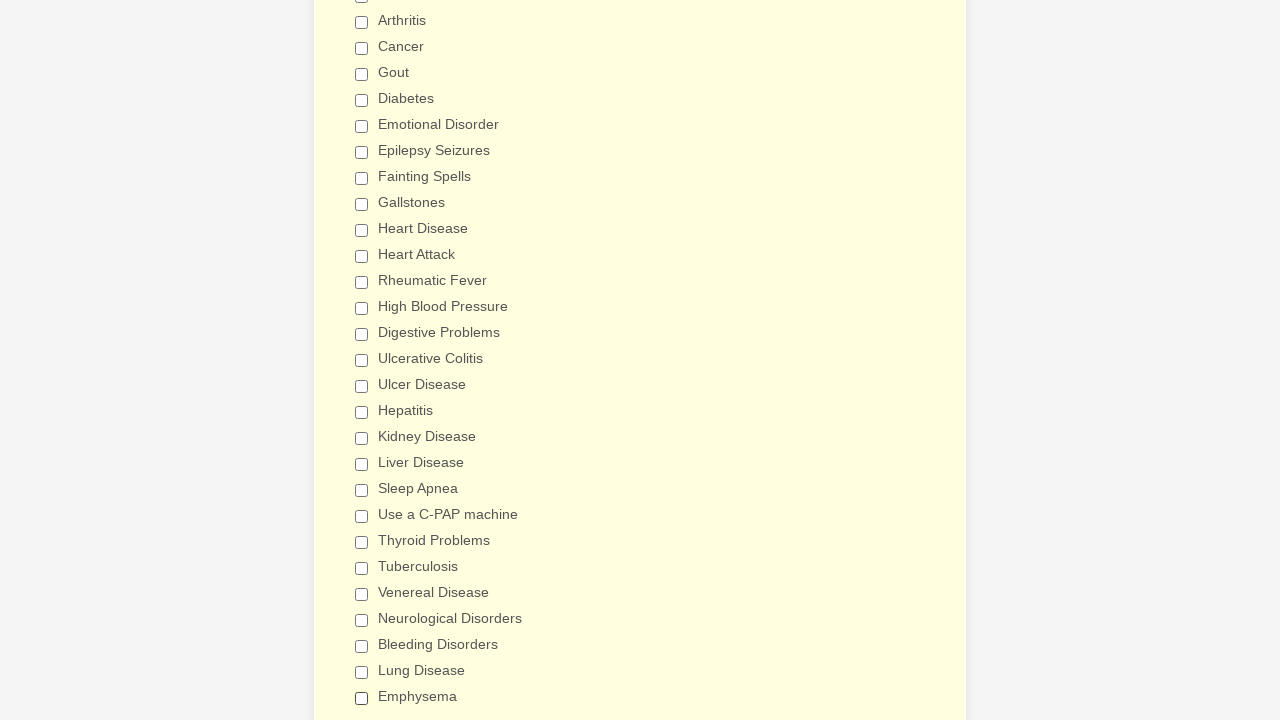

Verified checkbox 9 of 29 is unchecked
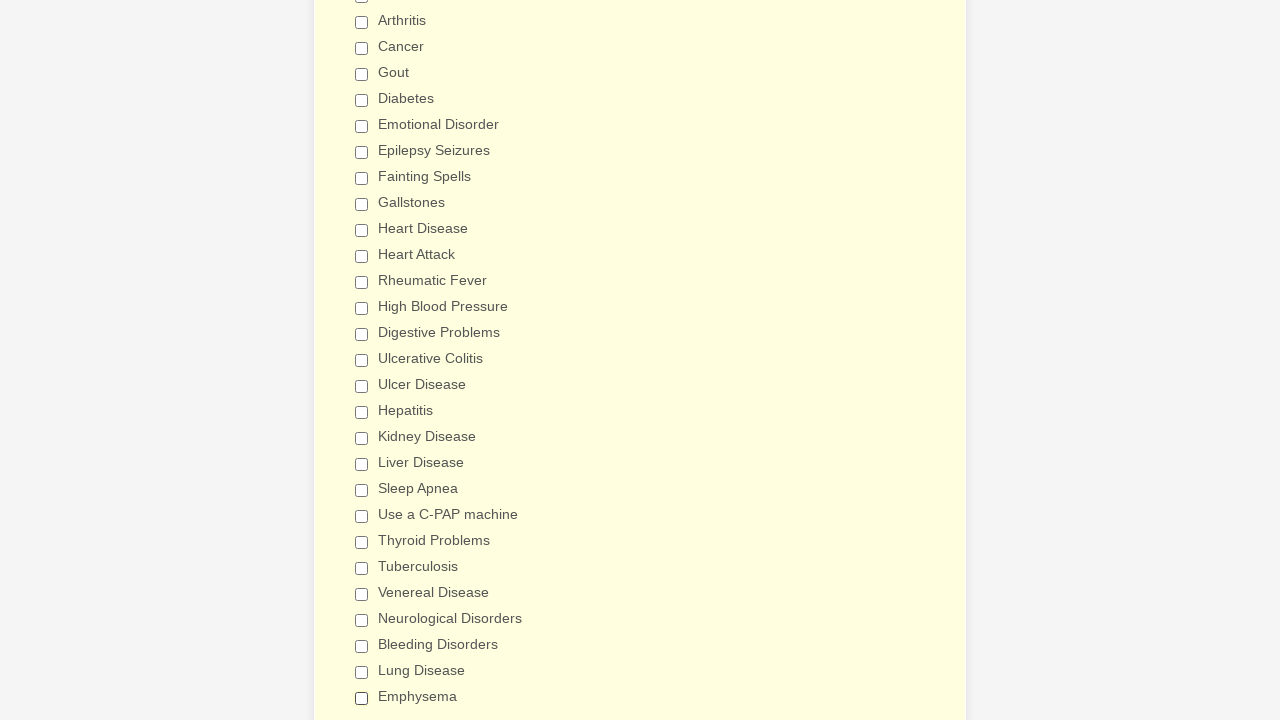

Verified checkbox 10 of 29 is unchecked
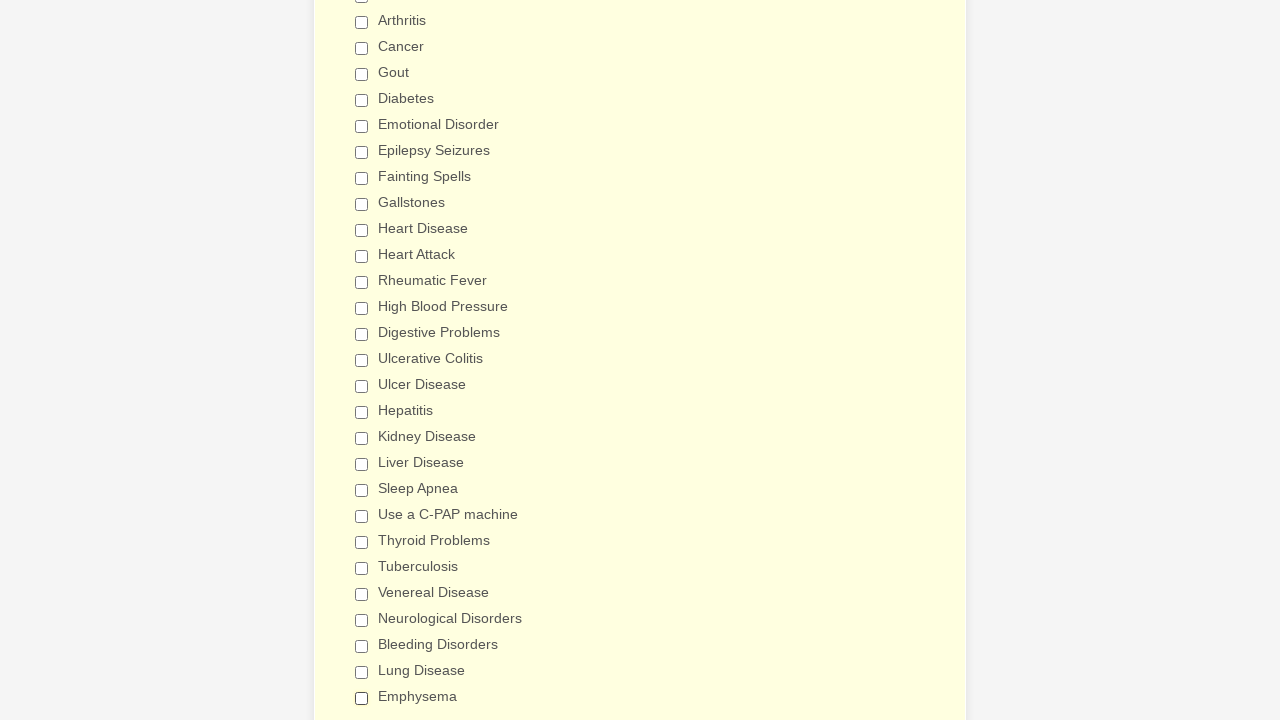

Verified checkbox 11 of 29 is unchecked
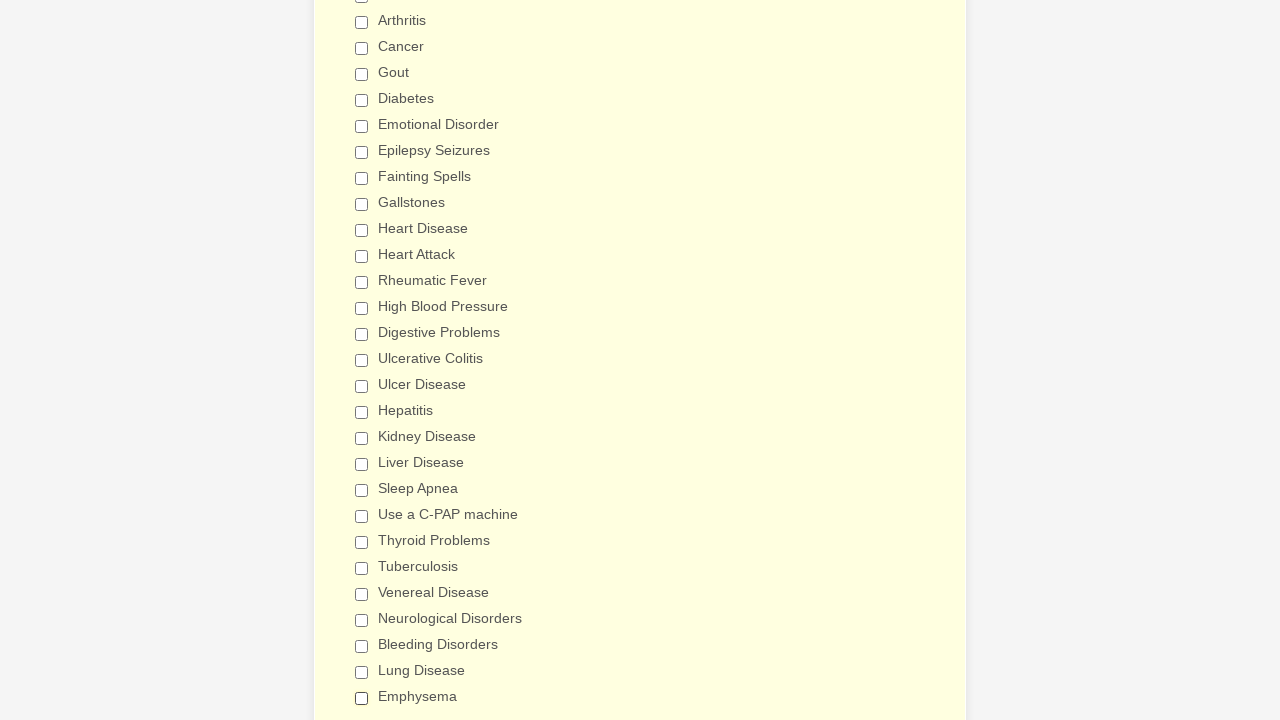

Verified checkbox 12 of 29 is unchecked
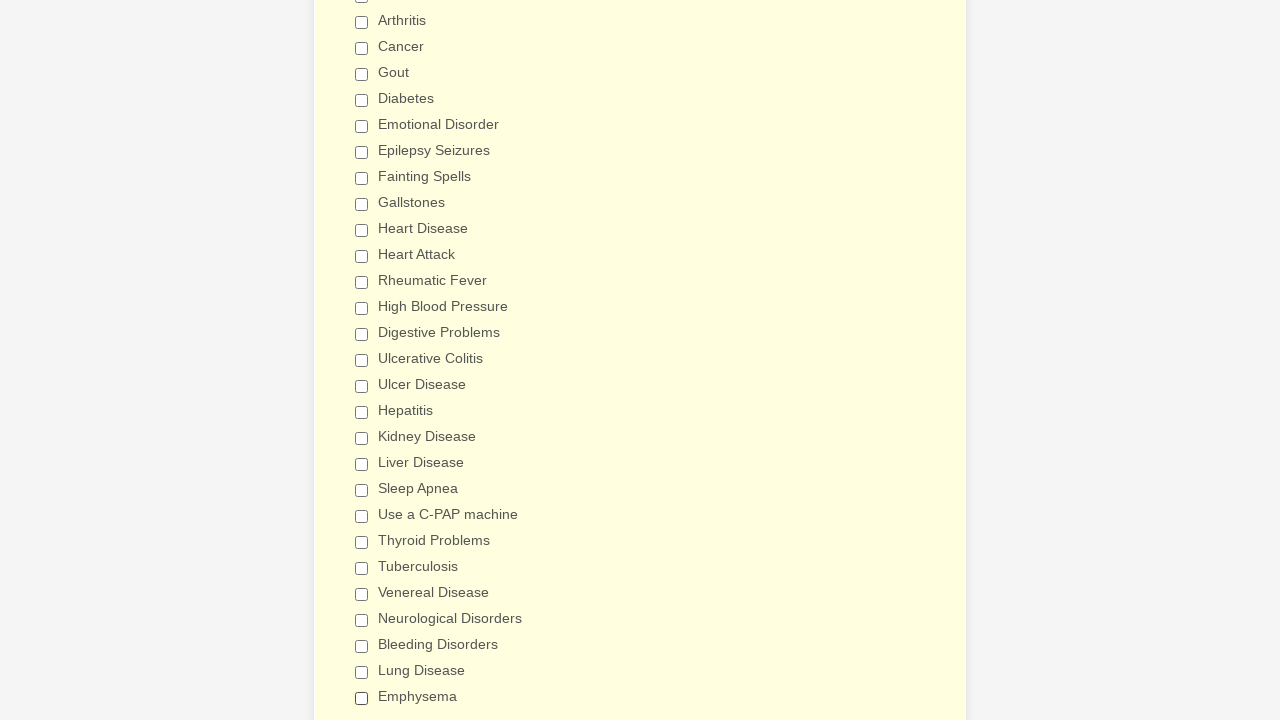

Verified checkbox 13 of 29 is unchecked
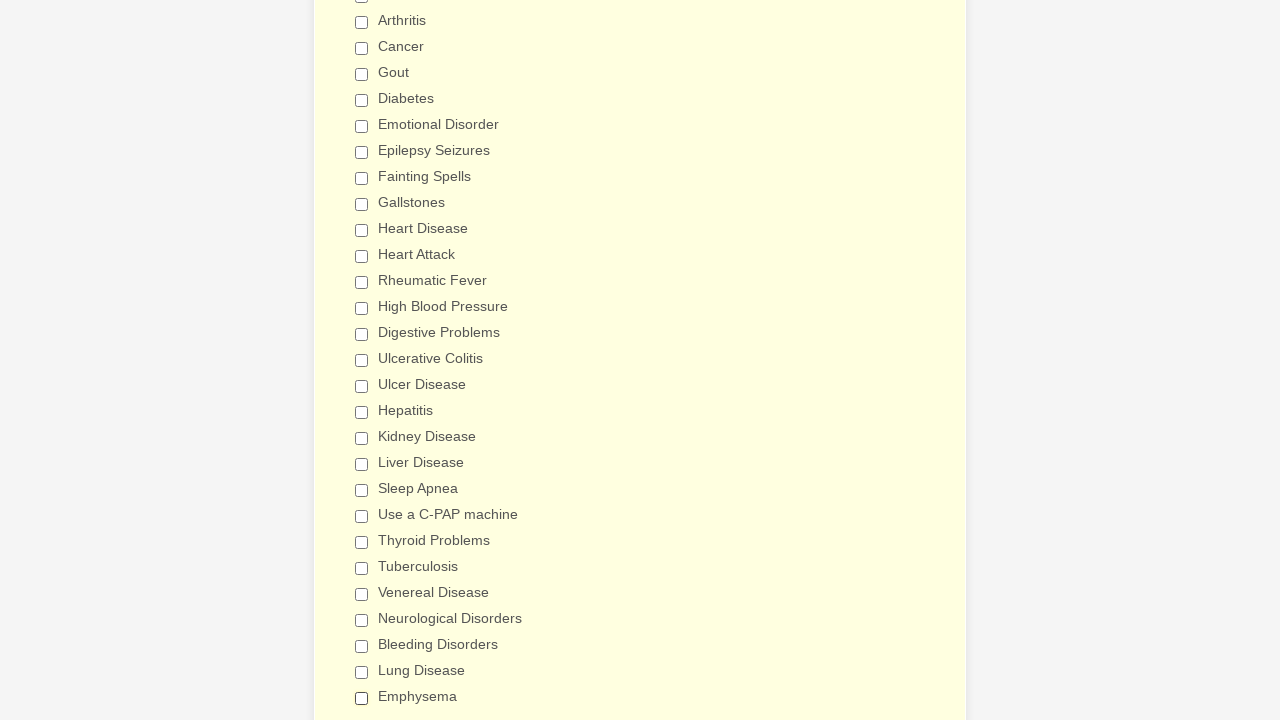

Verified checkbox 14 of 29 is unchecked
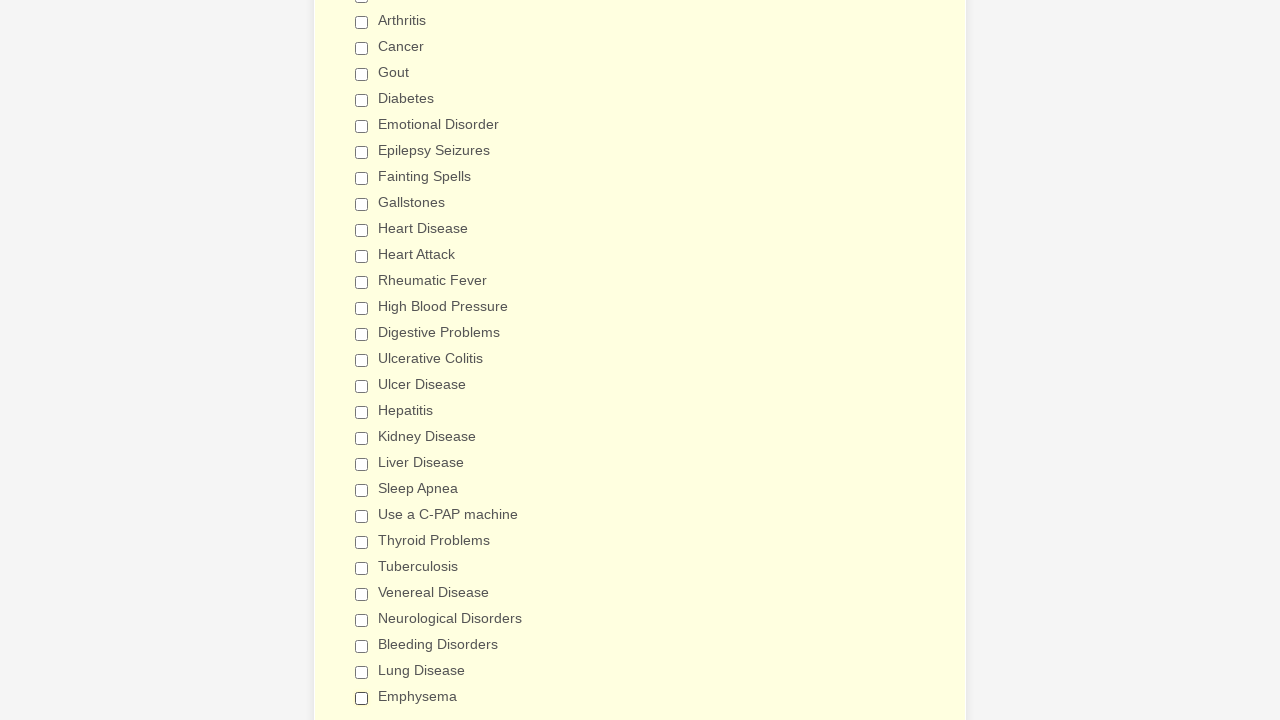

Verified checkbox 15 of 29 is unchecked
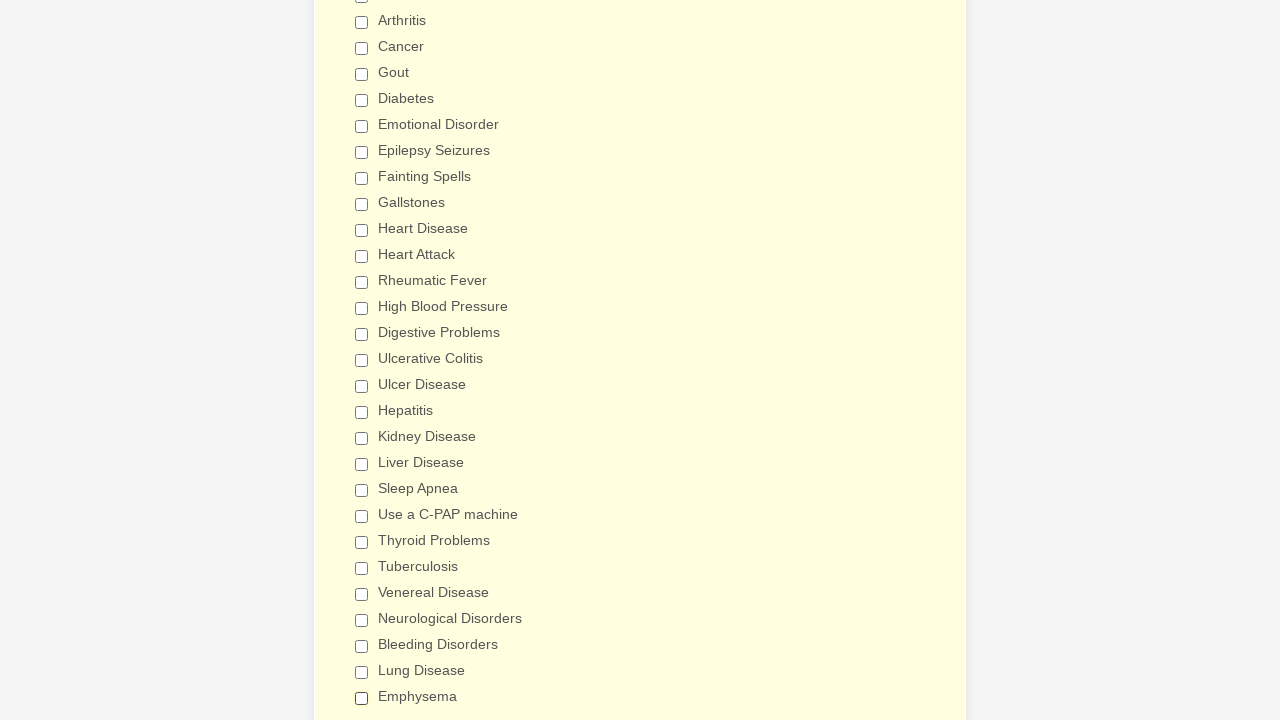

Verified checkbox 16 of 29 is unchecked
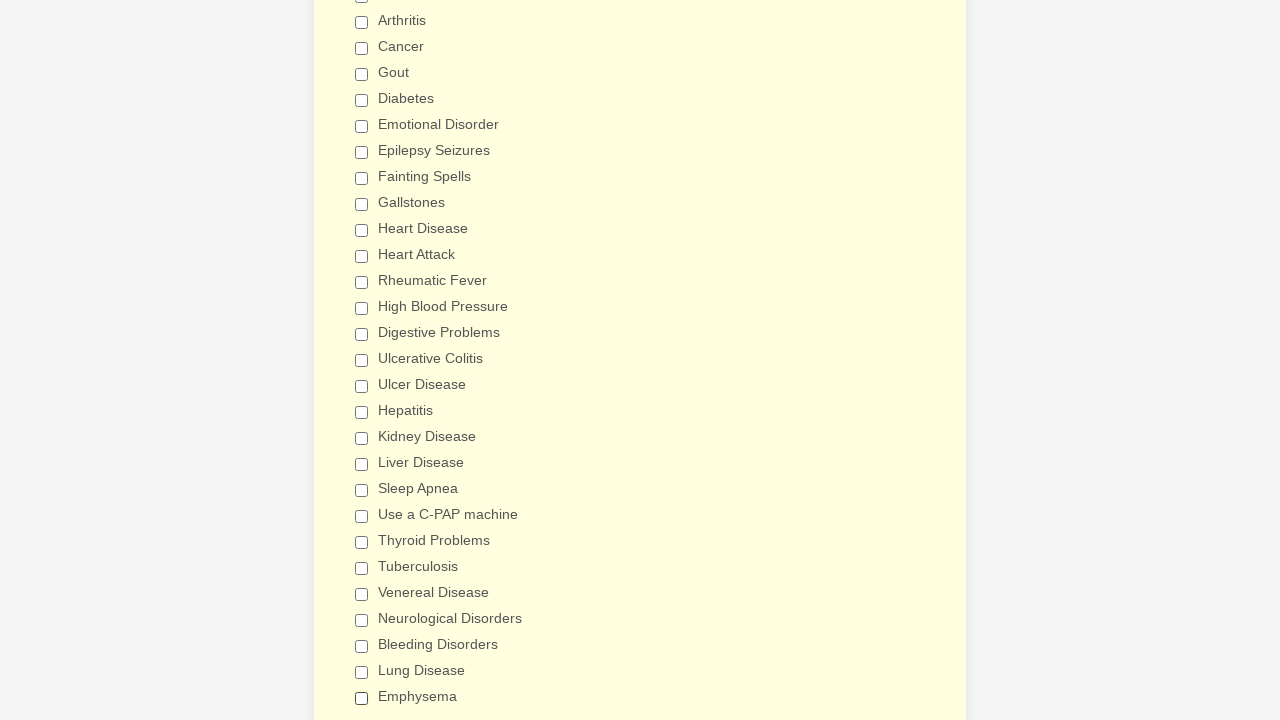

Verified checkbox 17 of 29 is unchecked
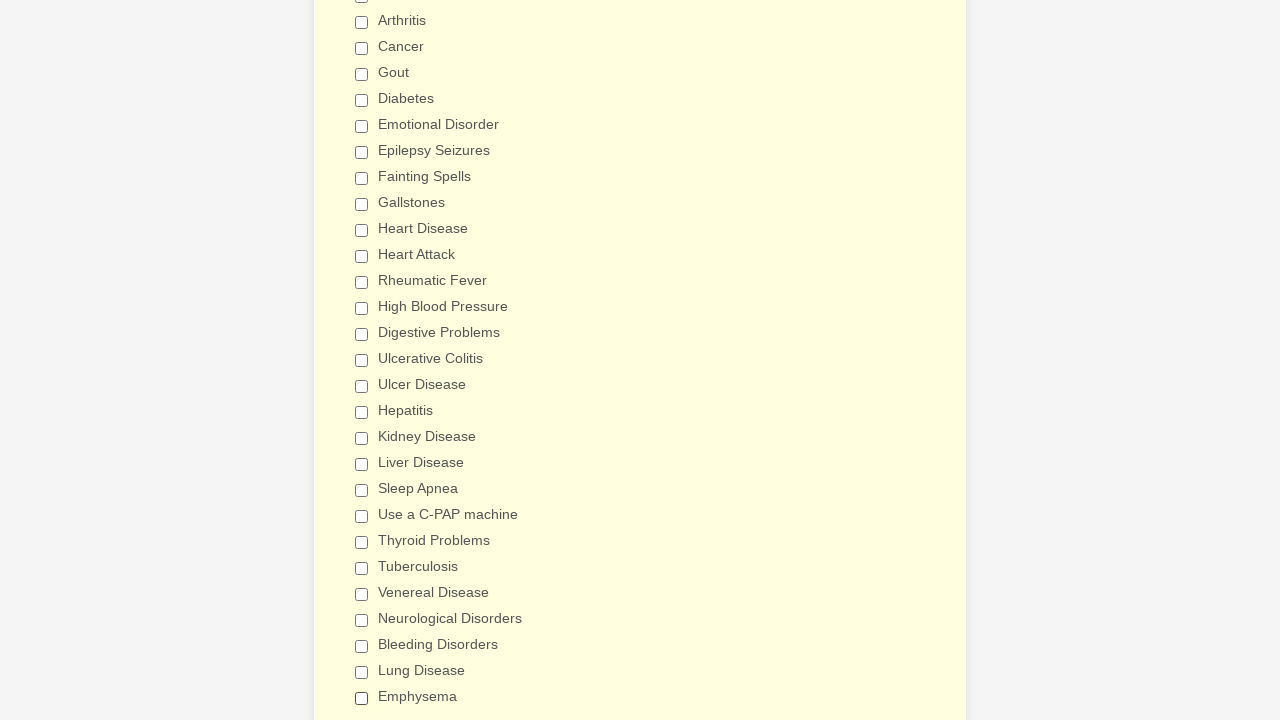

Verified checkbox 18 of 29 is unchecked
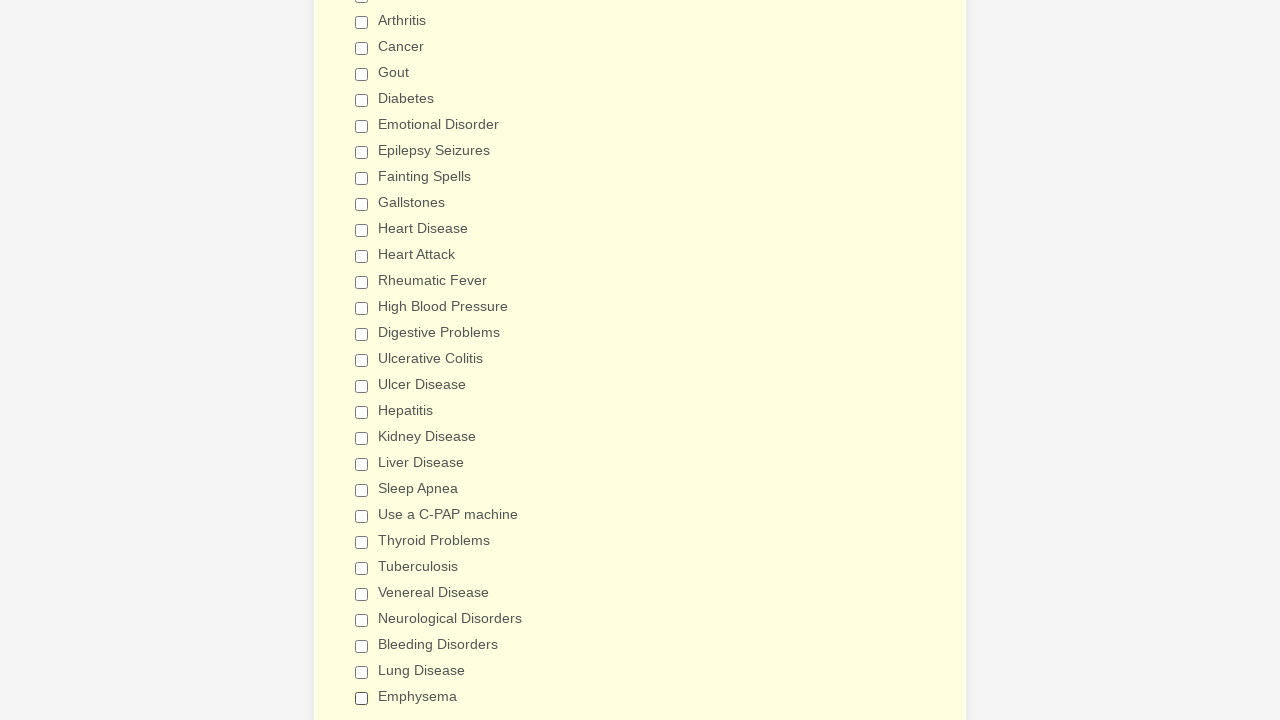

Verified checkbox 19 of 29 is unchecked
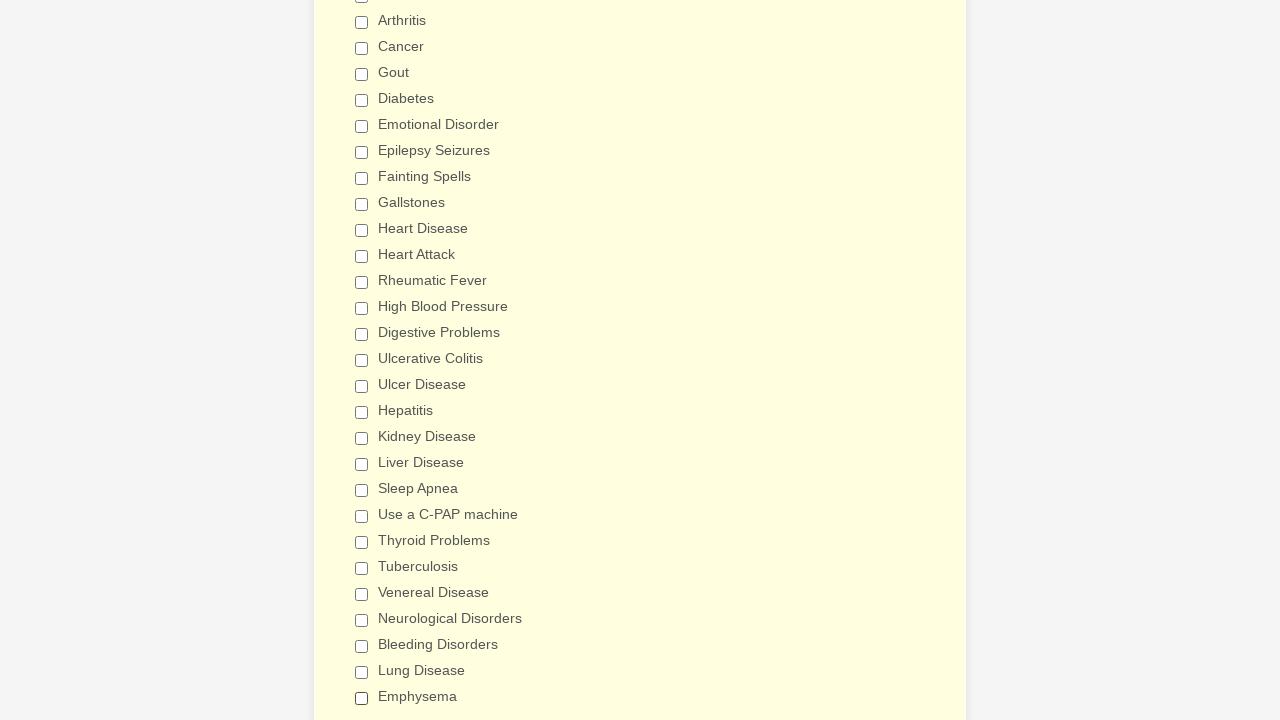

Verified checkbox 20 of 29 is unchecked
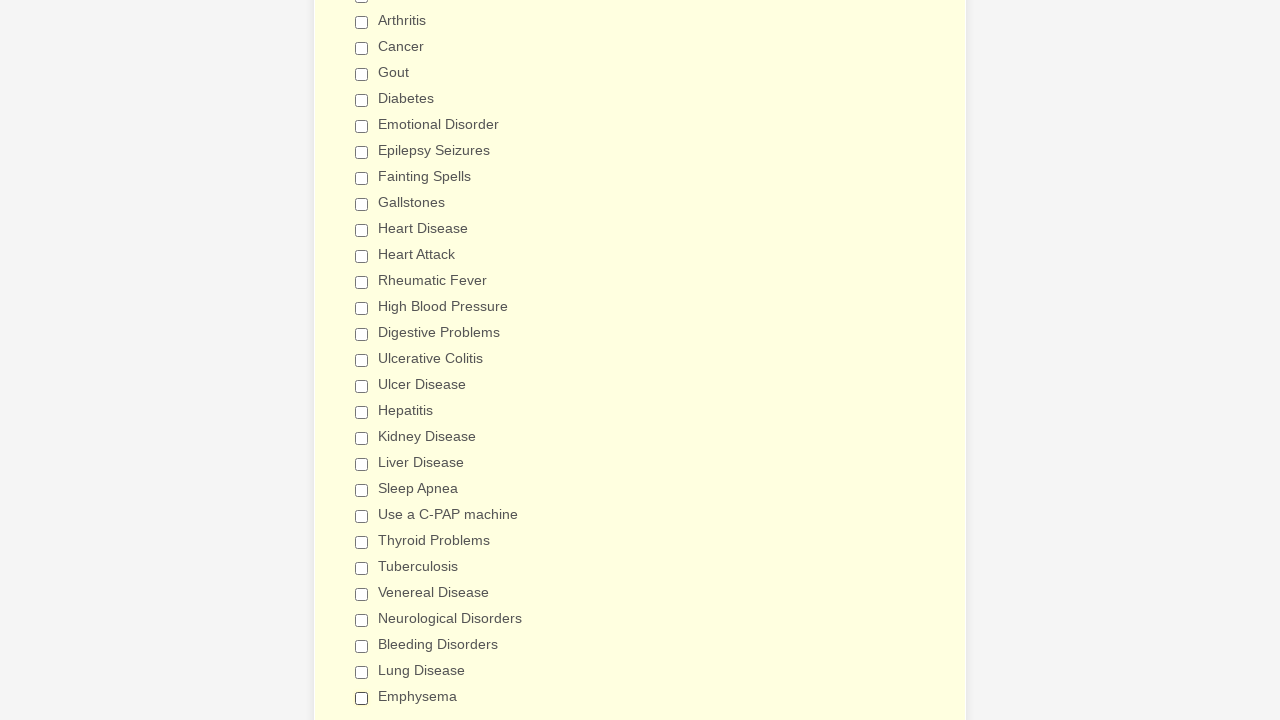

Verified checkbox 21 of 29 is unchecked
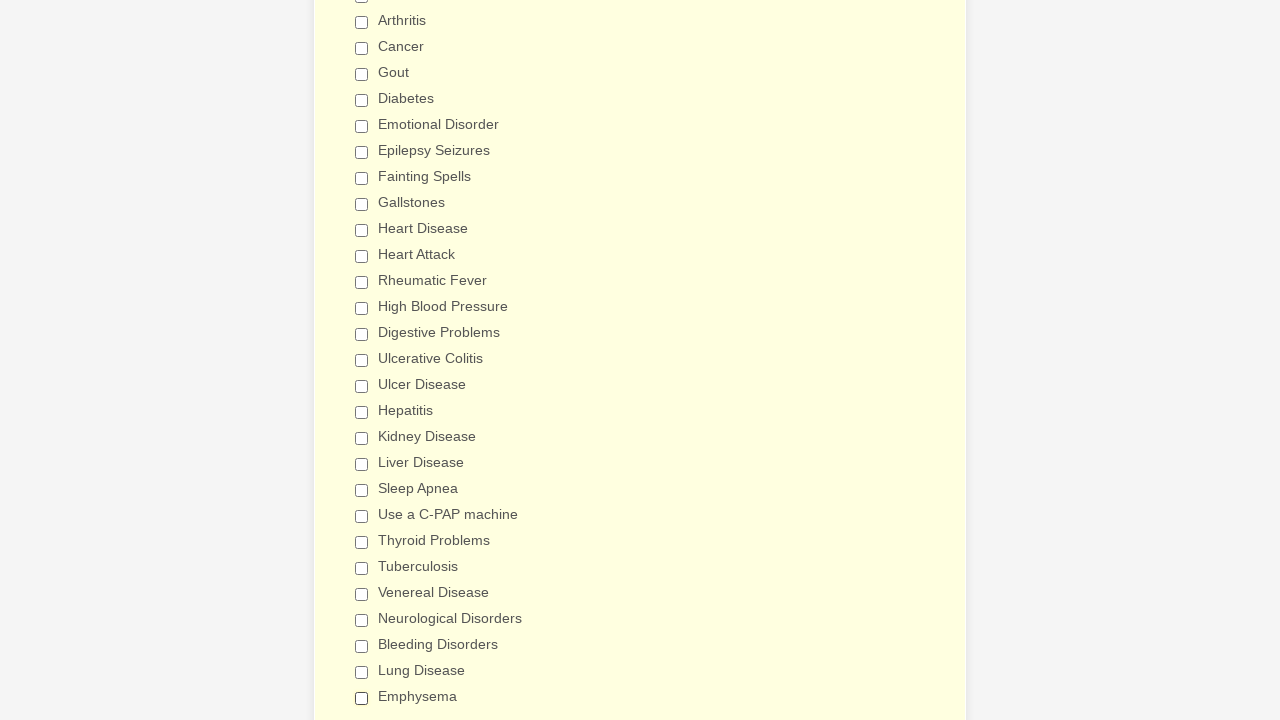

Verified checkbox 22 of 29 is unchecked
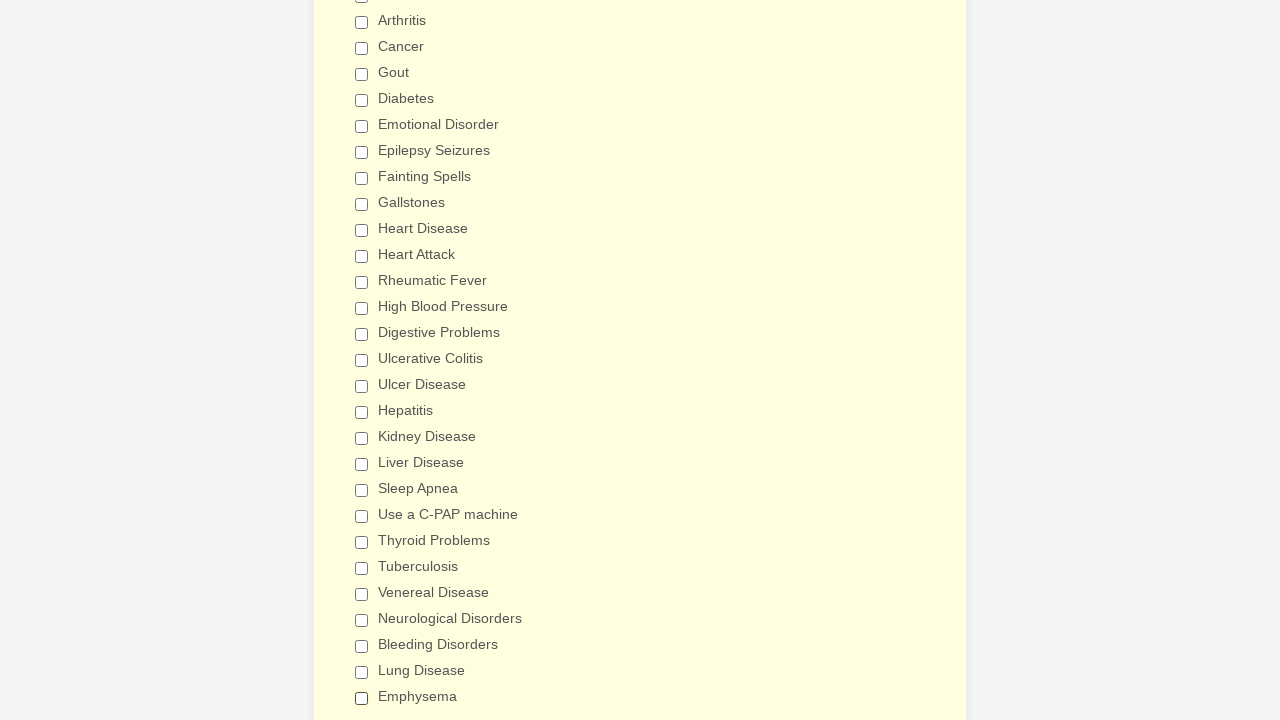

Verified checkbox 23 of 29 is unchecked
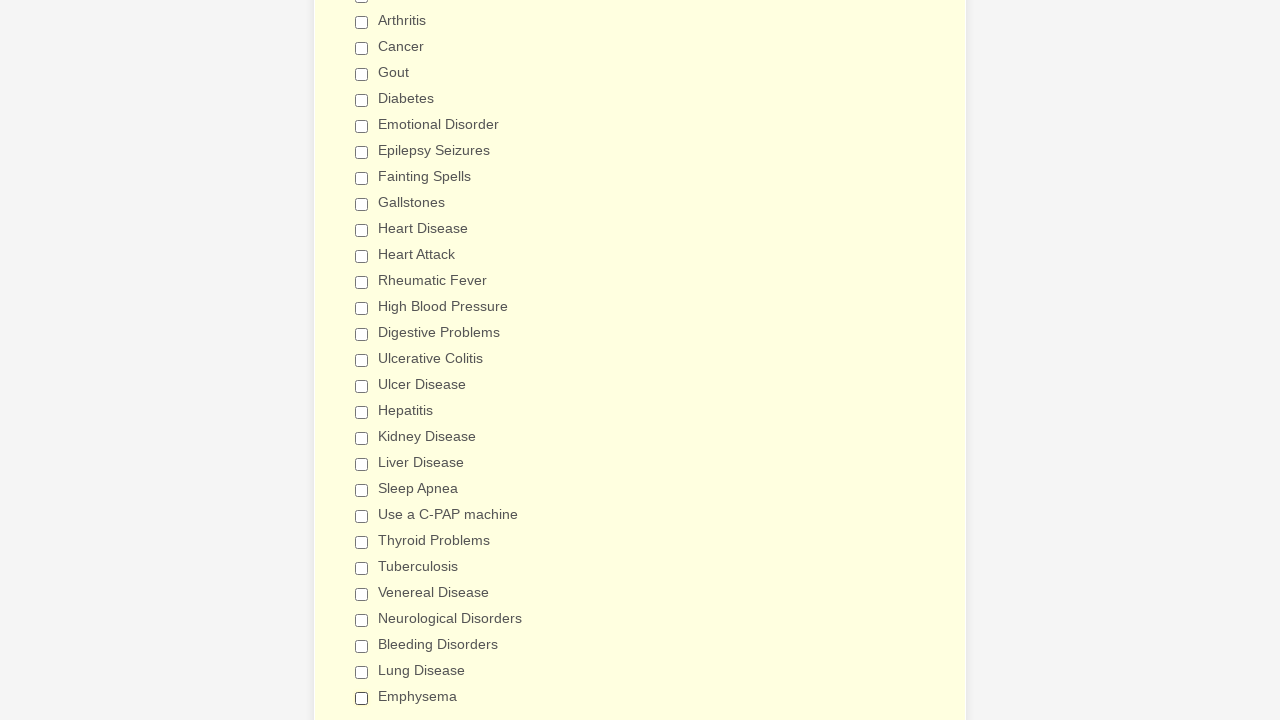

Verified checkbox 24 of 29 is unchecked
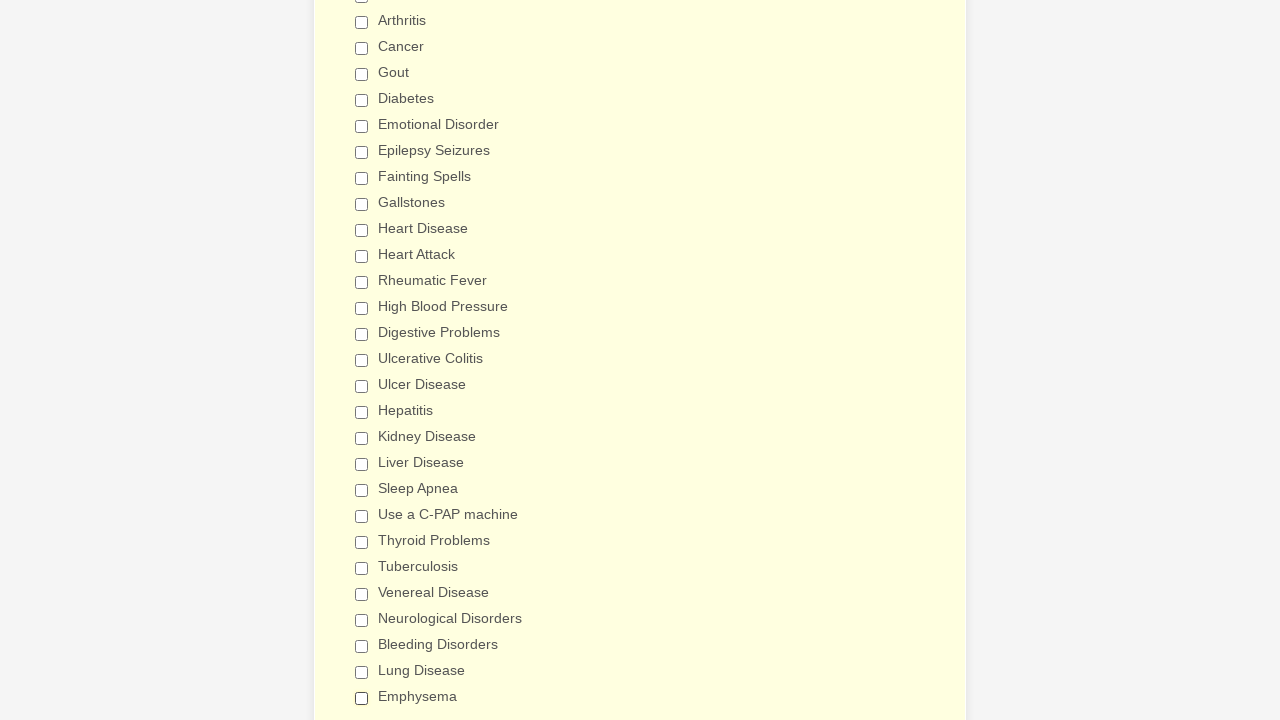

Verified checkbox 25 of 29 is unchecked
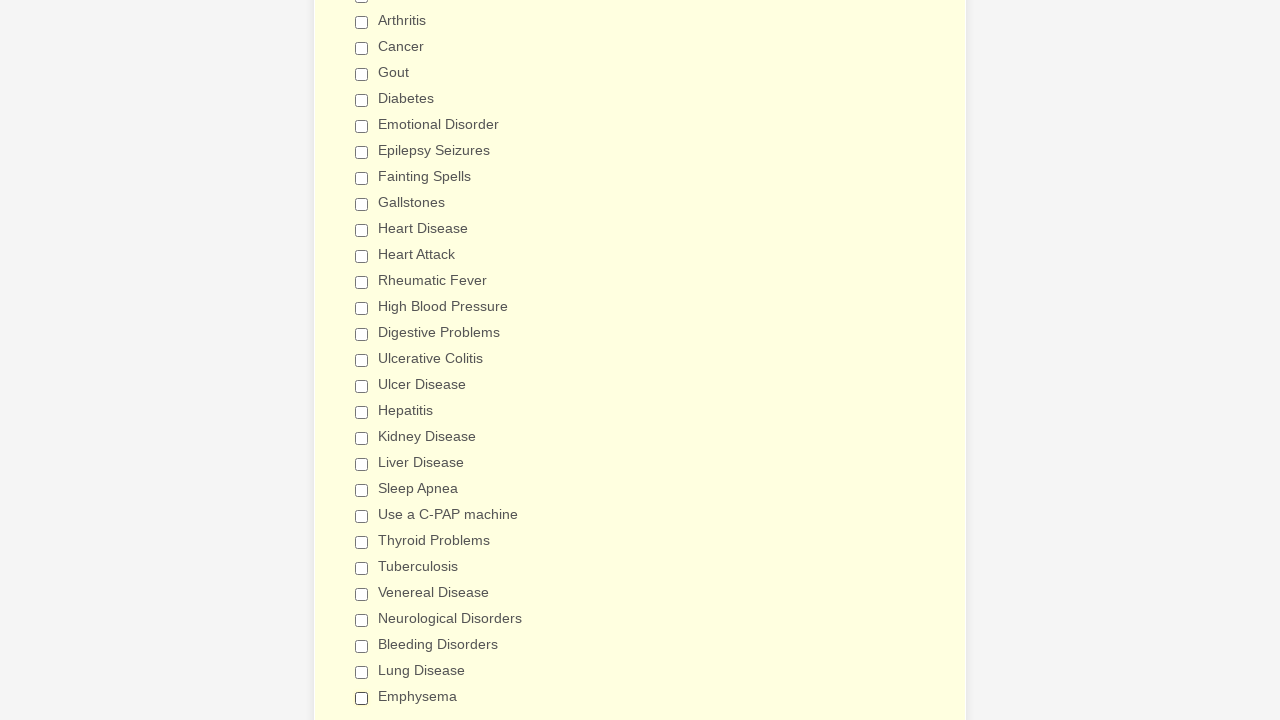

Verified checkbox 26 of 29 is unchecked
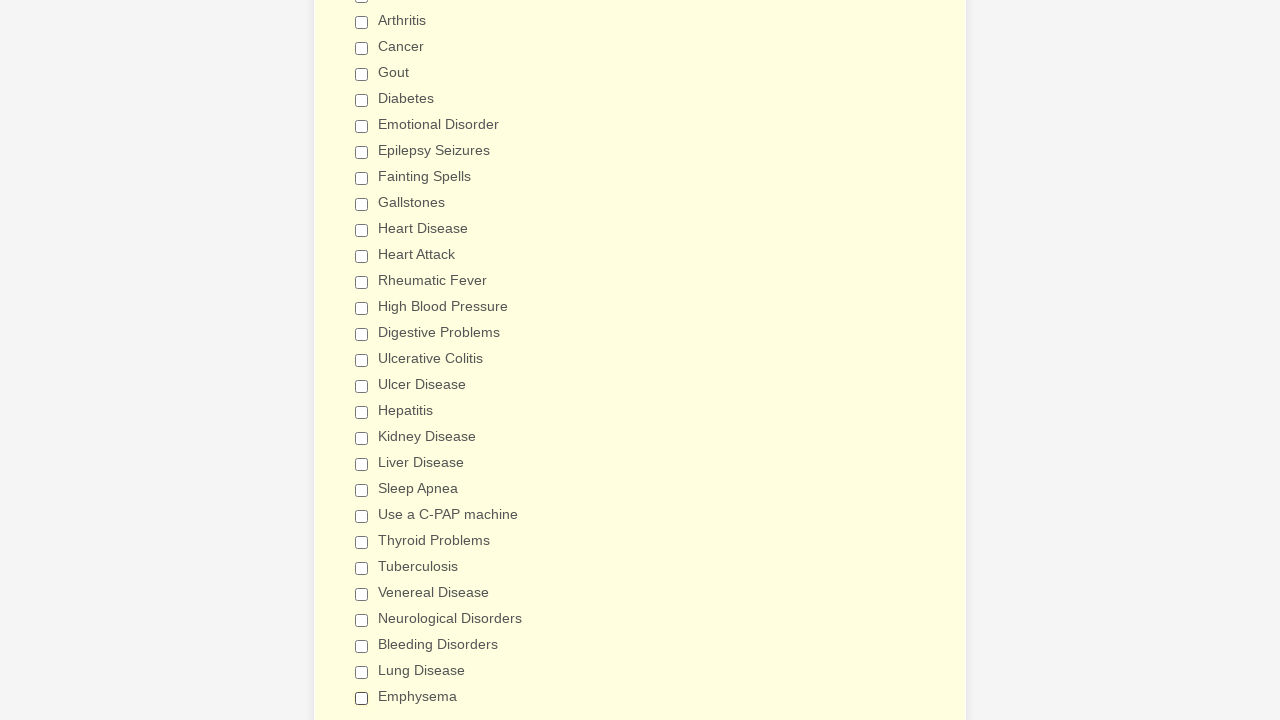

Verified checkbox 27 of 29 is unchecked
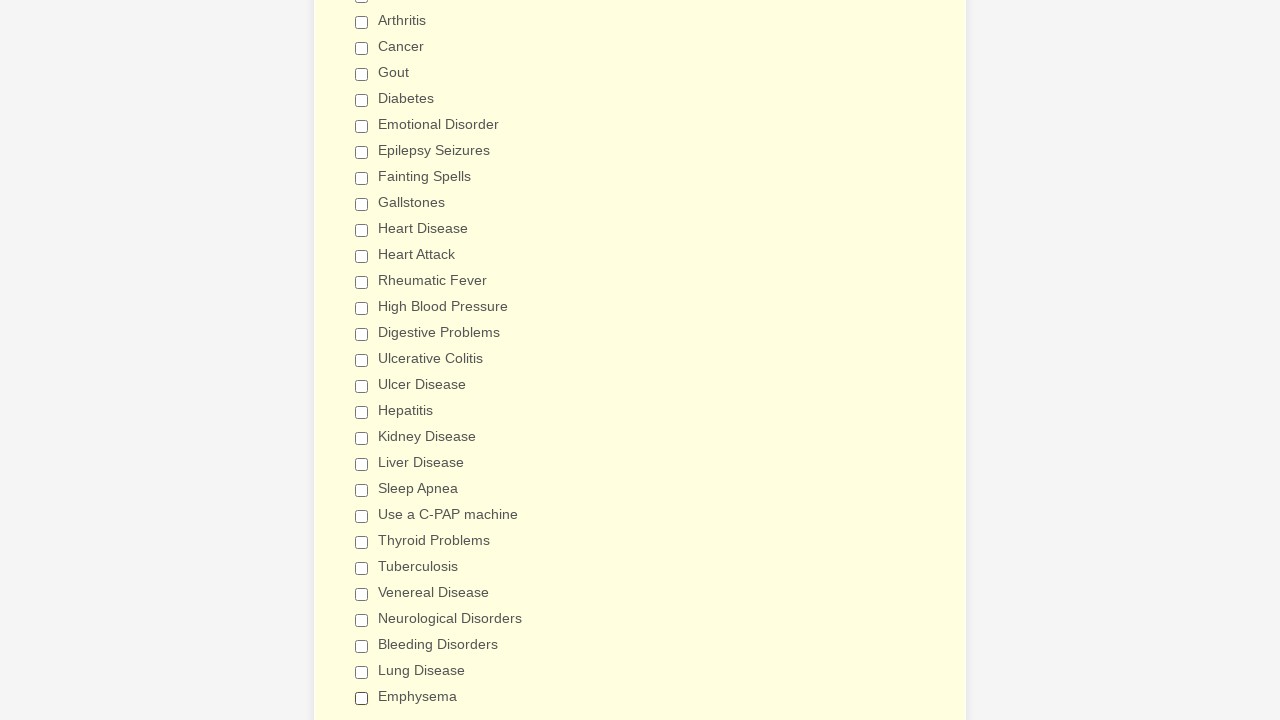

Verified checkbox 28 of 29 is unchecked
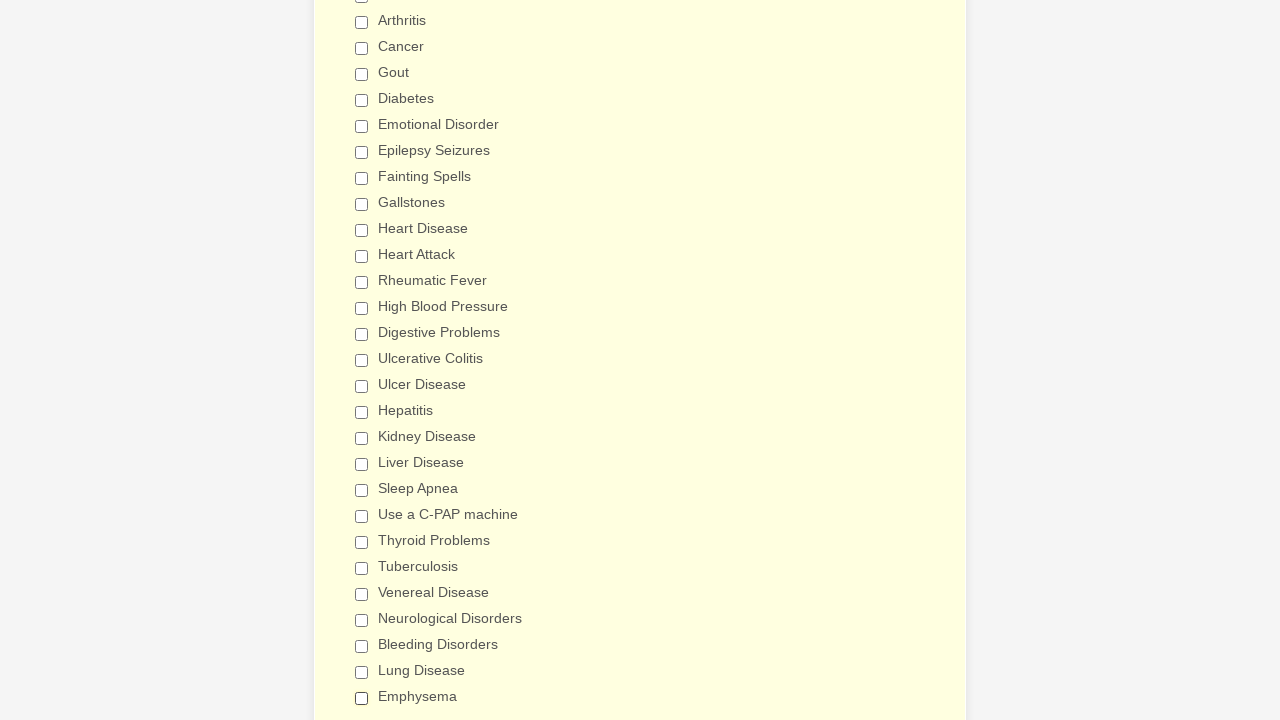

Verified checkbox 29 of 29 is unchecked
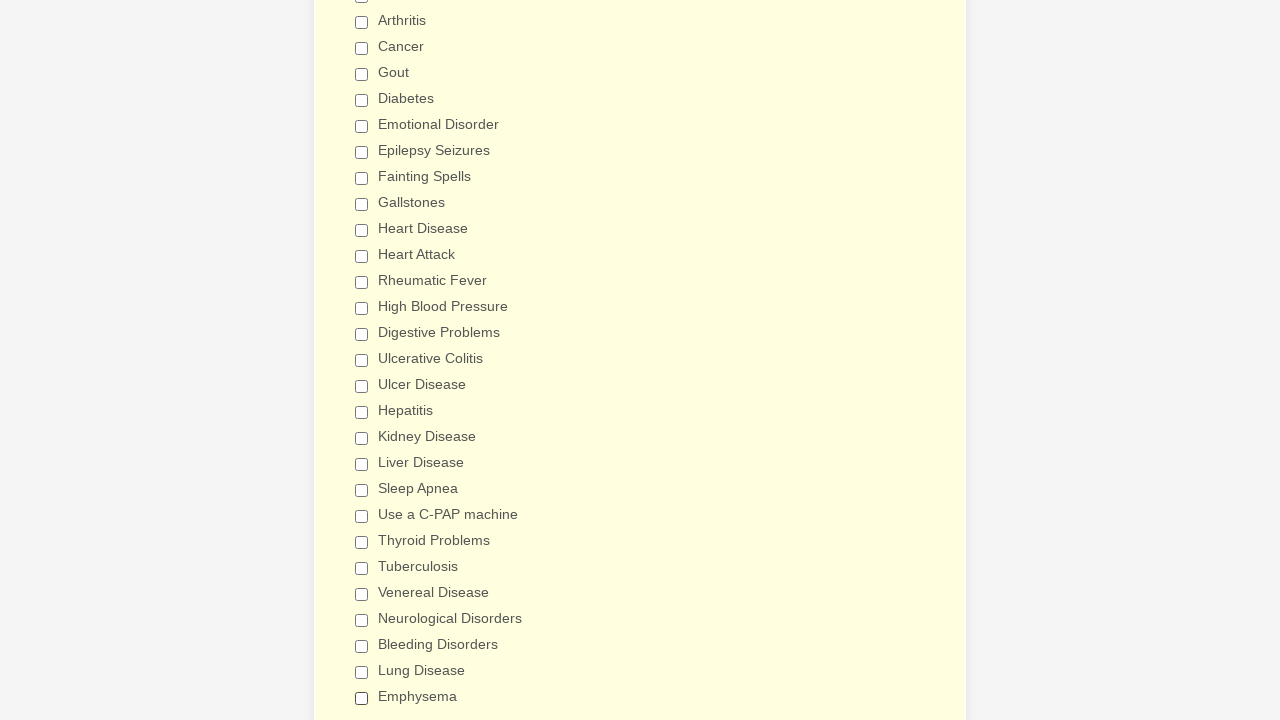

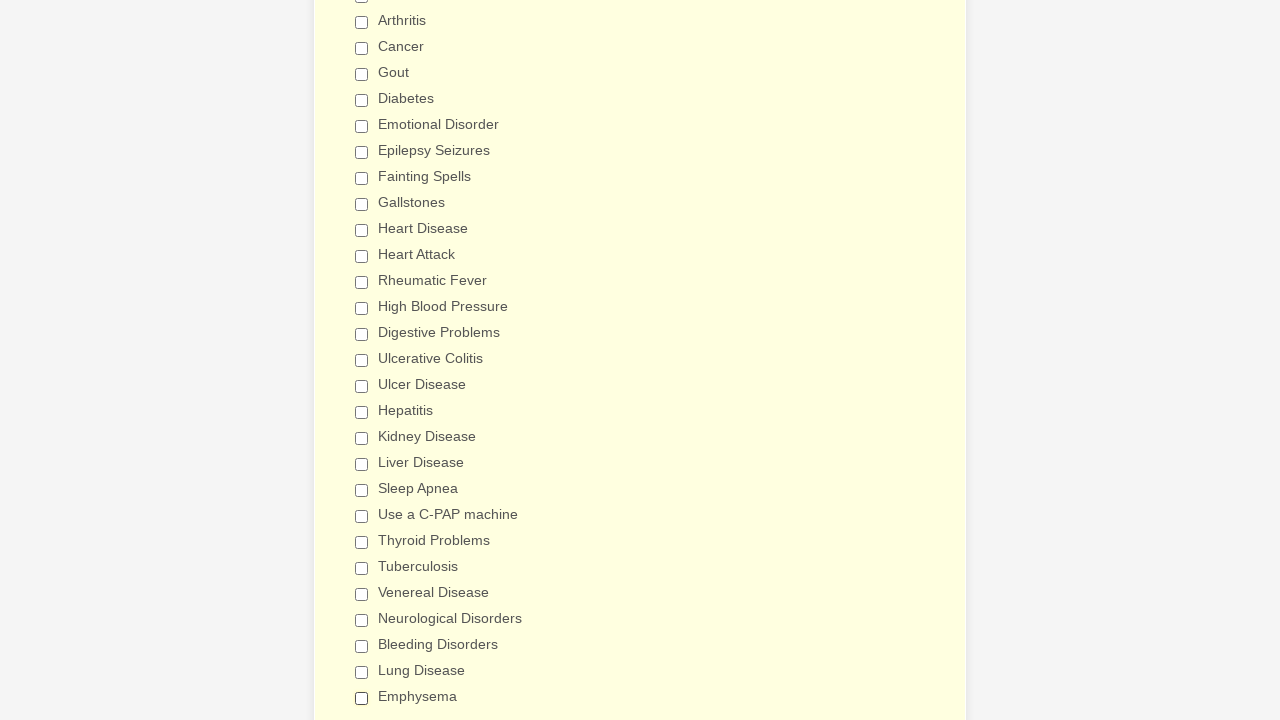